Automates the Cookie Clicker game by selecting English language, clicking the cookie multiple times, and attempting to purchase an upgrade from the shop.

Starting URL: https://ozh.github.io/cookieclicker/

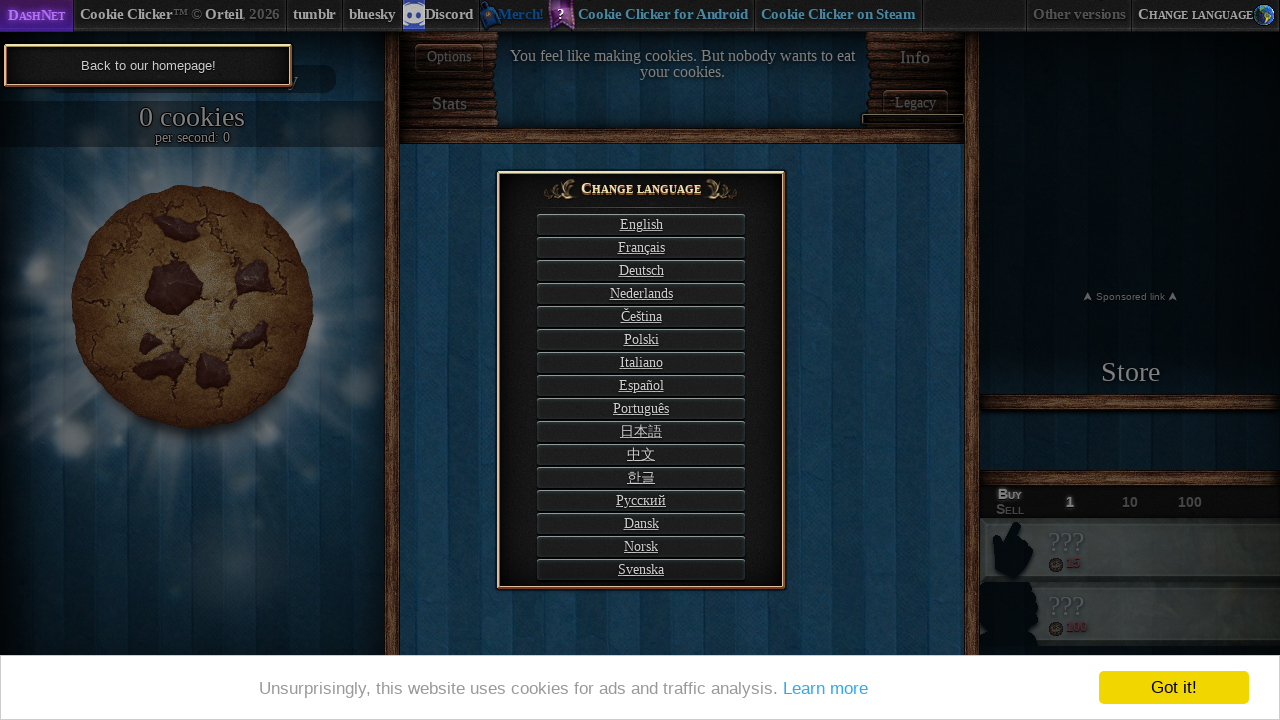

Waited for English language selection button to load
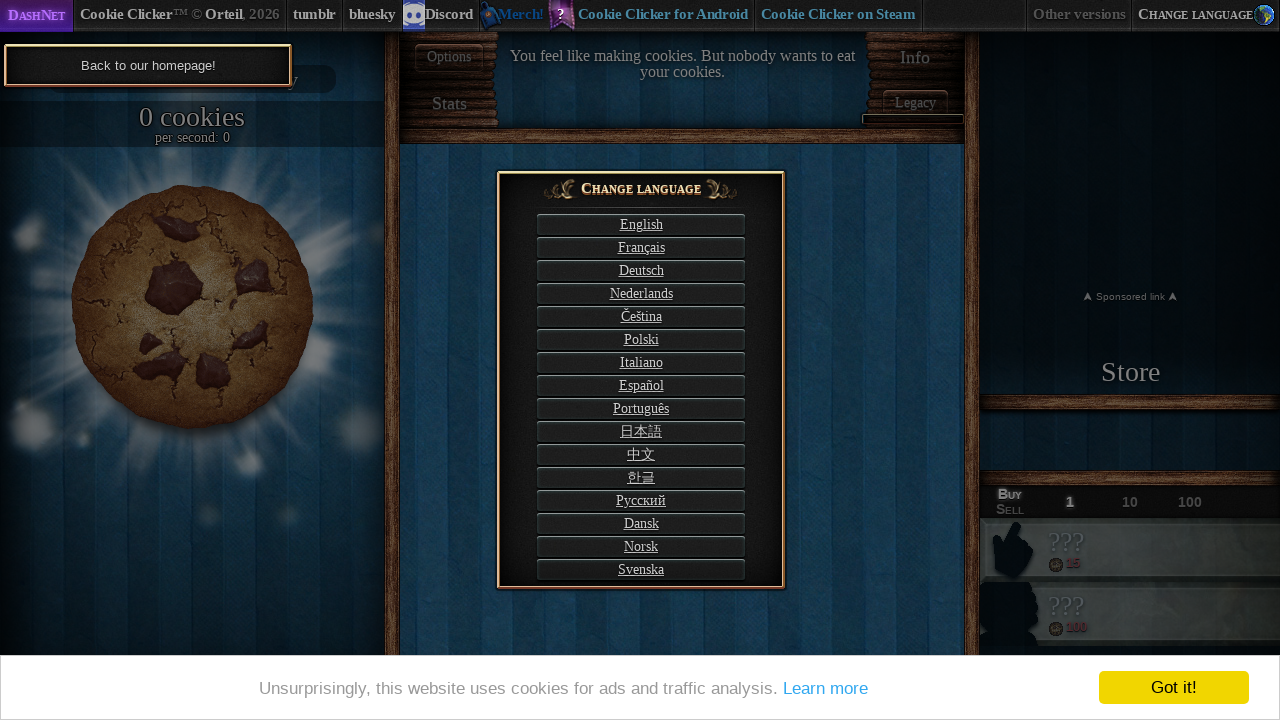

Clicked English language selection button at (641, 224) on #langSelect-EN
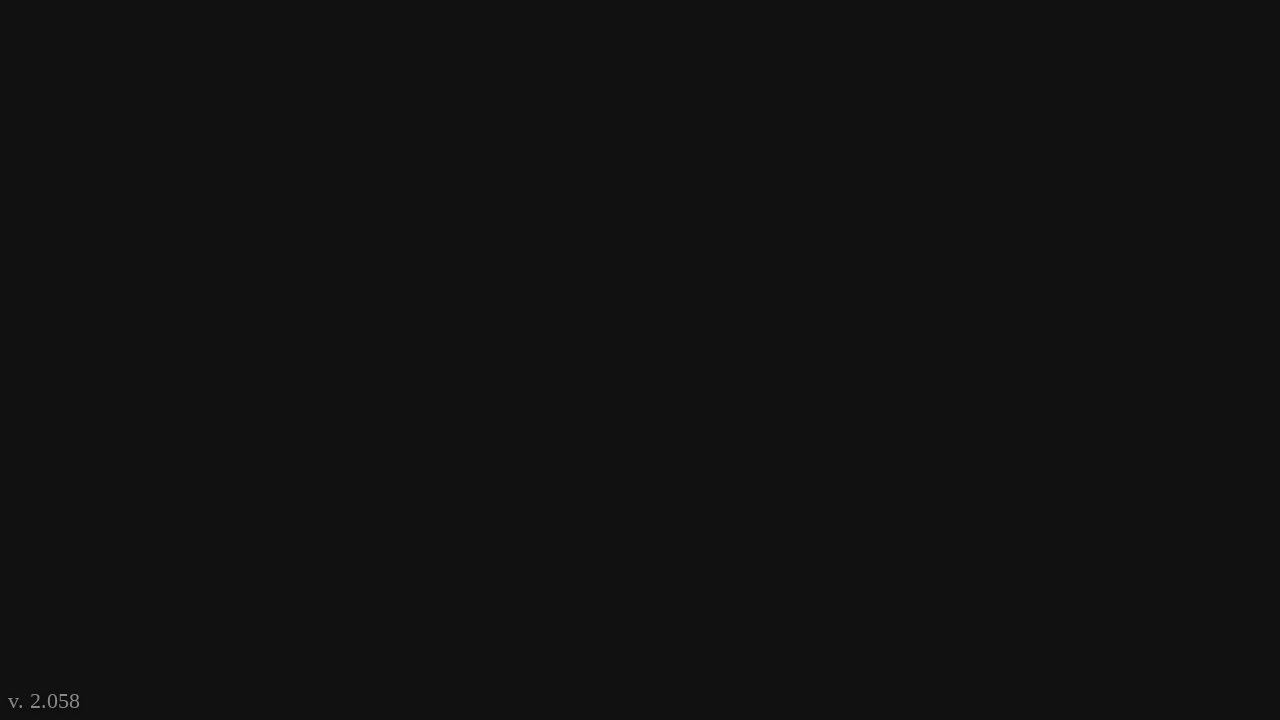

Waited for big cookie element to appear
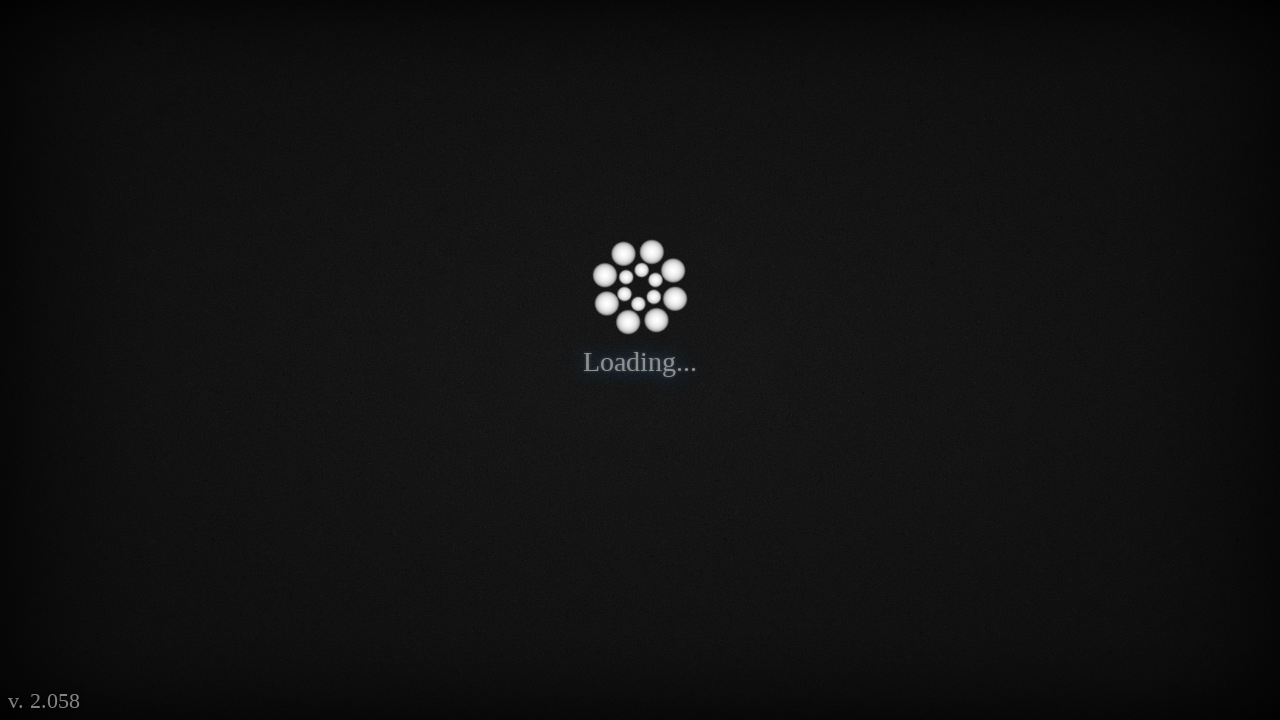

Waited 2 seconds for game initialization
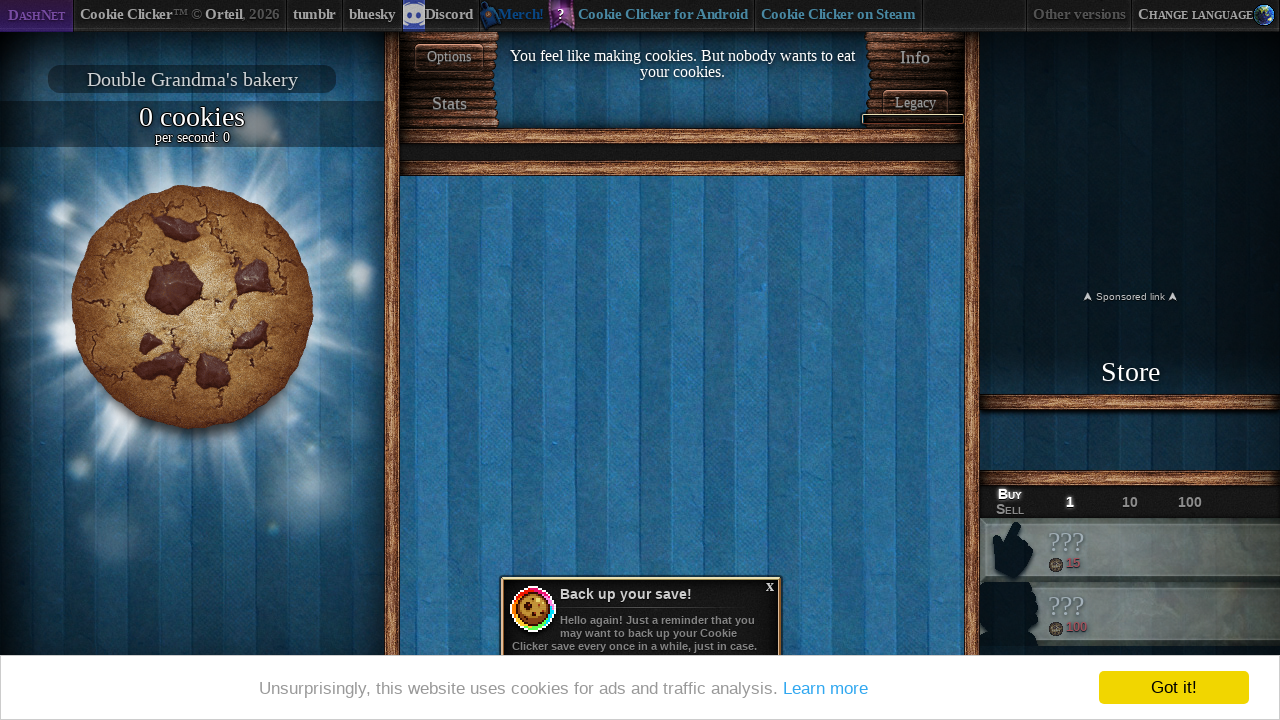

Clicked big cookie (click 1 of 100) at (192, 307) on #bigCookie
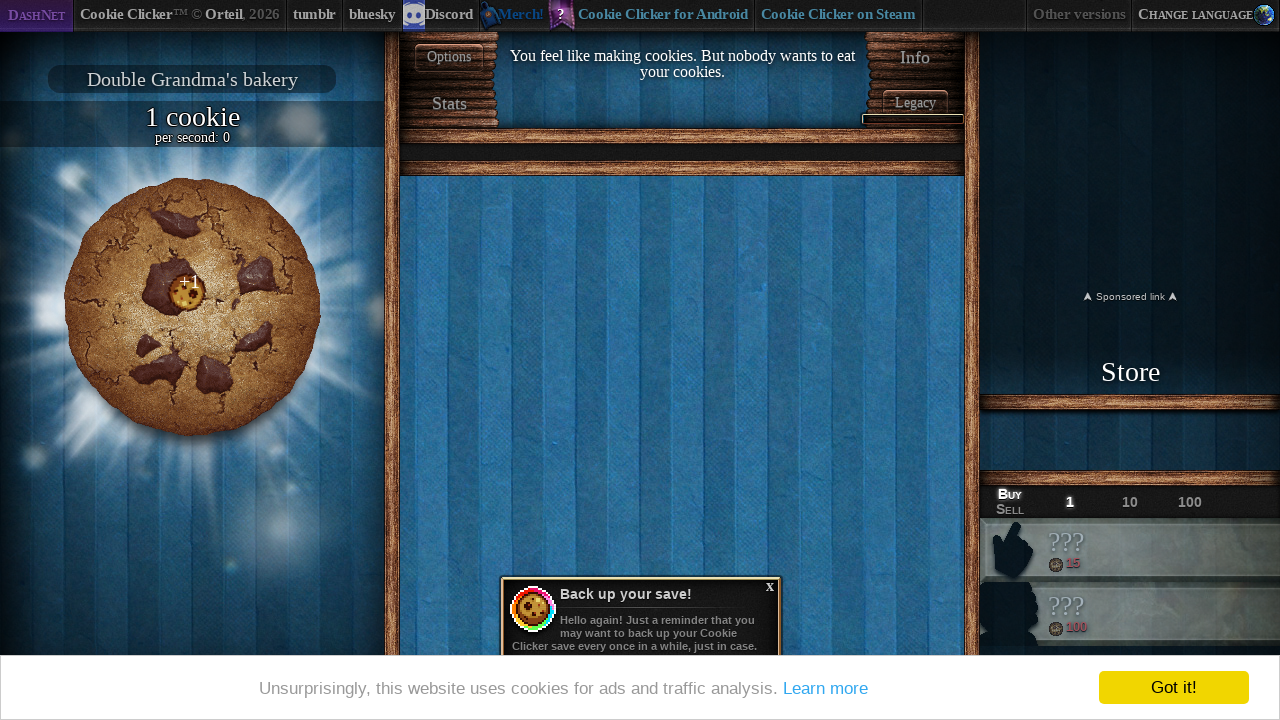

Clicked big cookie (click 2 of 100) at (192, 307) on #bigCookie
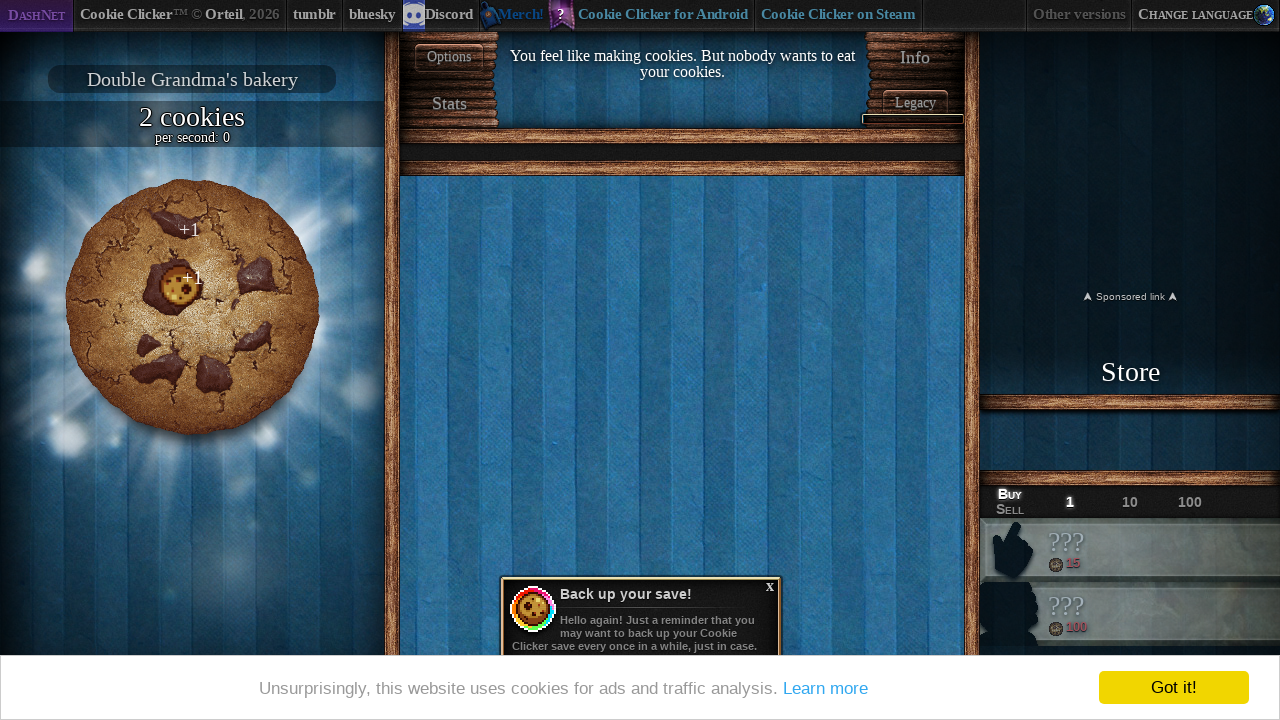

Clicked big cookie (click 3 of 100) at (192, 307) on #bigCookie
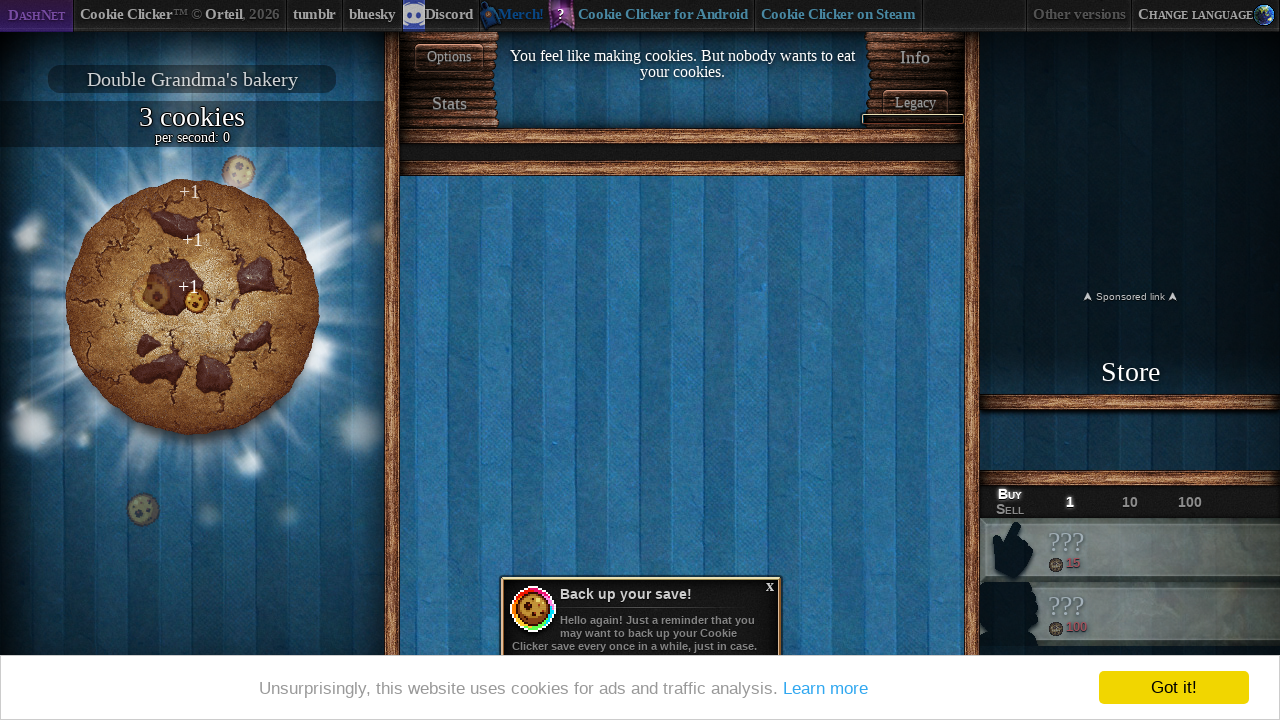

Clicked big cookie (click 4 of 100) at (192, 307) on #bigCookie
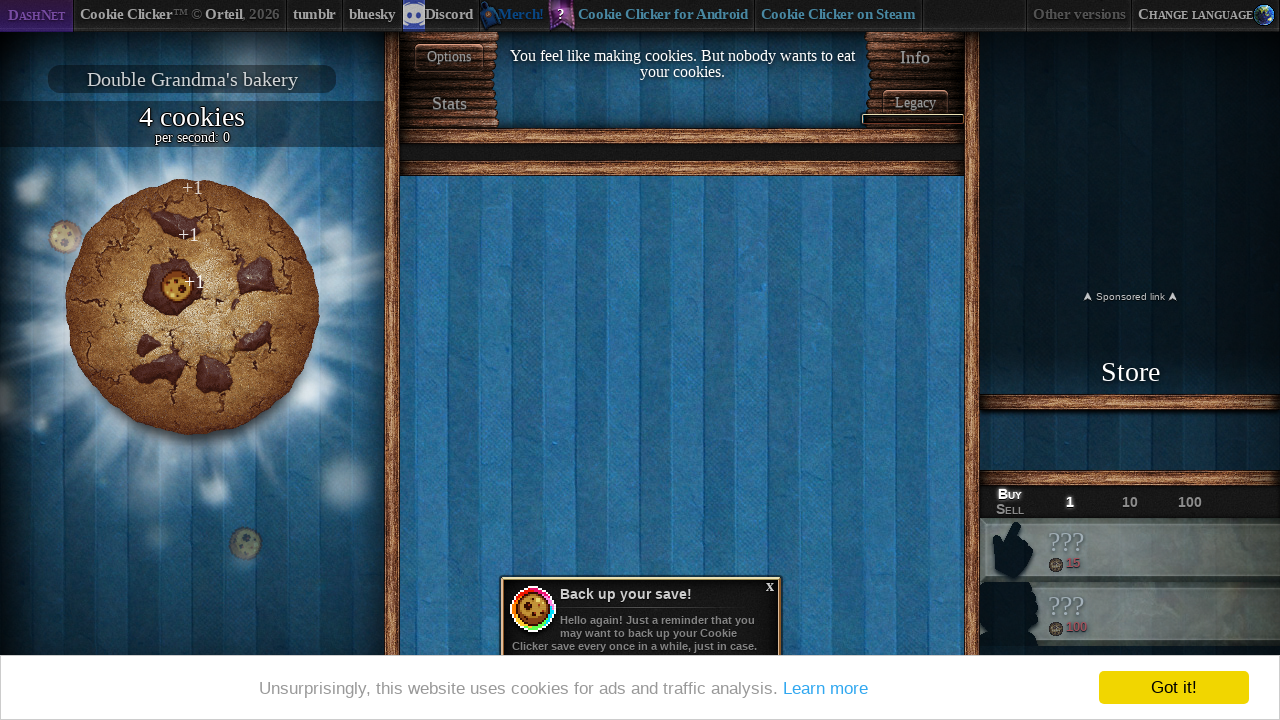

Clicked big cookie (click 5 of 100) at (192, 307) on #bigCookie
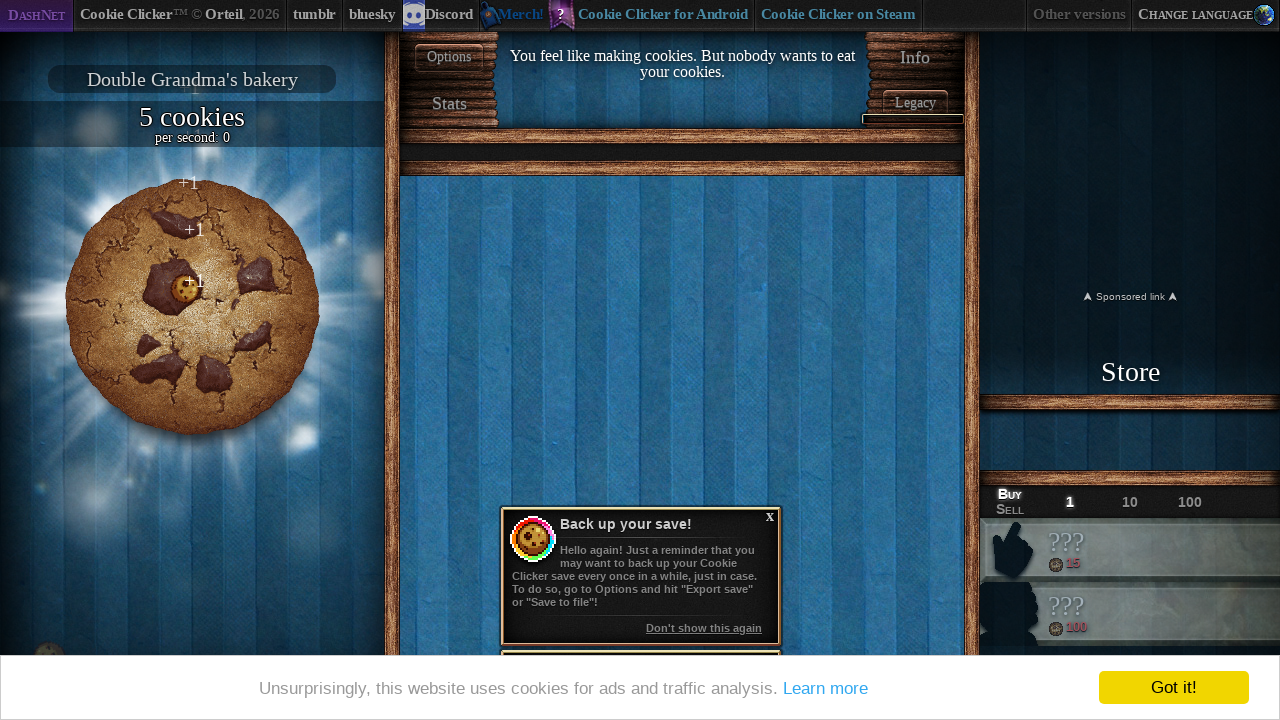

Clicked big cookie (click 6 of 100) at (192, 307) on #bigCookie
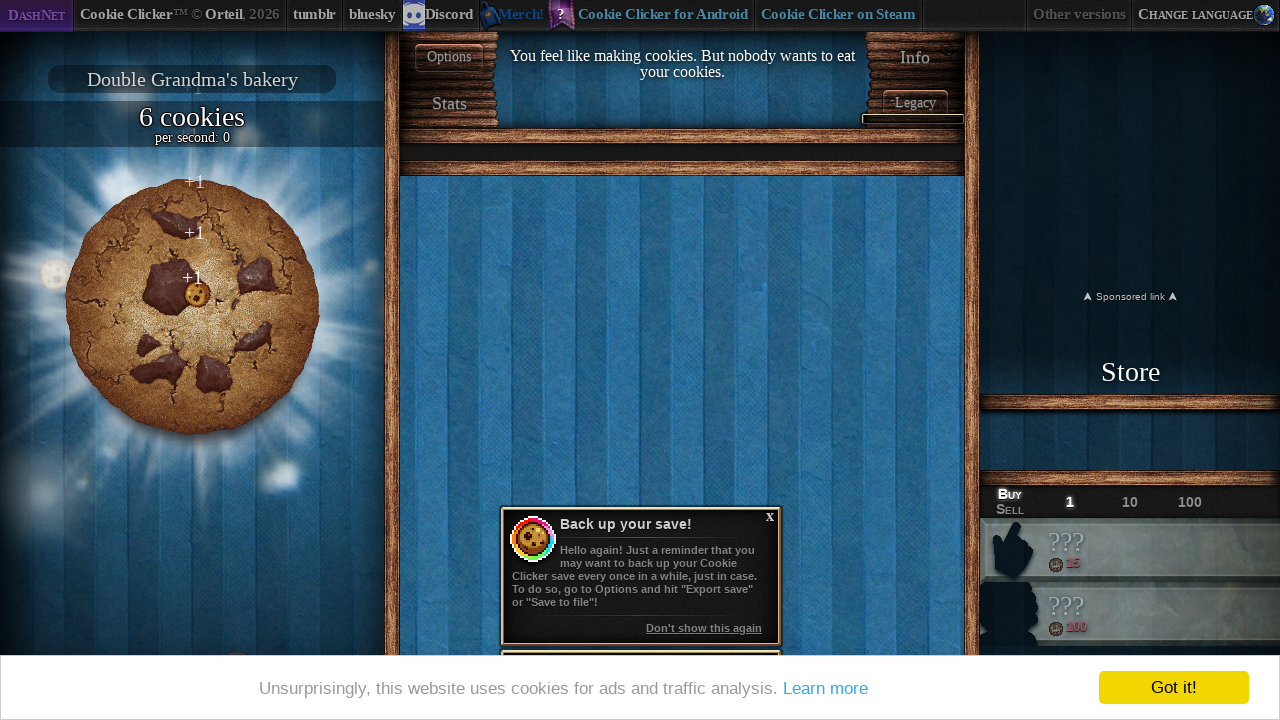

Clicked big cookie (click 7 of 100) at (192, 307) on #bigCookie
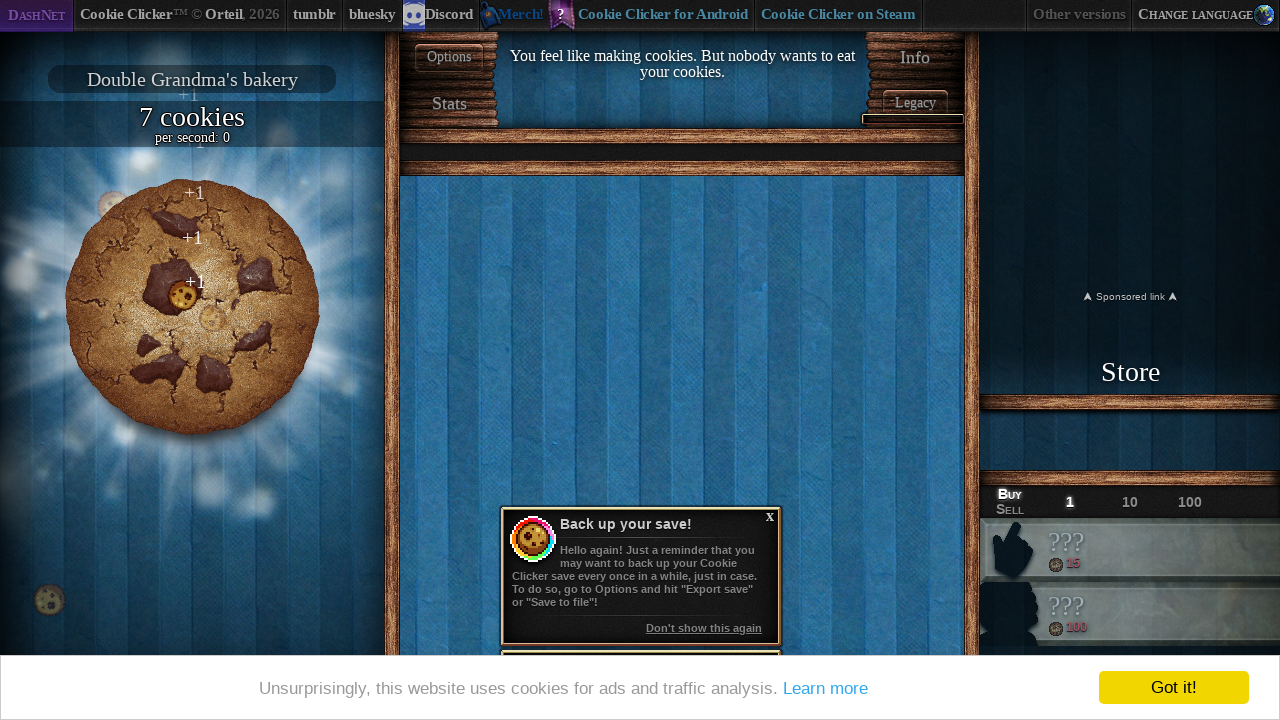

Clicked big cookie (click 8 of 100) at (192, 307) on #bigCookie
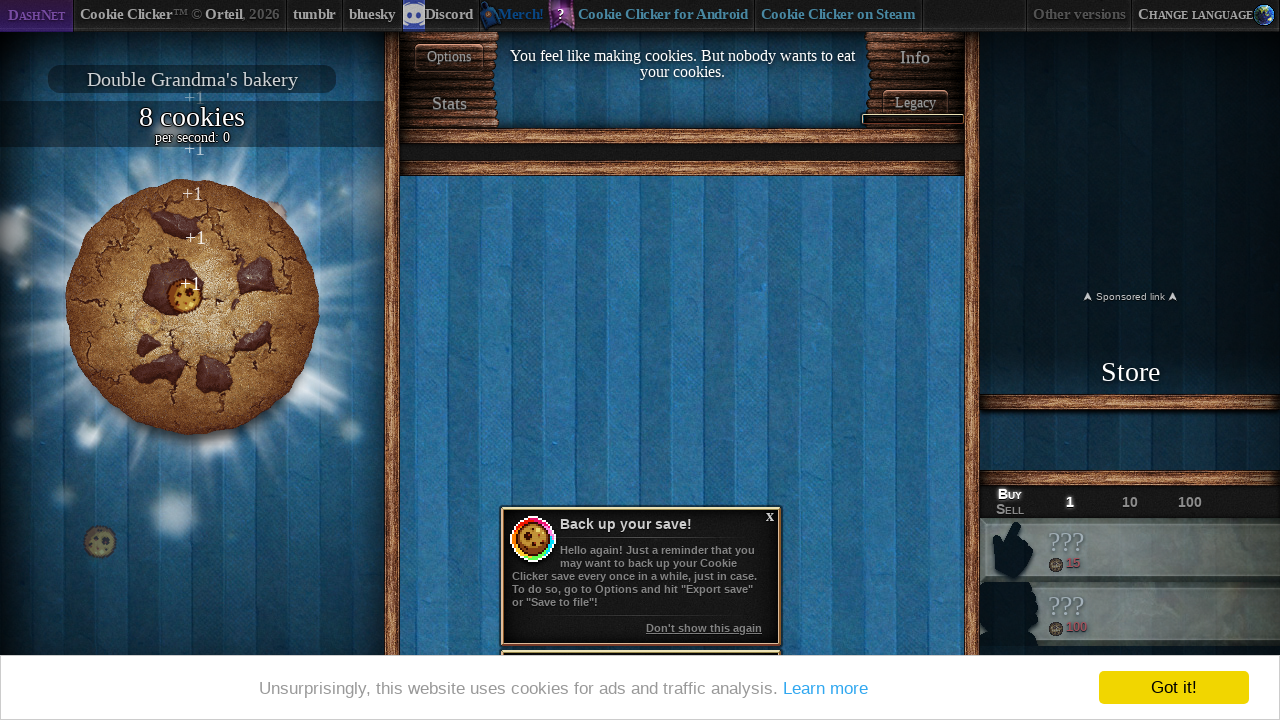

Clicked big cookie (click 9 of 100) at (192, 307) on #bigCookie
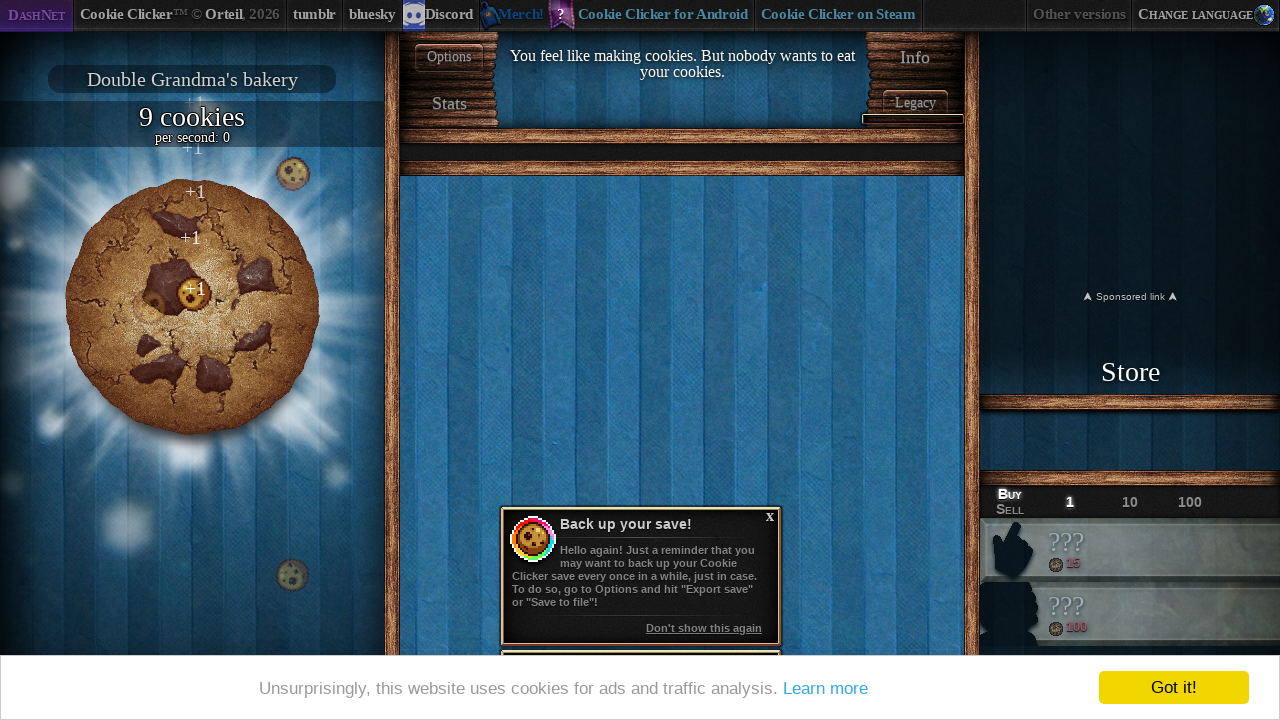

Clicked big cookie (click 10 of 100) at (192, 307) on #bigCookie
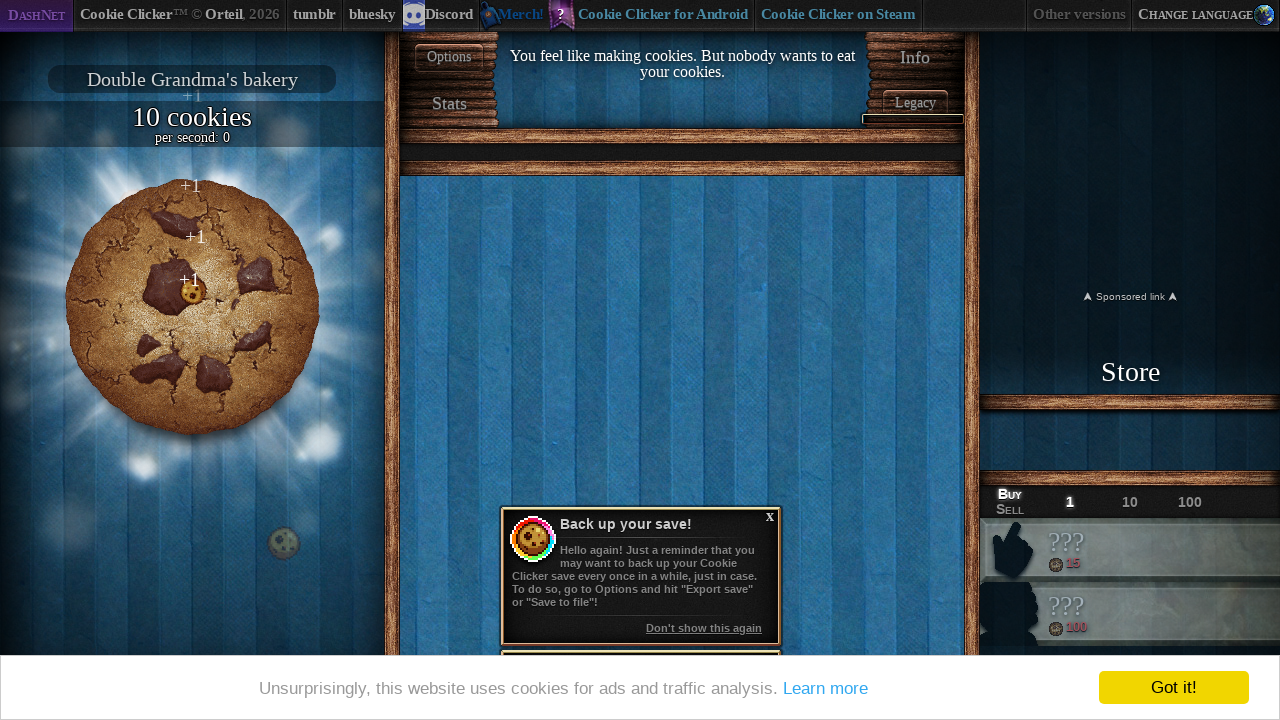

Clicked big cookie (click 11 of 100) at (192, 307) on #bigCookie
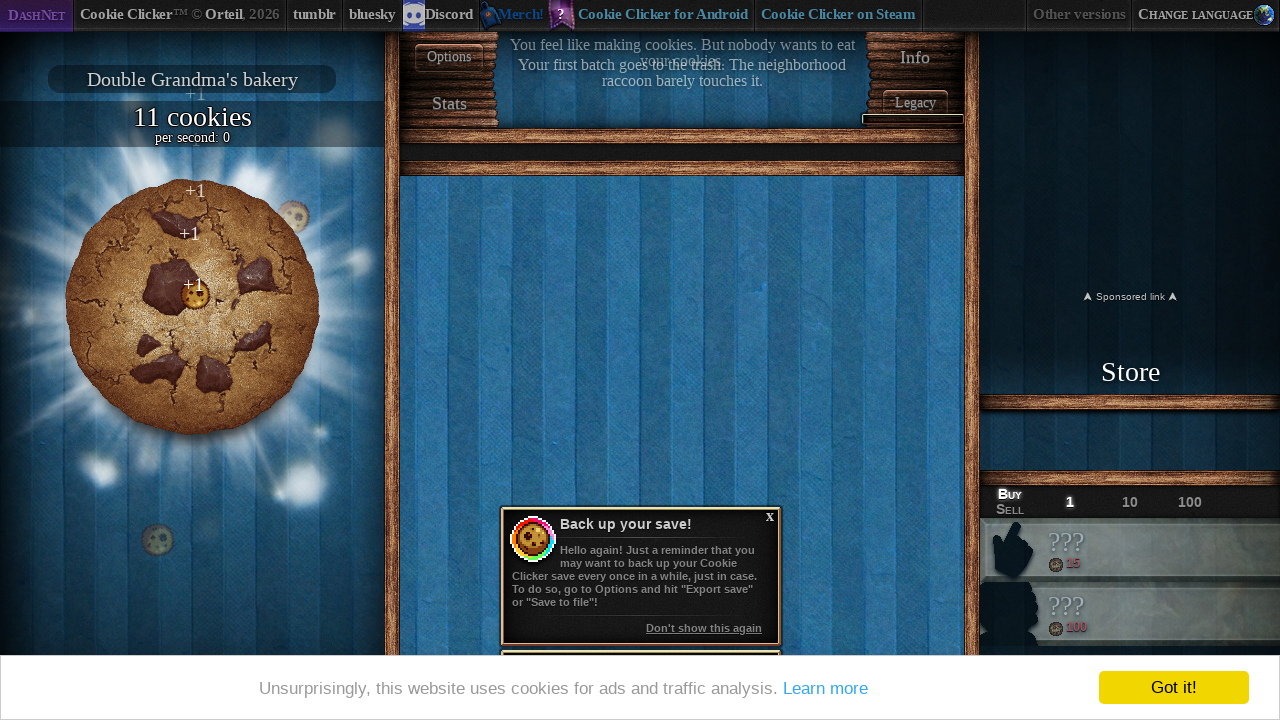

Clicked big cookie (click 12 of 100) at (192, 307) on #bigCookie
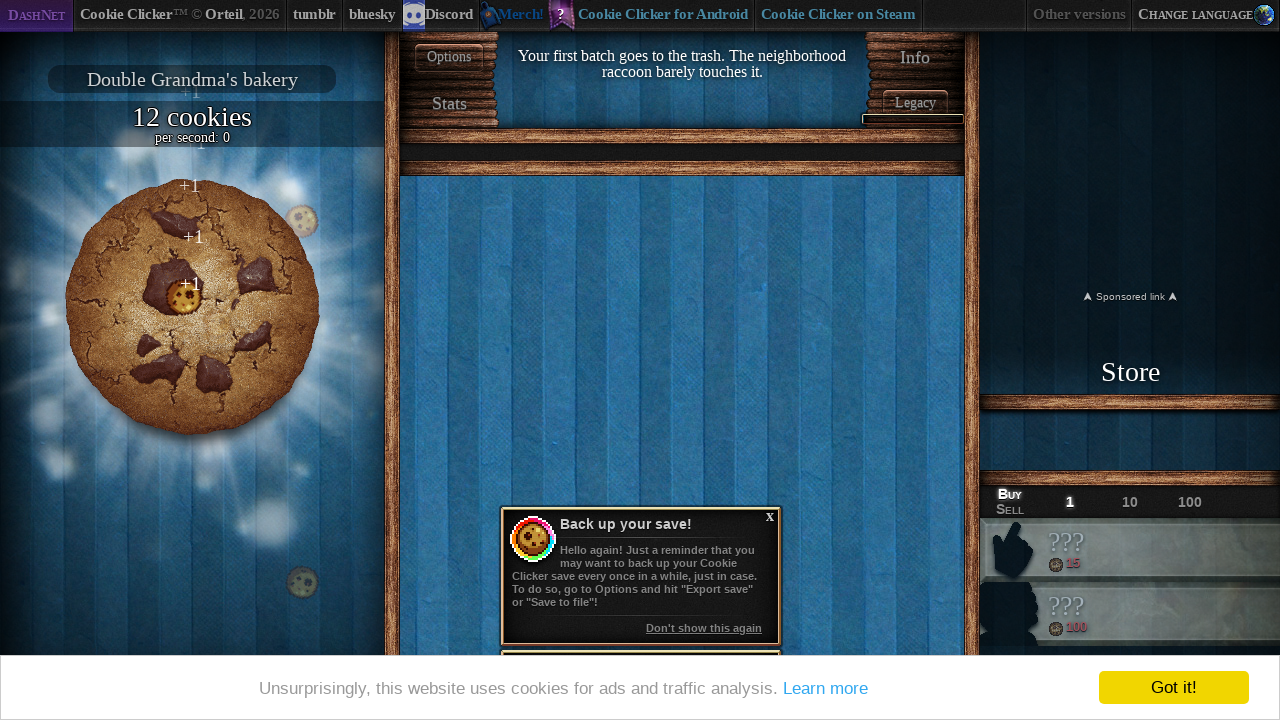

Clicked big cookie (click 13 of 100) at (192, 307) on #bigCookie
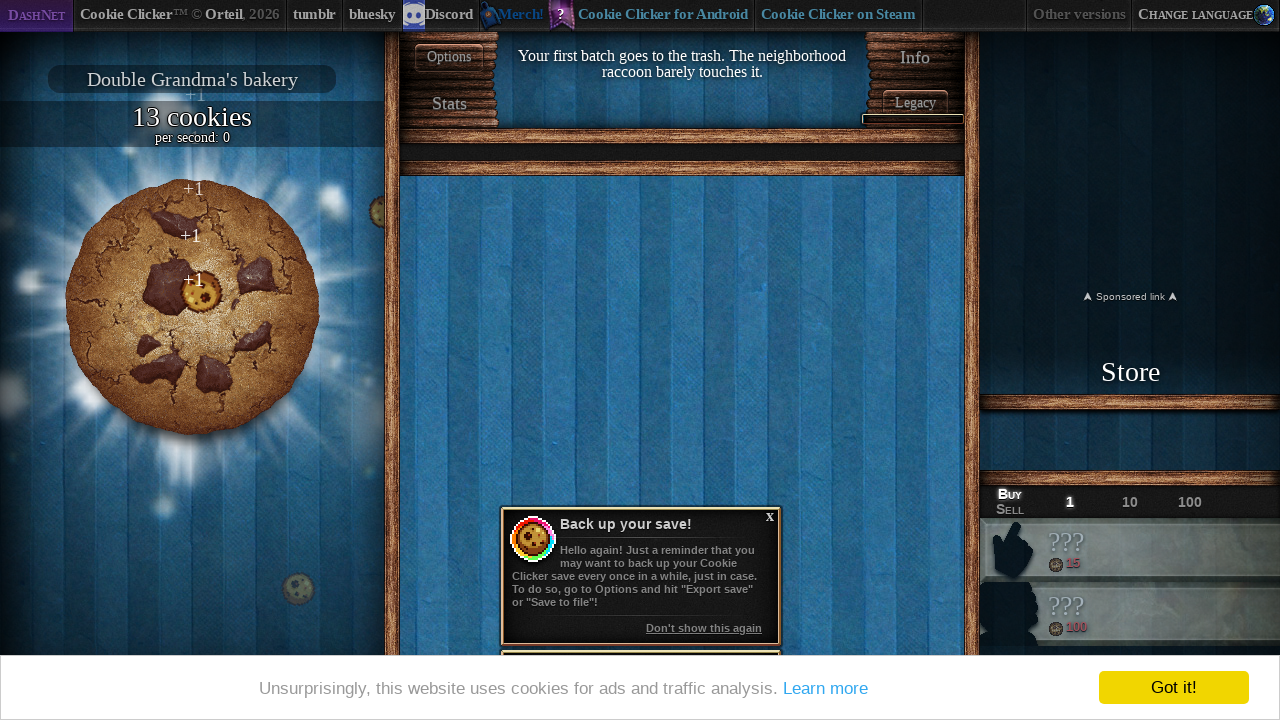

Clicked big cookie (click 14 of 100) at (192, 307) on #bigCookie
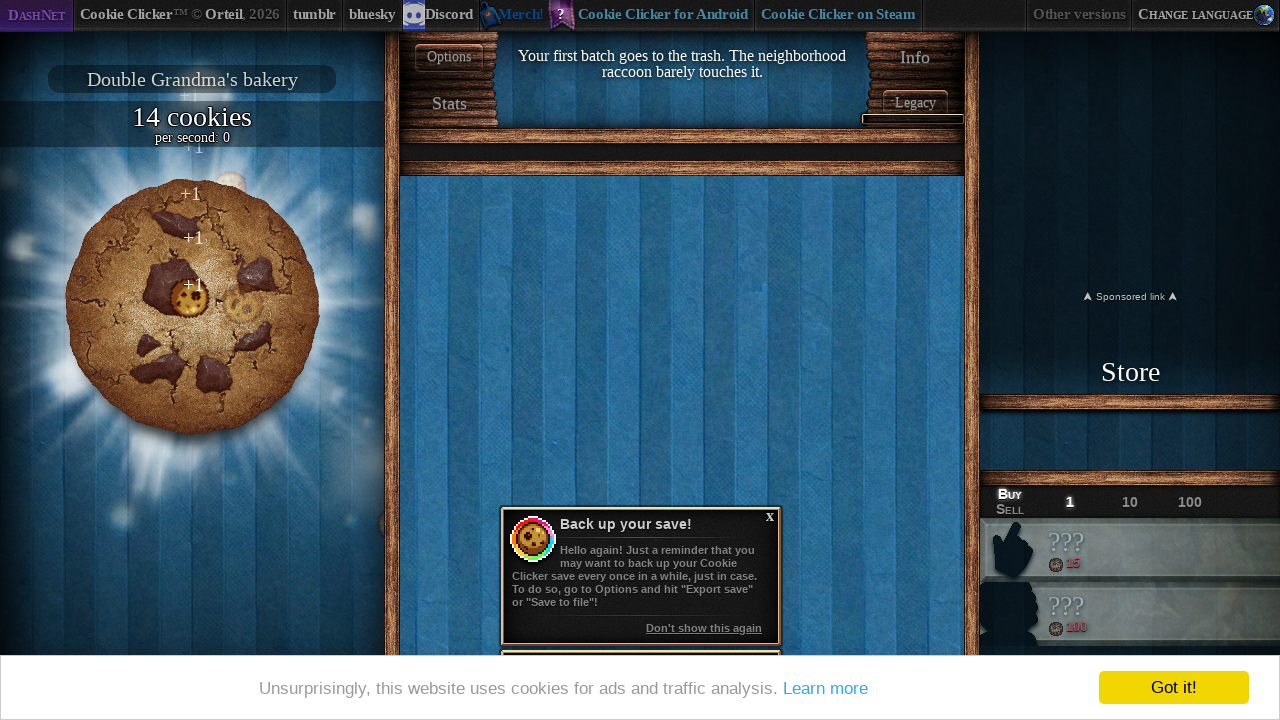

Clicked big cookie (click 15 of 100) at (192, 307) on #bigCookie
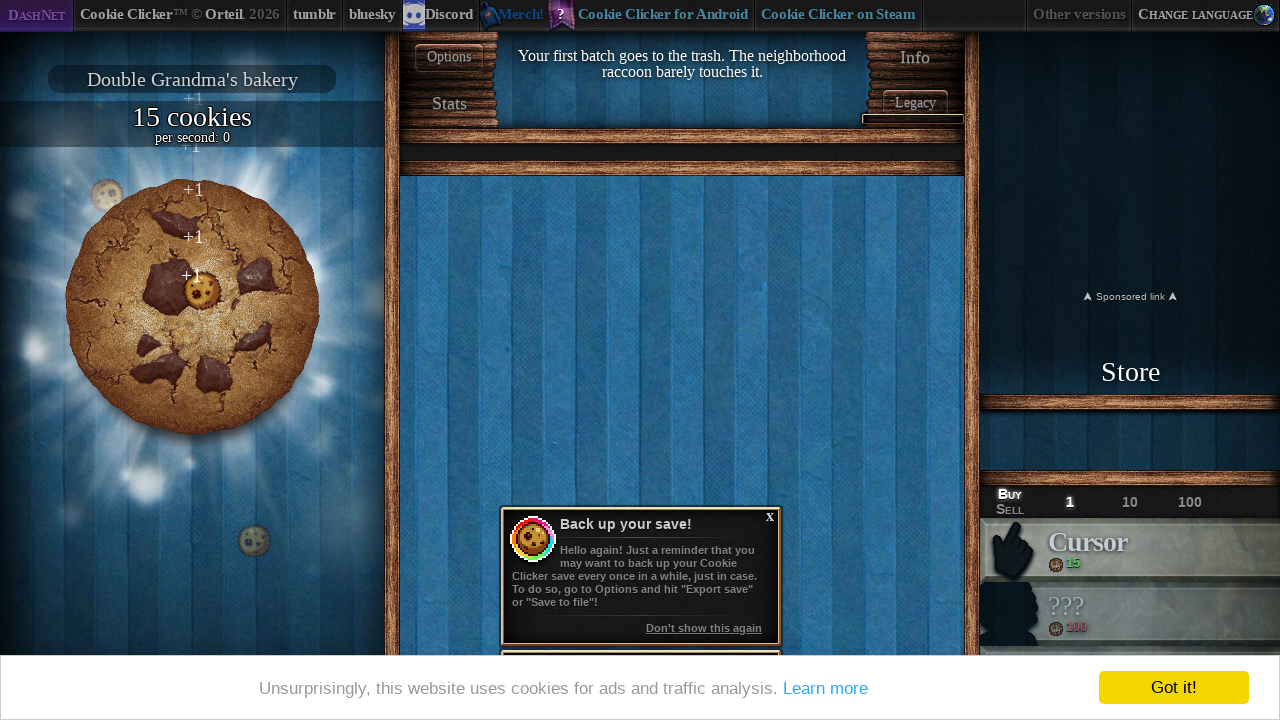

Clicked big cookie (click 16 of 100) at (192, 307) on #bigCookie
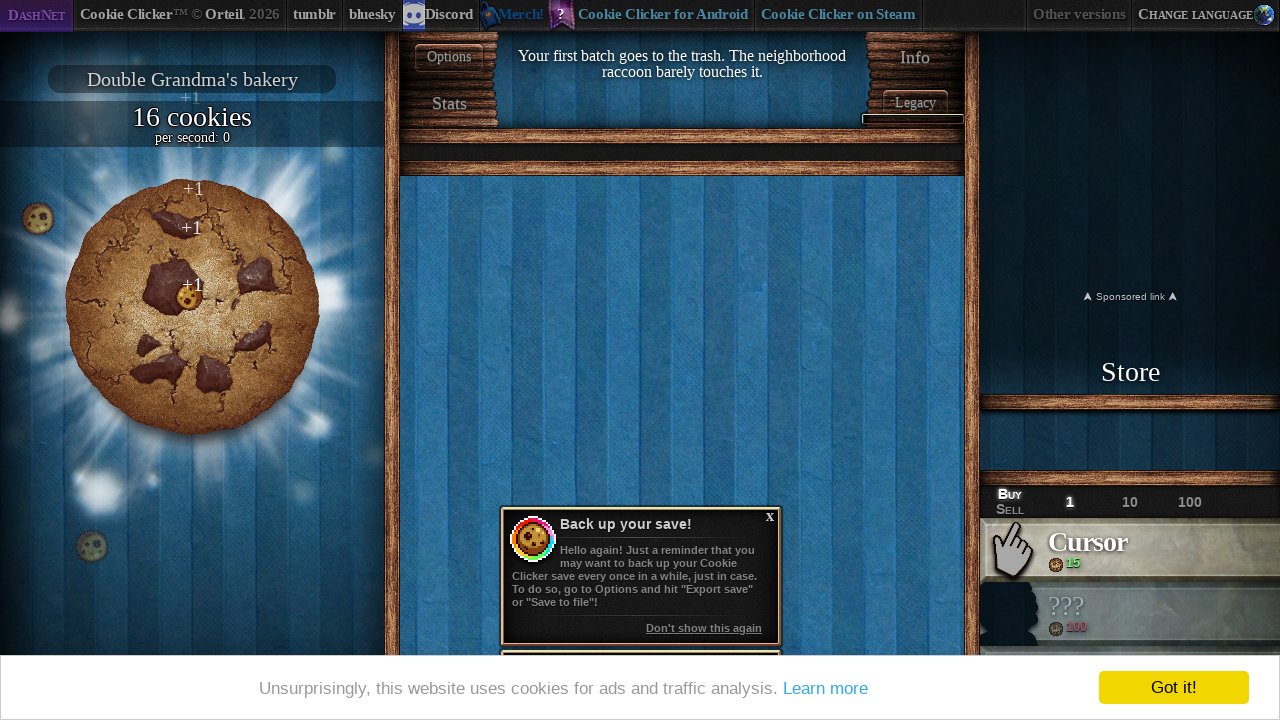

Clicked big cookie (click 17 of 100) at (192, 307) on #bigCookie
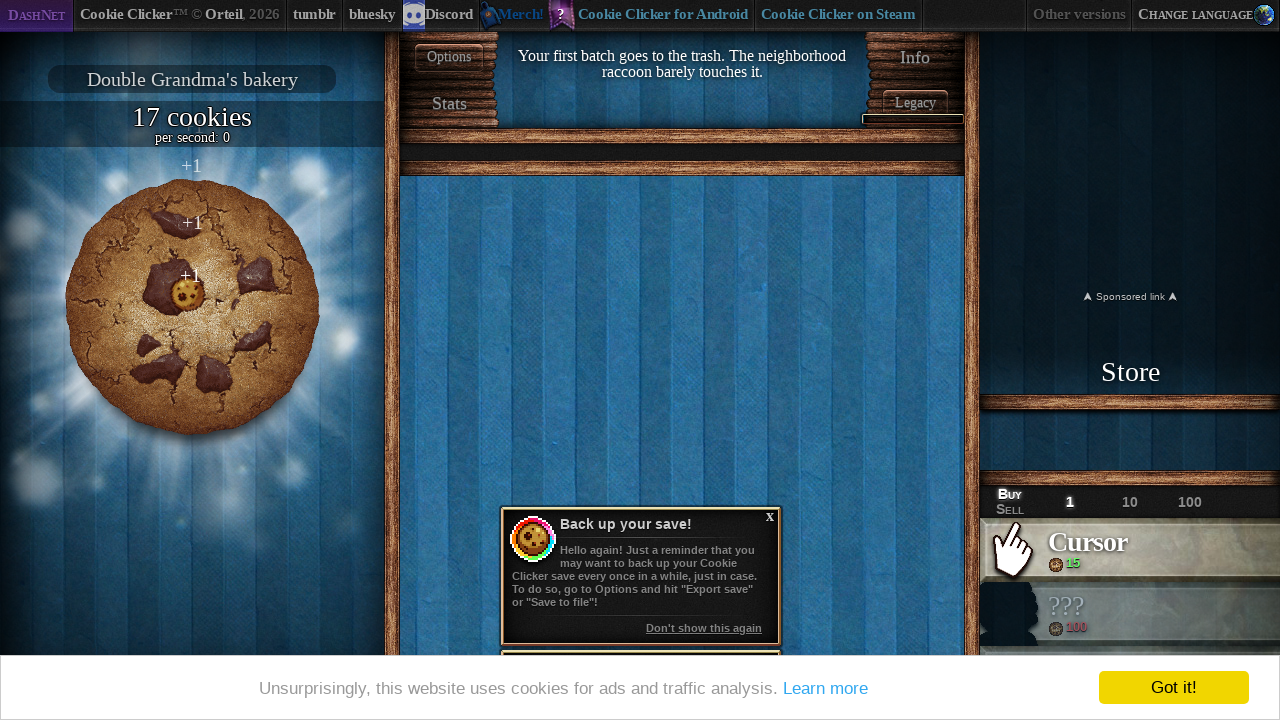

Clicked big cookie (click 18 of 100) at (192, 307) on #bigCookie
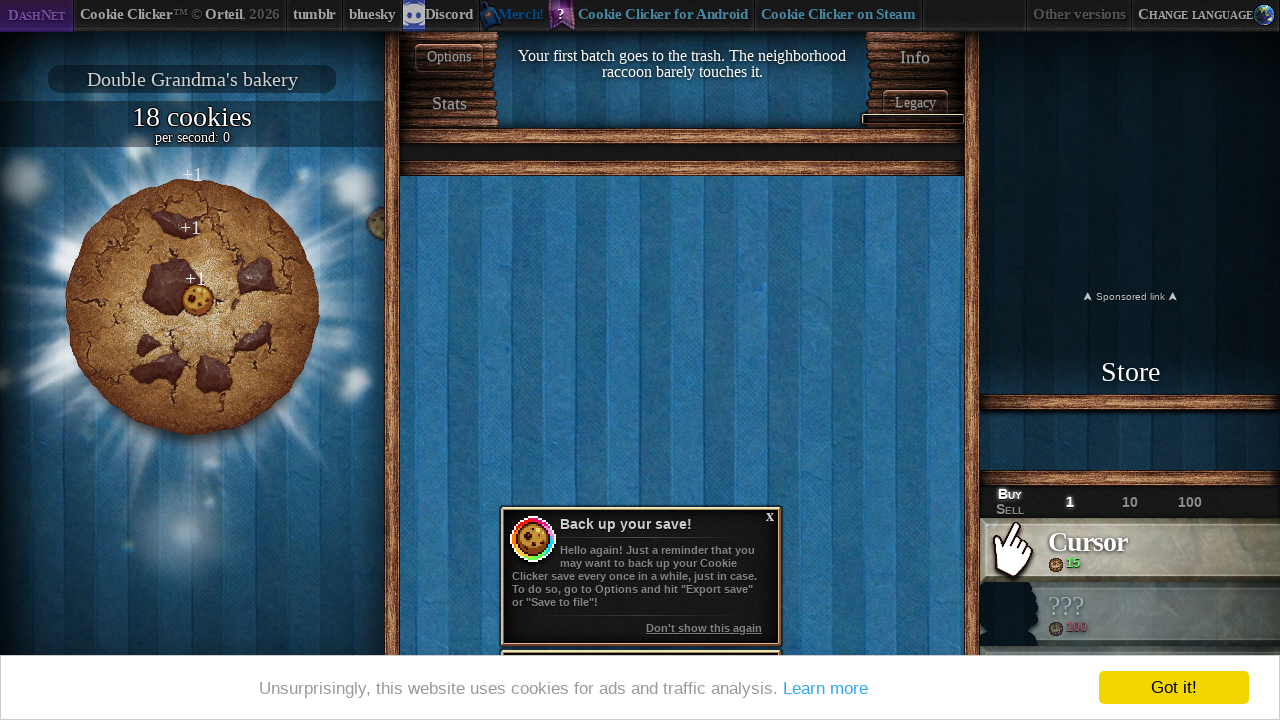

Clicked big cookie (click 19 of 100) at (192, 307) on #bigCookie
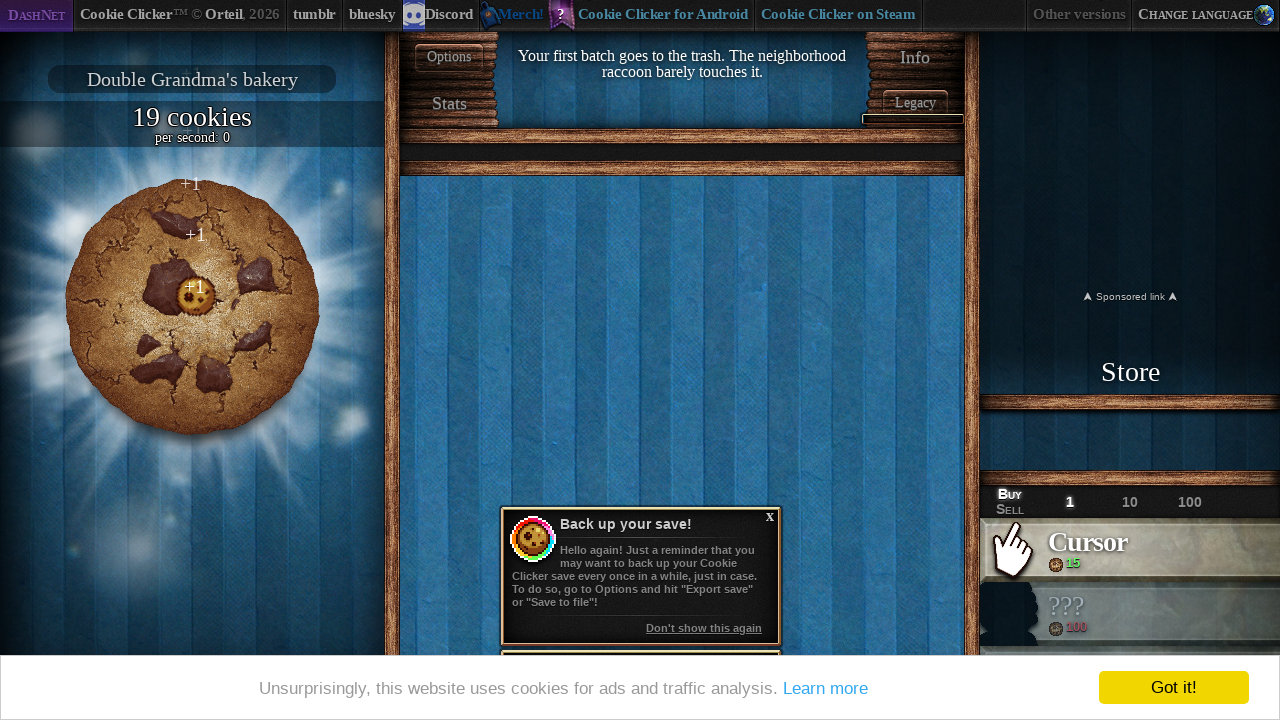

Clicked big cookie (click 20 of 100) at (192, 307) on #bigCookie
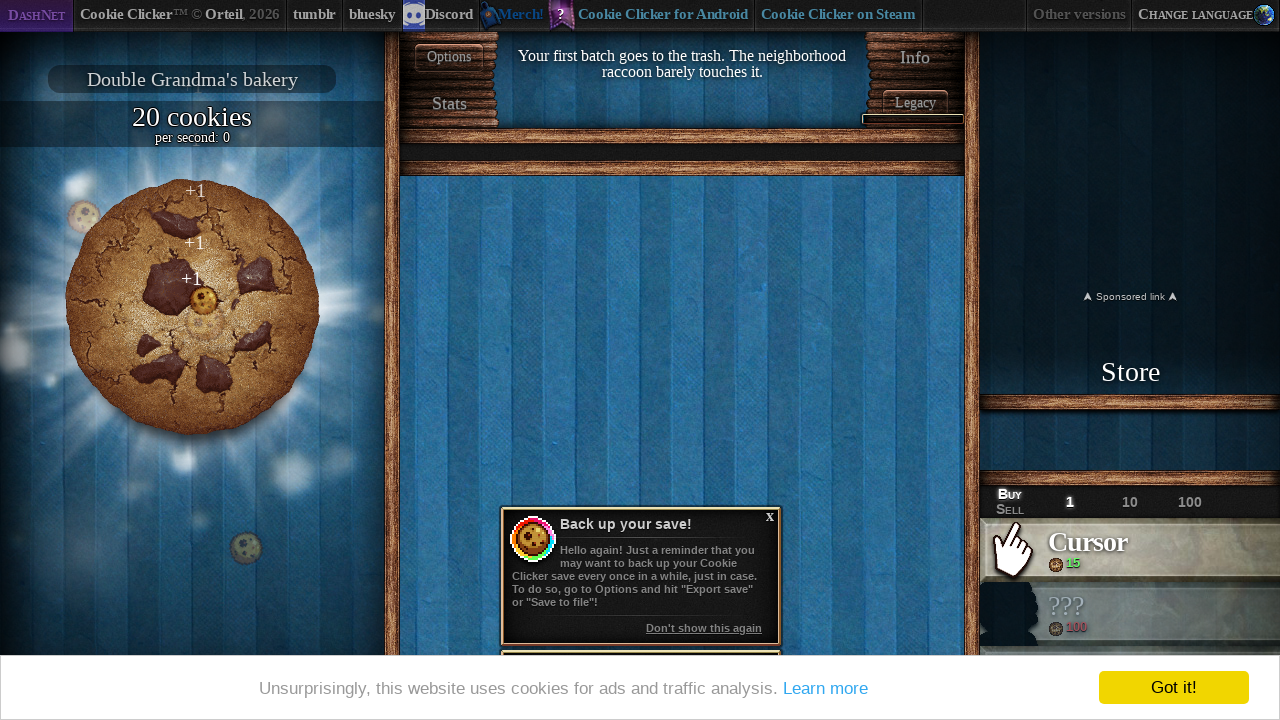

Clicked big cookie (click 21 of 100) at (192, 307) on #bigCookie
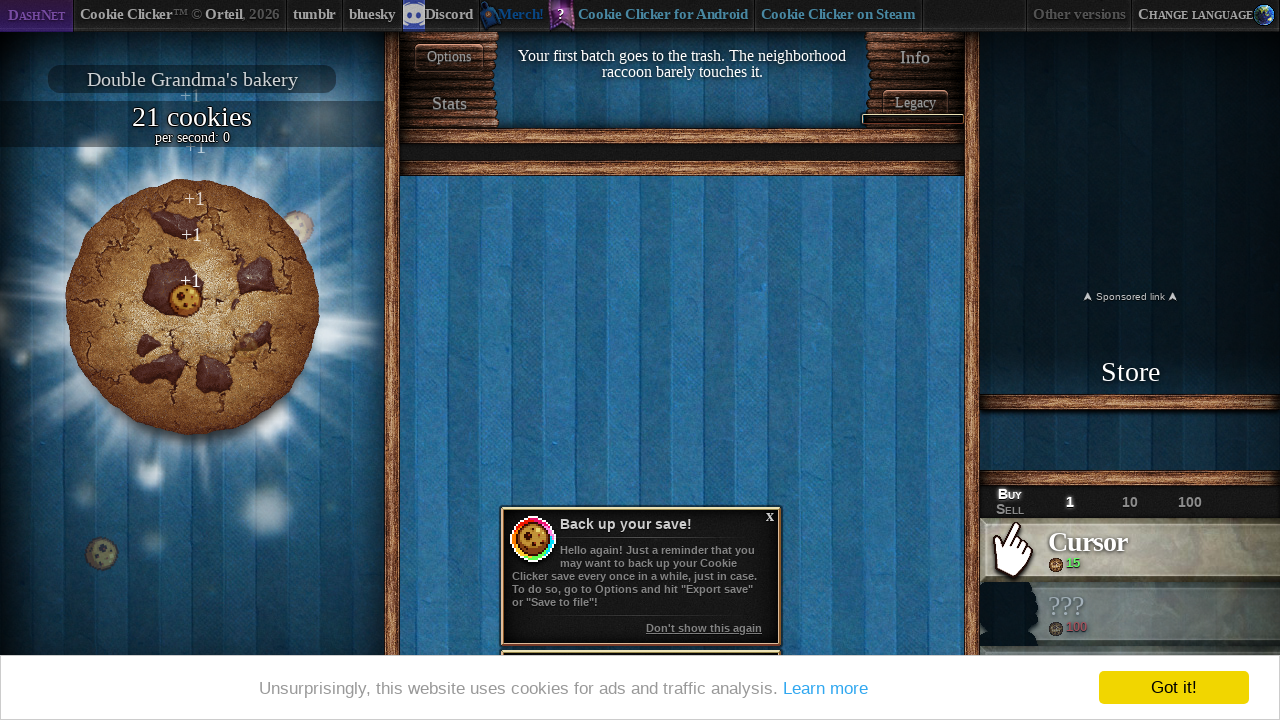

Clicked big cookie (click 22 of 100) at (192, 307) on #bigCookie
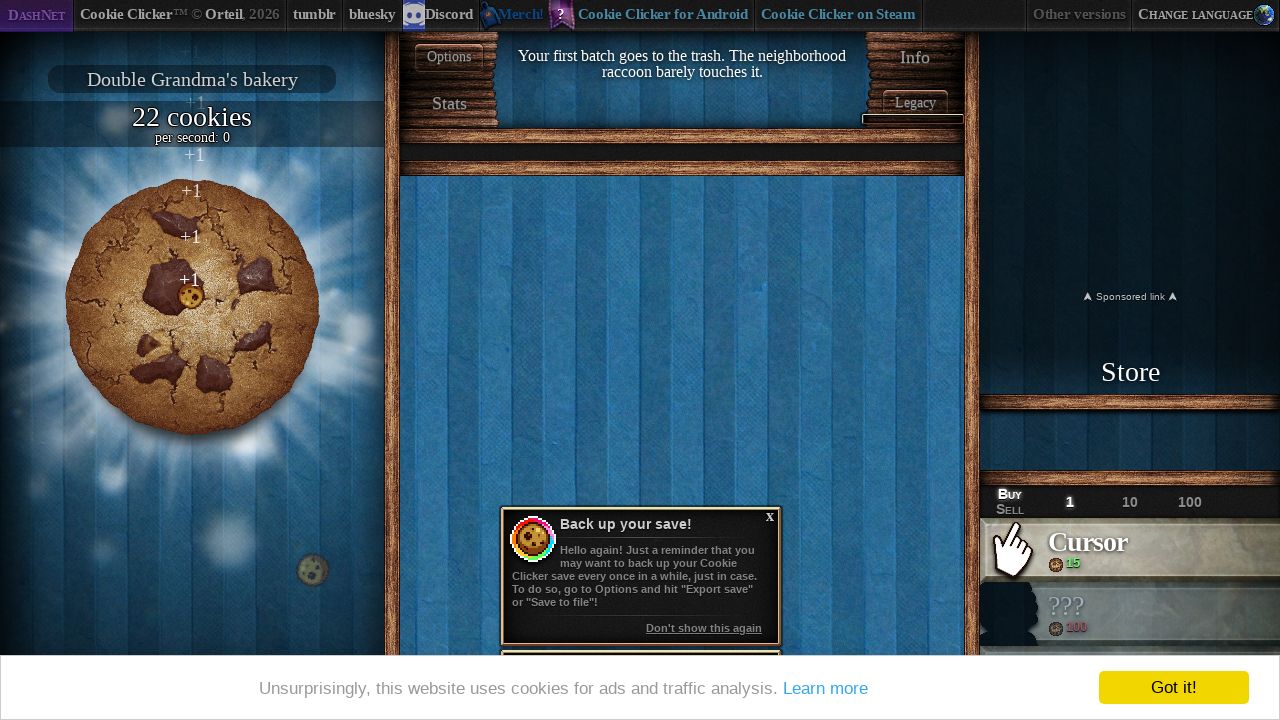

Clicked big cookie (click 23 of 100) at (192, 307) on #bigCookie
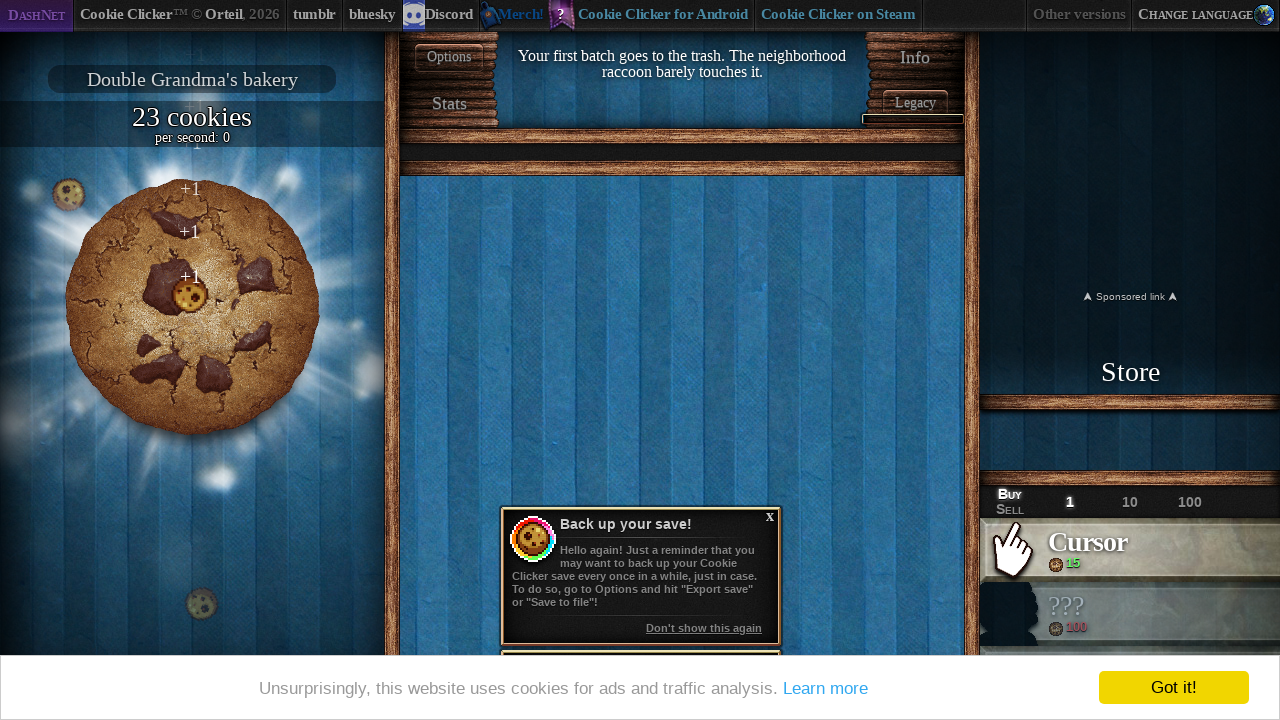

Clicked big cookie (click 24 of 100) at (192, 307) on #bigCookie
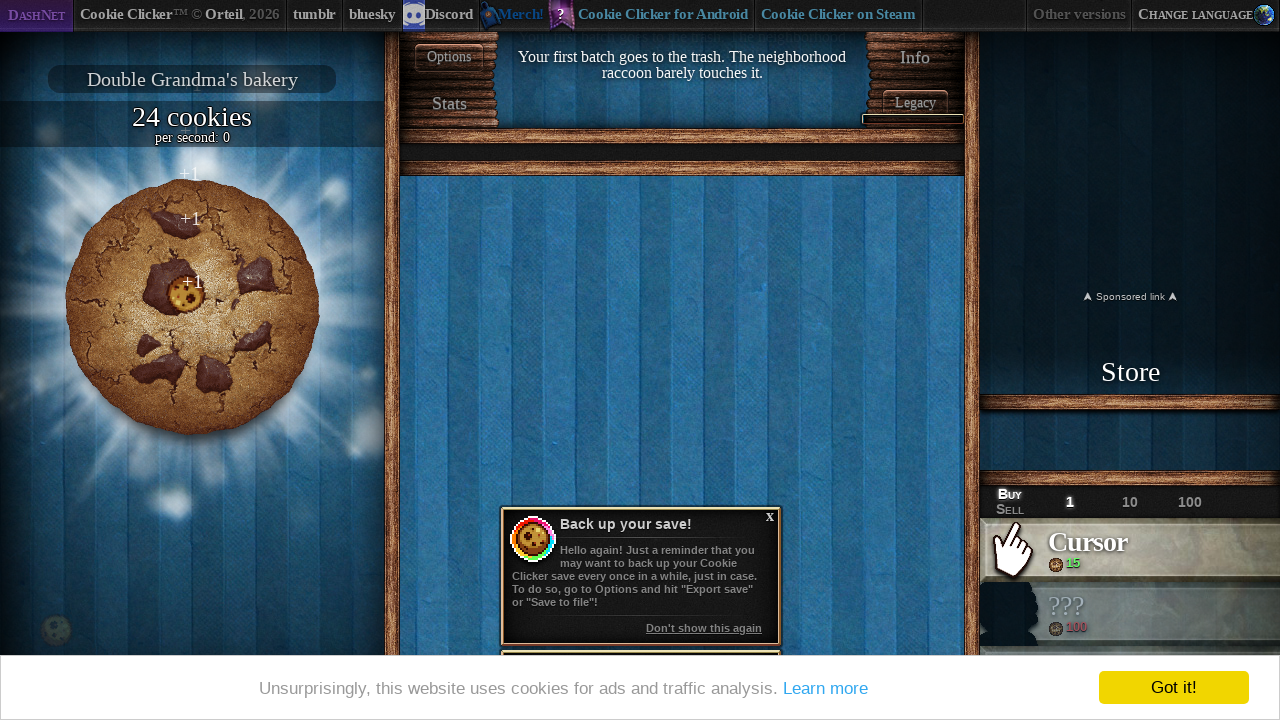

Clicked big cookie (click 25 of 100) at (192, 307) on #bigCookie
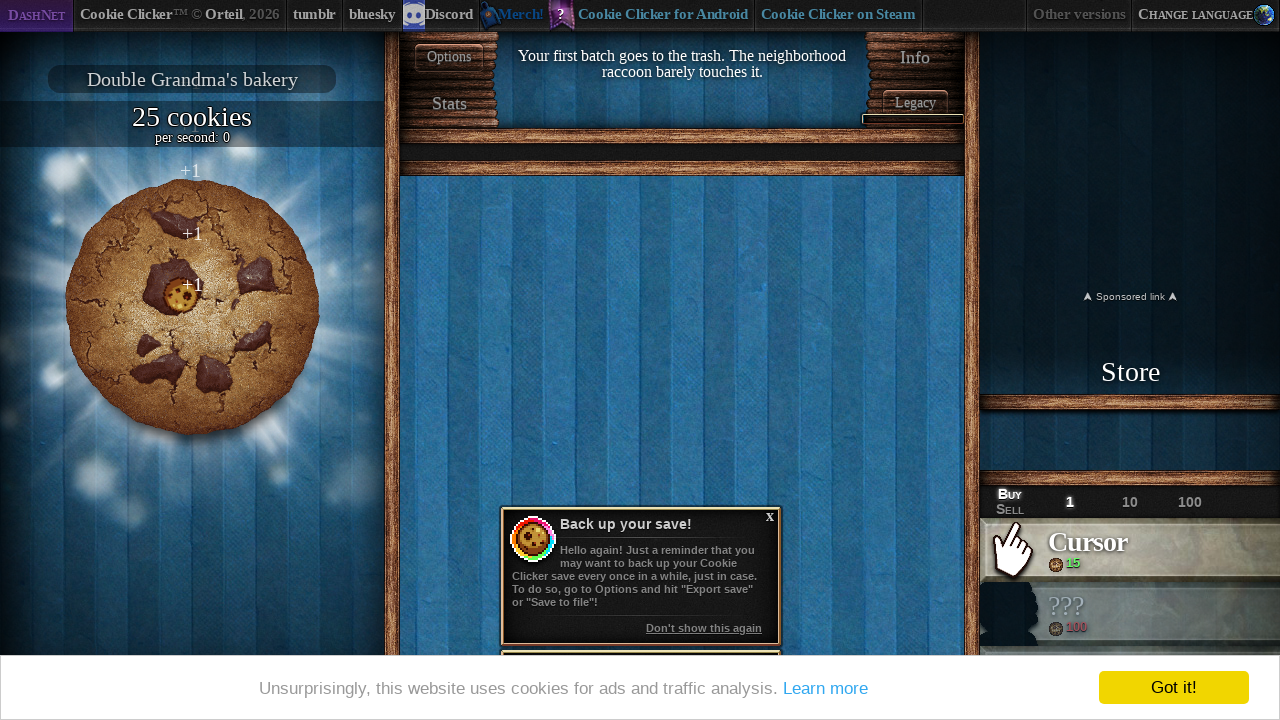

Clicked big cookie (click 26 of 100) at (192, 307) on #bigCookie
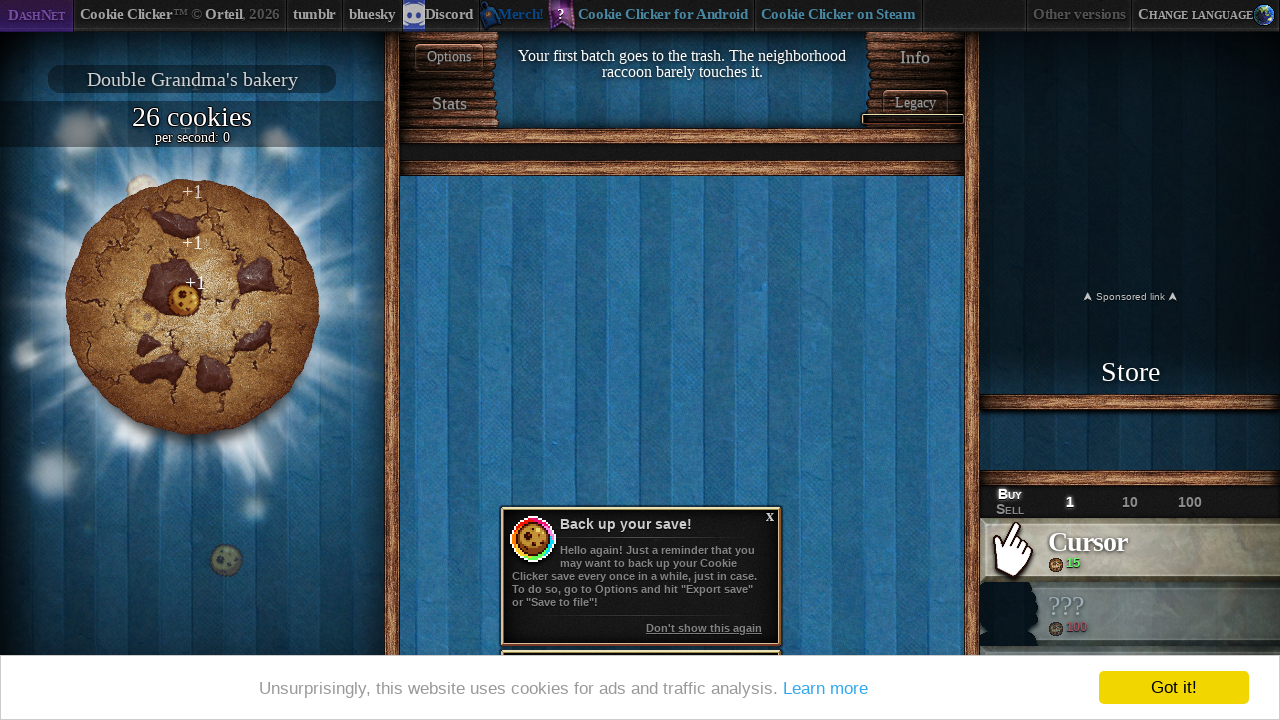

Clicked big cookie (click 27 of 100) at (192, 307) on #bigCookie
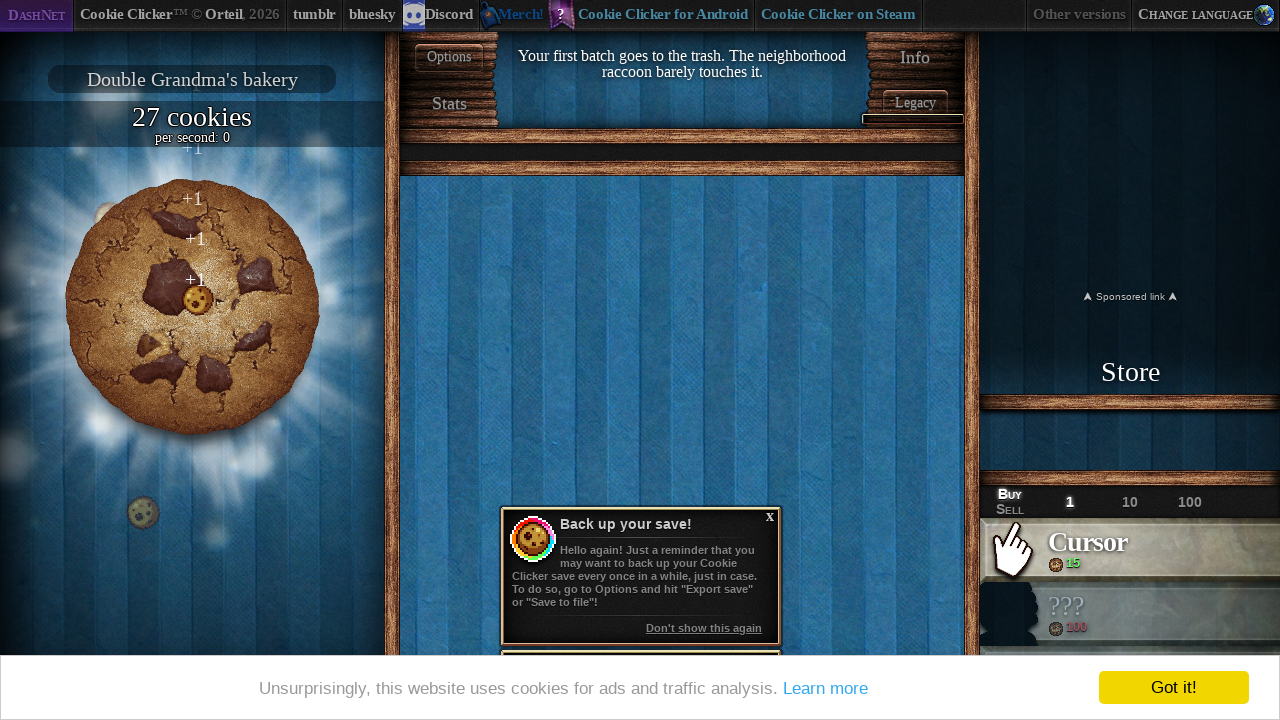

Clicked big cookie (click 28 of 100) at (192, 307) on #bigCookie
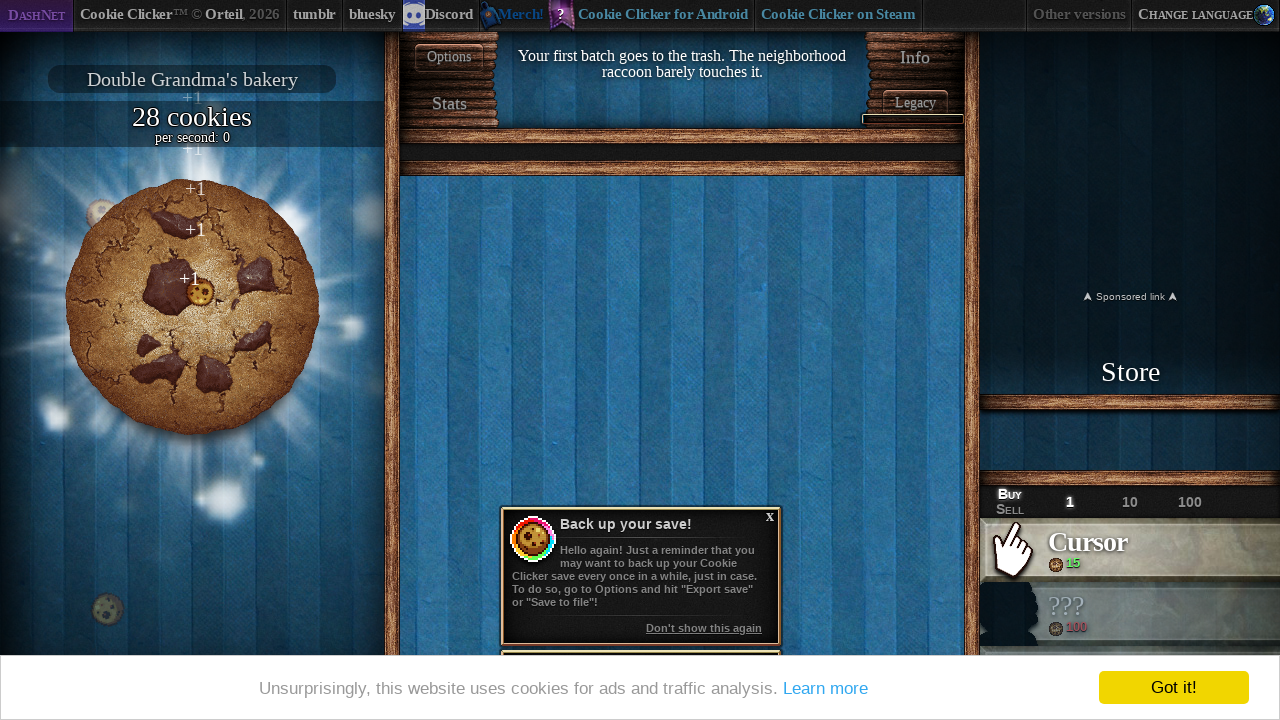

Clicked big cookie (click 29 of 100) at (192, 307) on #bigCookie
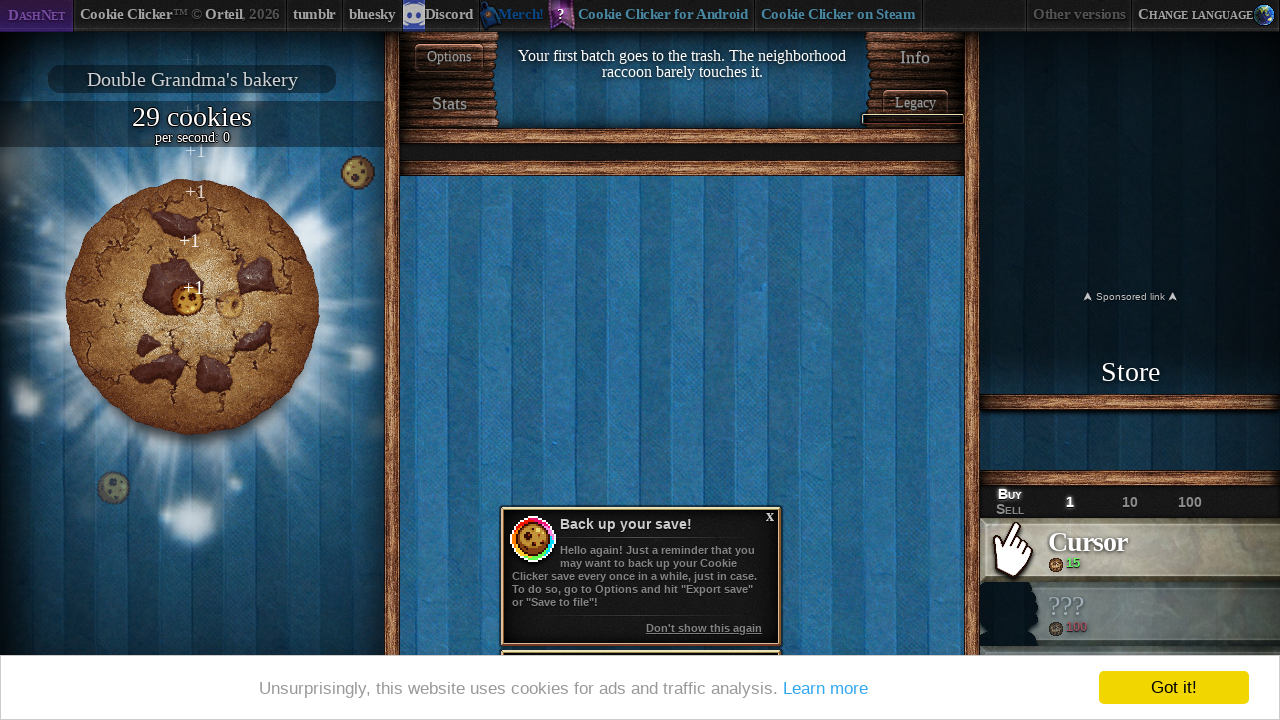

Clicked big cookie (click 30 of 100) at (192, 307) on #bigCookie
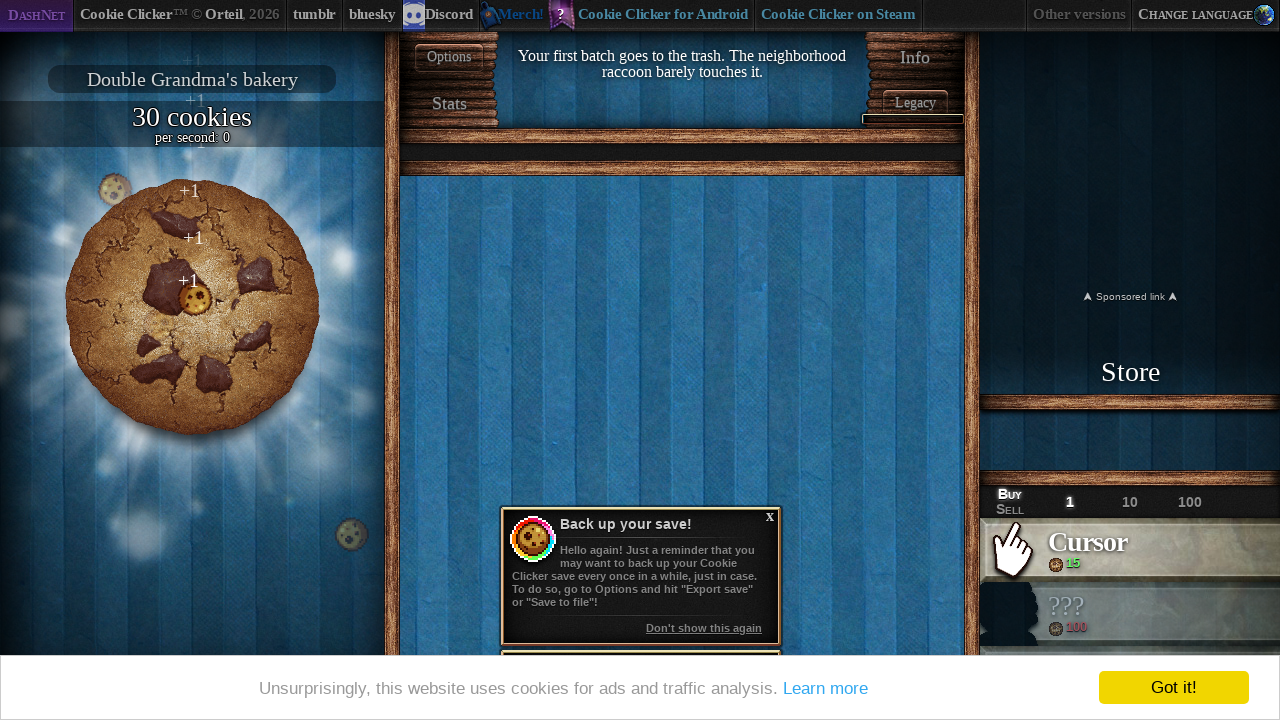

Clicked big cookie (click 31 of 100) at (192, 307) on #bigCookie
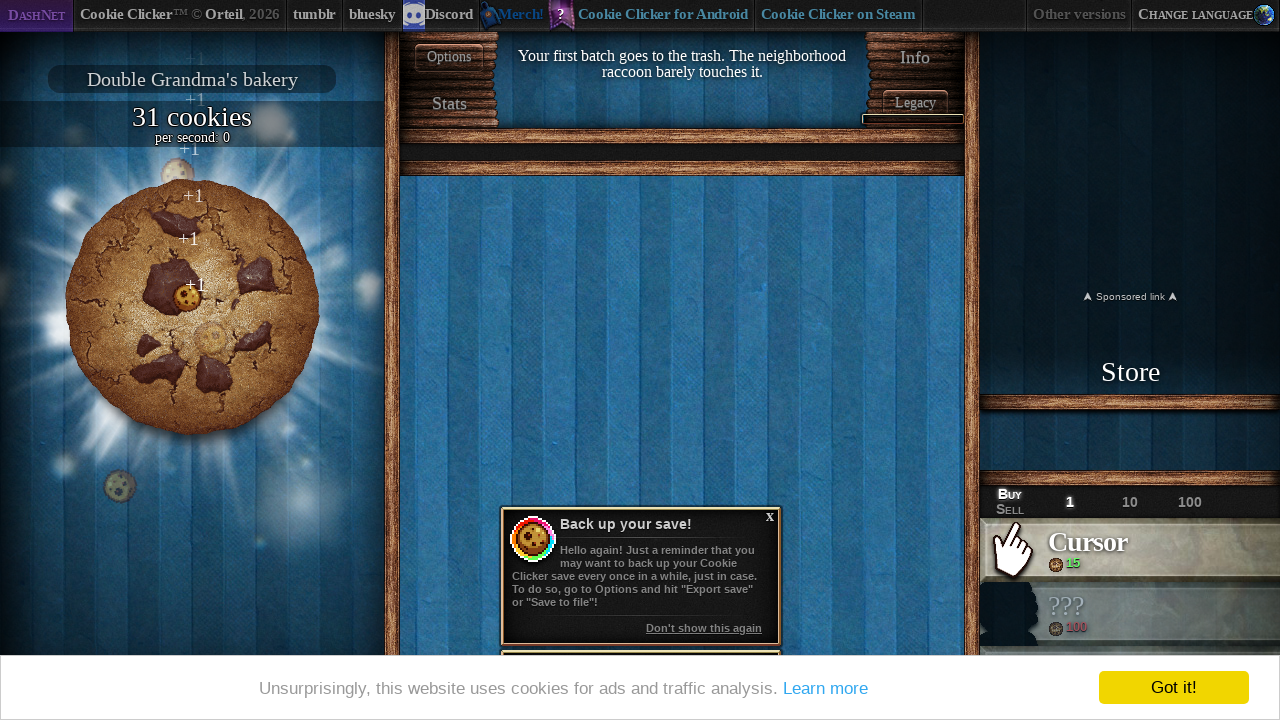

Clicked big cookie (click 32 of 100) at (192, 307) on #bigCookie
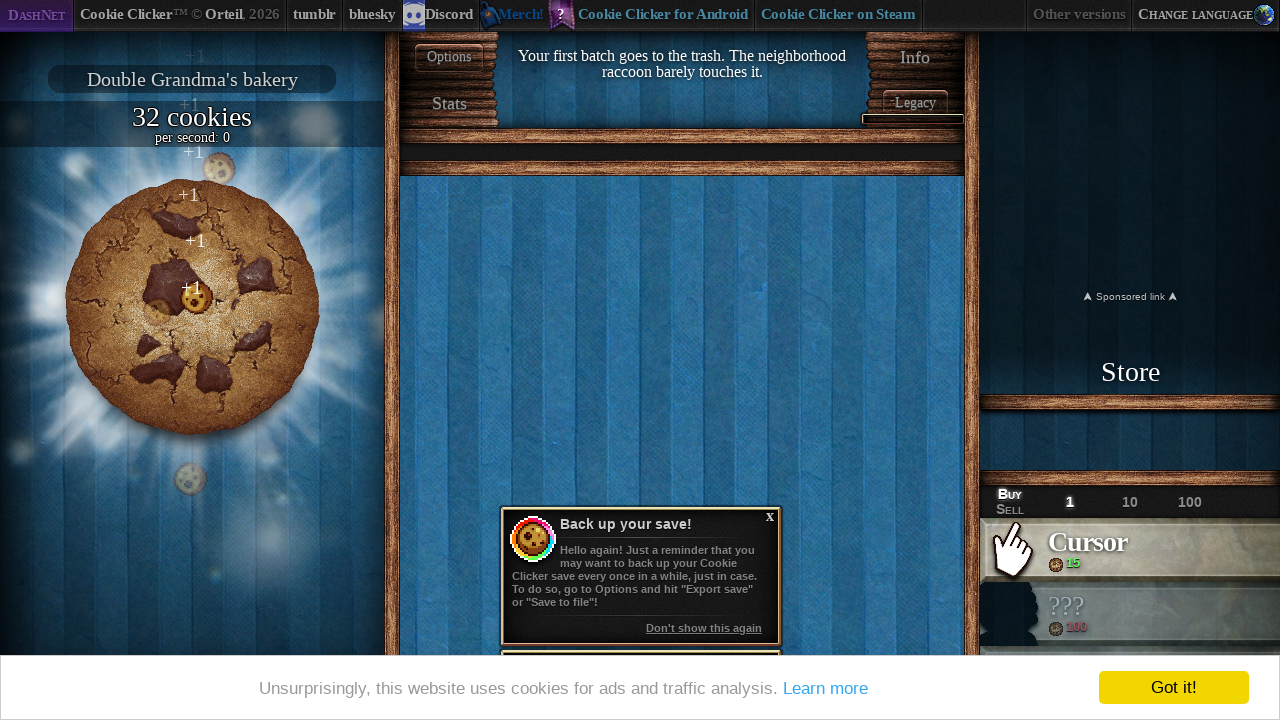

Clicked big cookie (click 33 of 100) at (192, 307) on #bigCookie
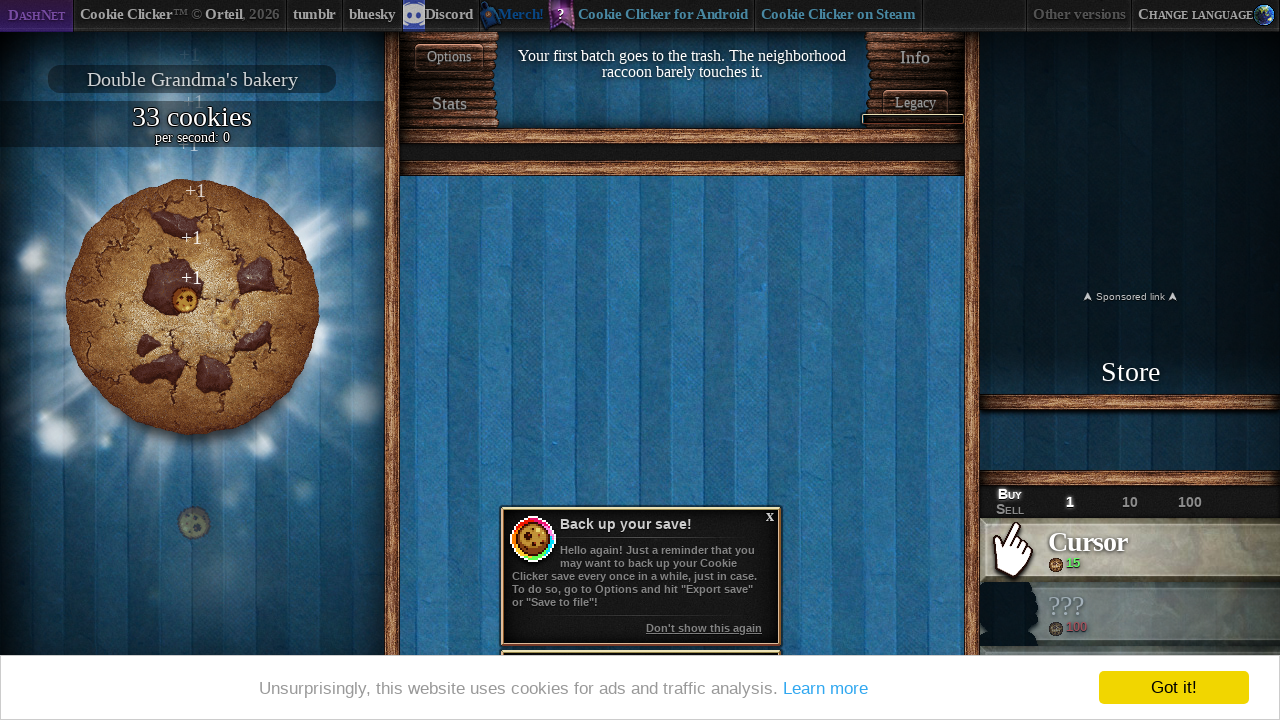

Clicked big cookie (click 34 of 100) at (192, 307) on #bigCookie
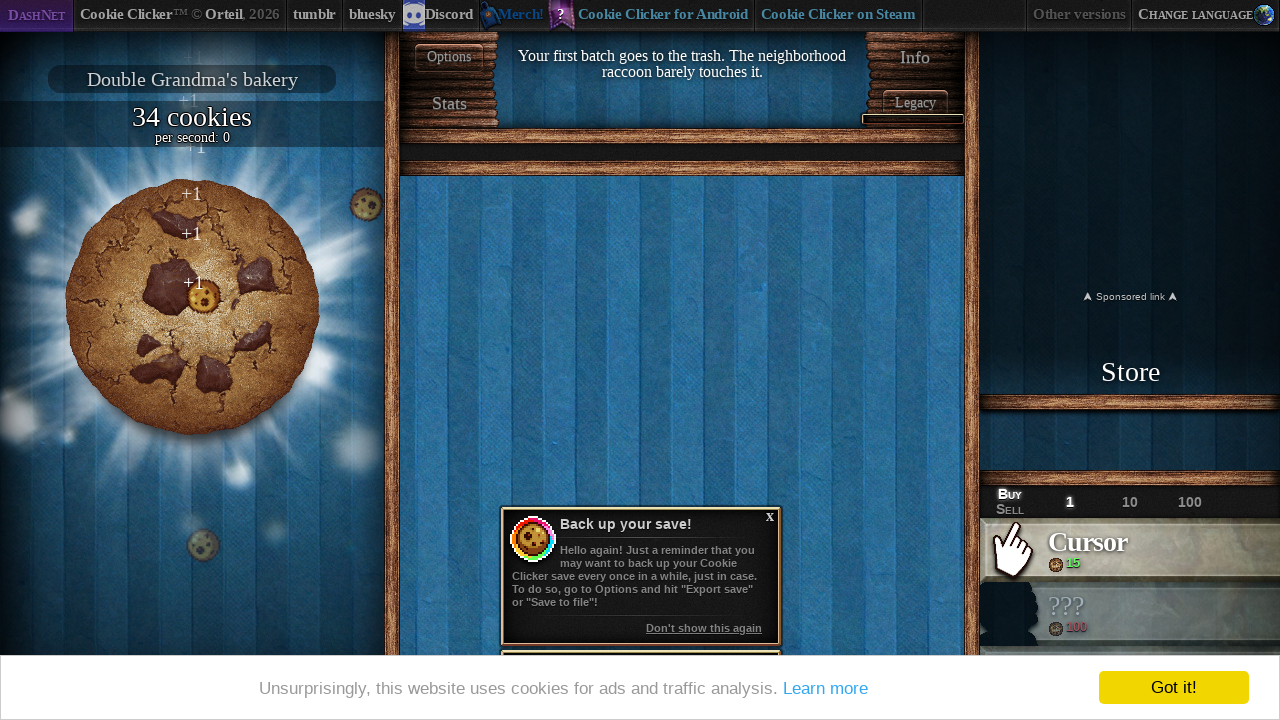

Clicked big cookie (click 35 of 100) at (192, 307) on #bigCookie
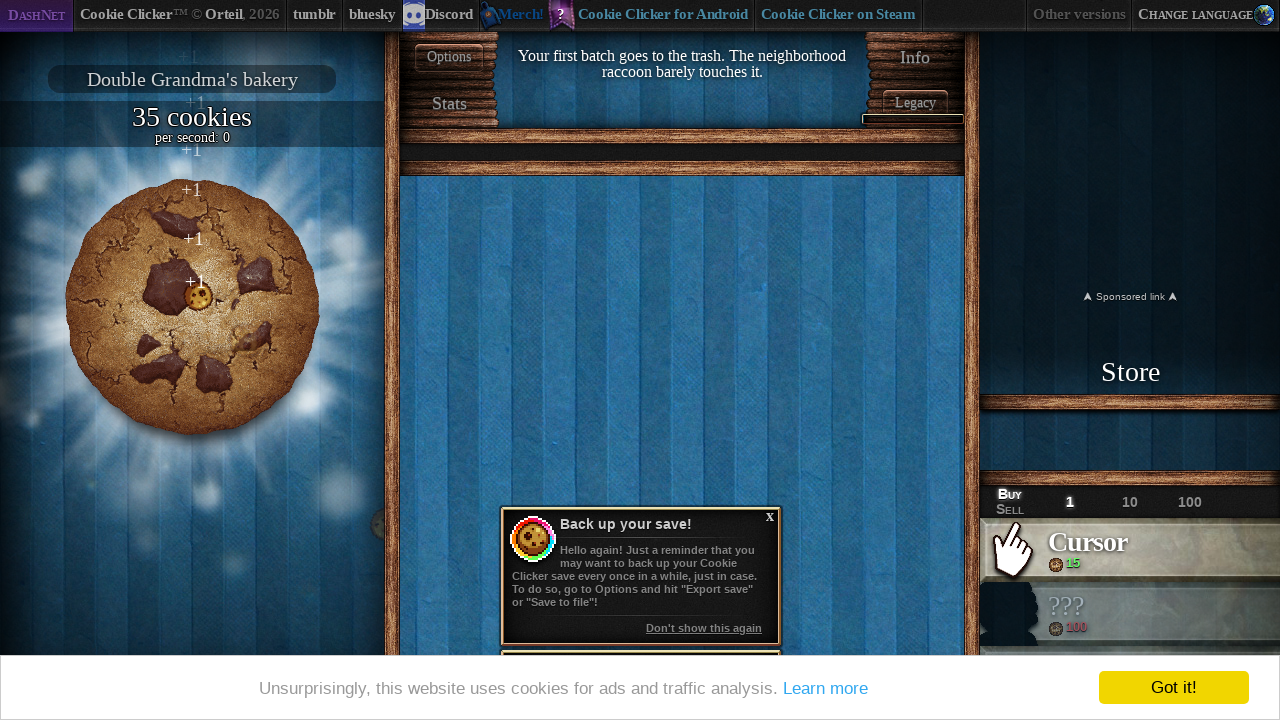

Clicked big cookie (click 36 of 100) at (192, 307) on #bigCookie
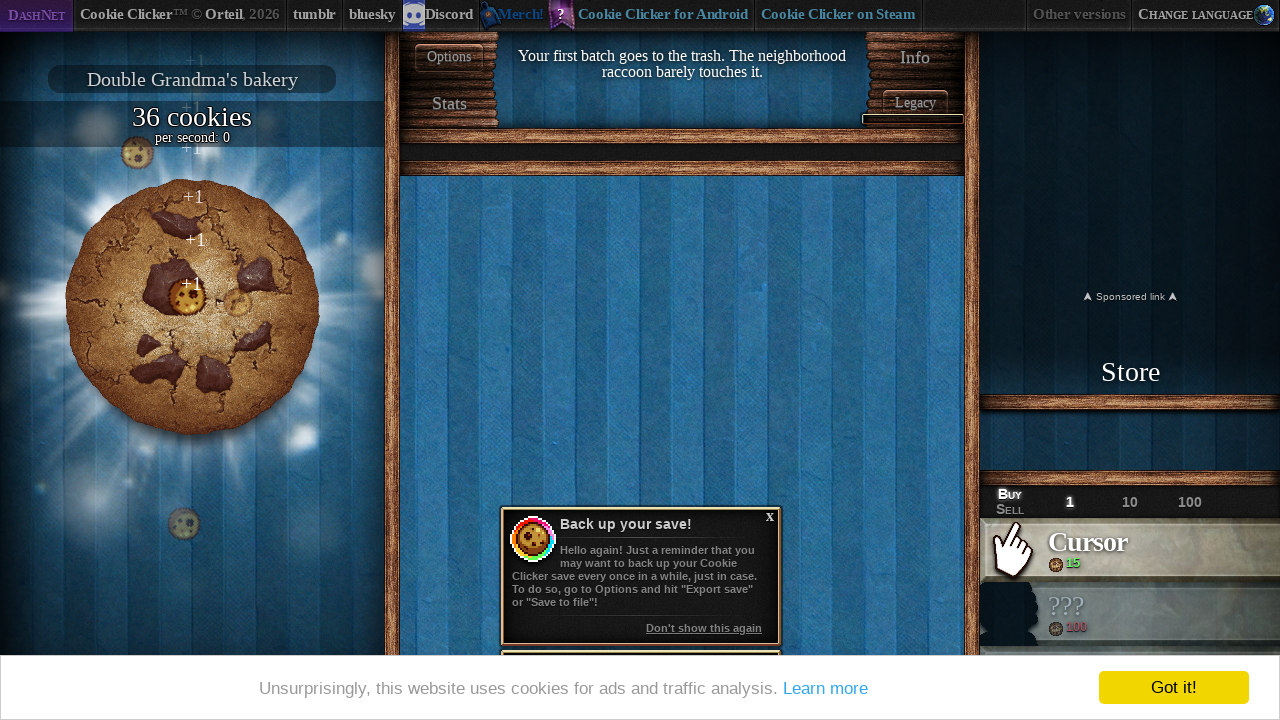

Clicked big cookie (click 37 of 100) at (192, 307) on #bigCookie
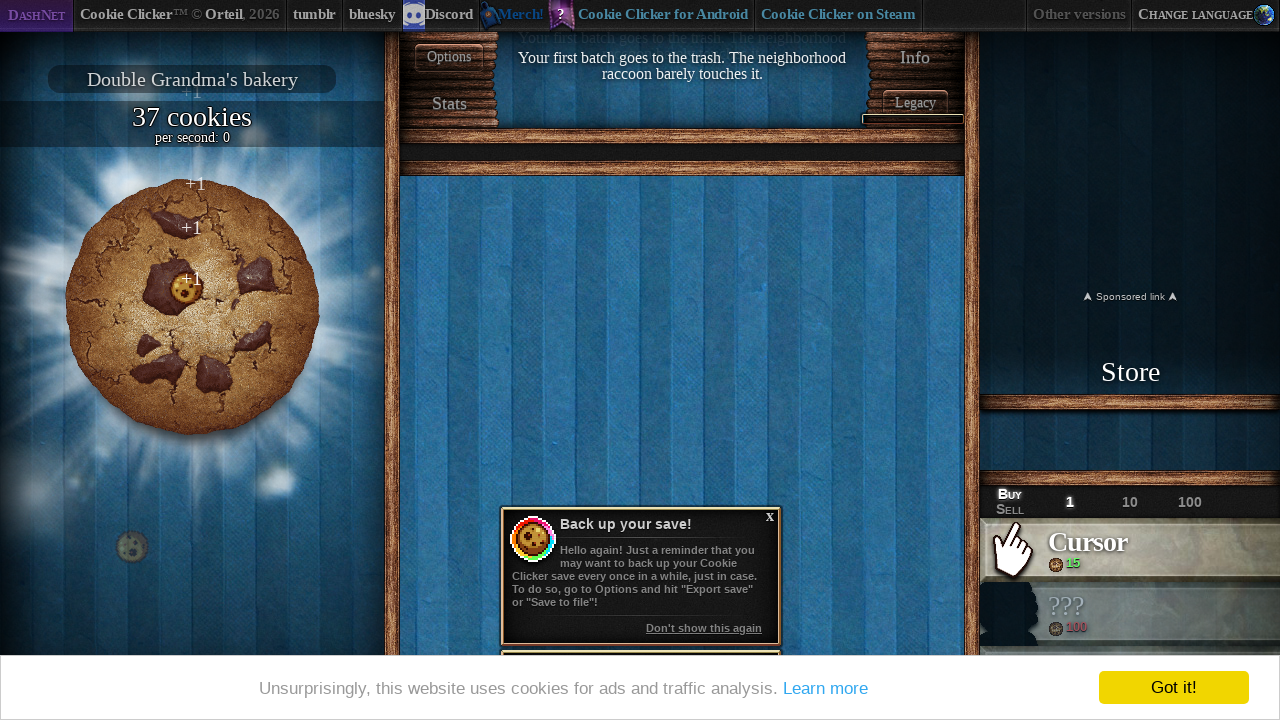

Clicked big cookie (click 38 of 100) at (192, 307) on #bigCookie
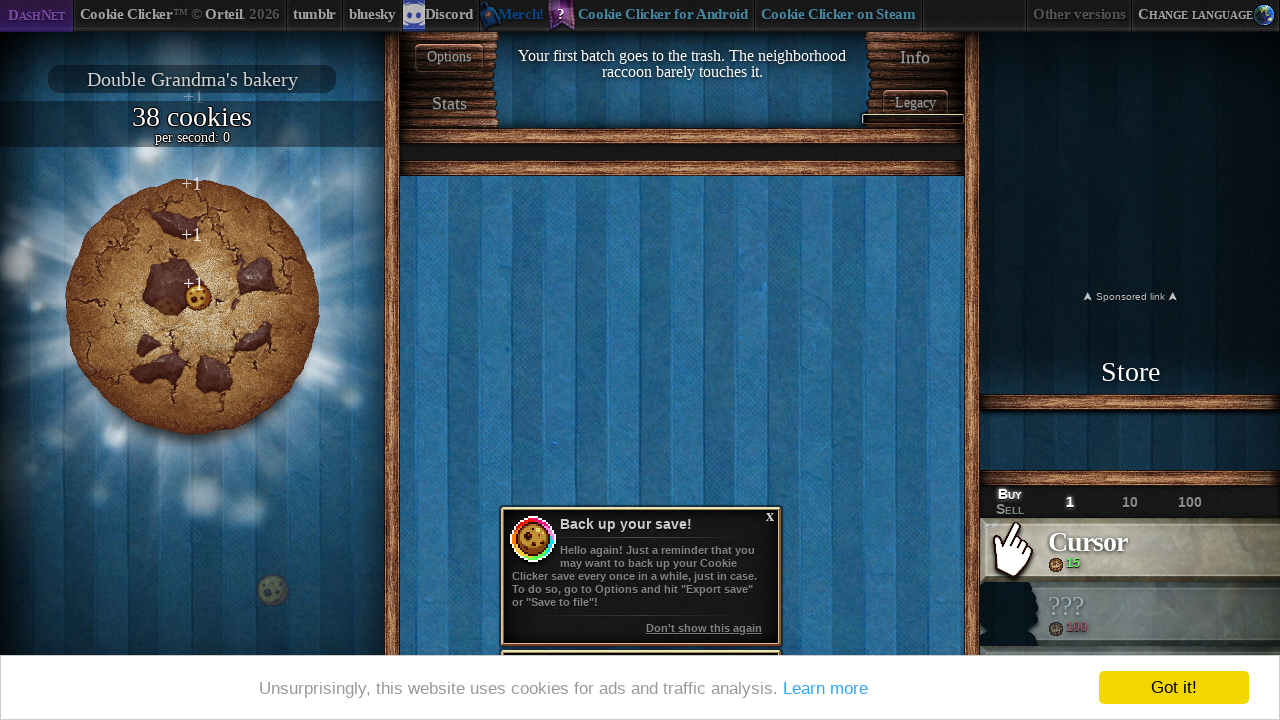

Clicked big cookie (click 39 of 100) at (192, 307) on #bigCookie
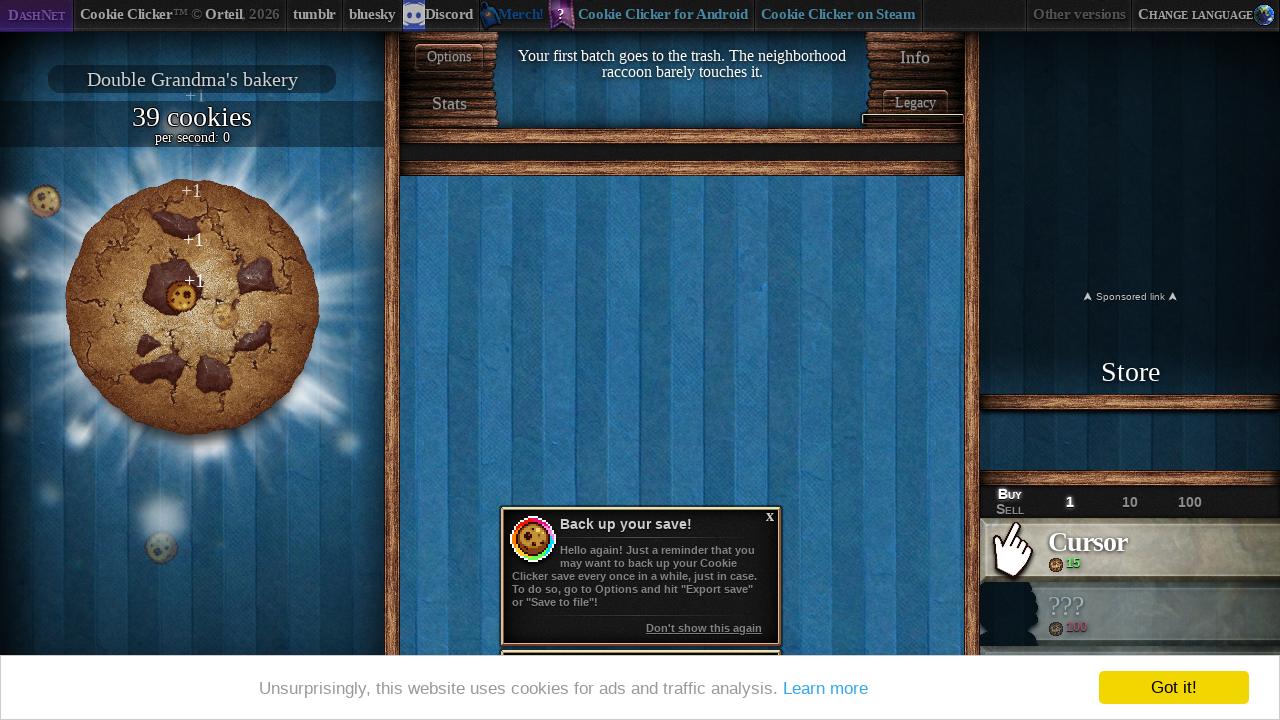

Clicked big cookie (click 40 of 100) at (192, 307) on #bigCookie
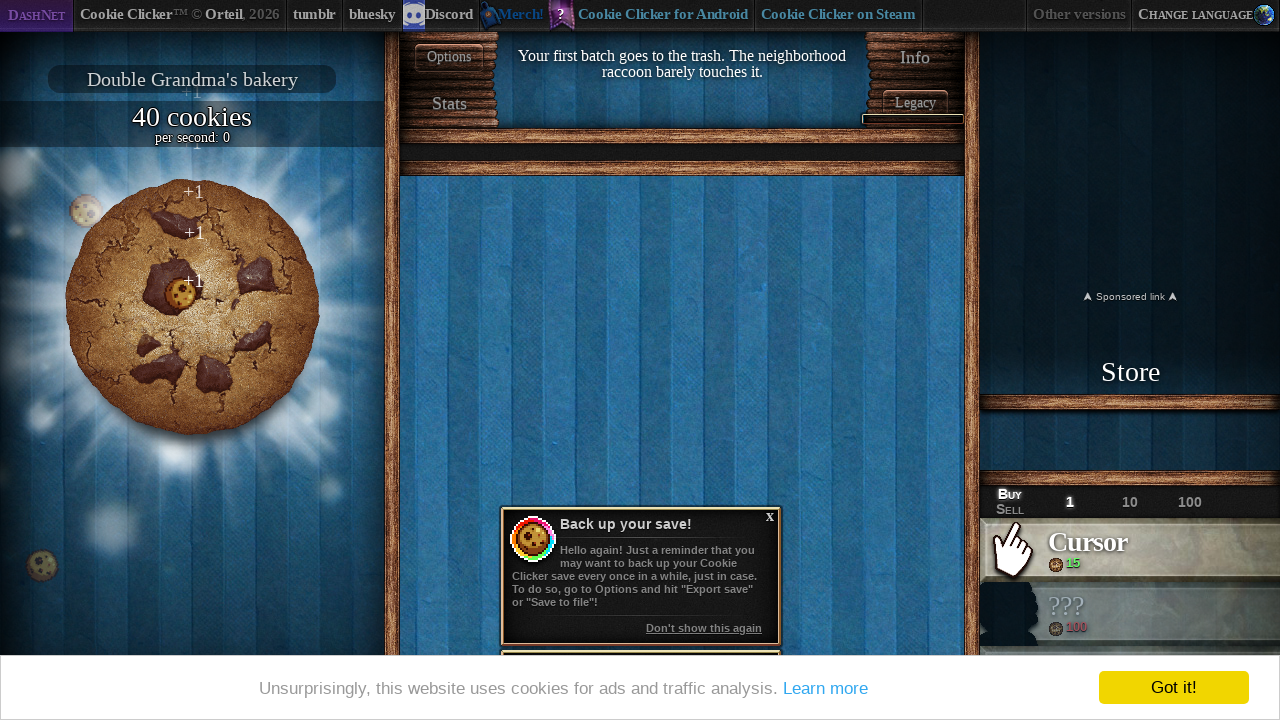

Clicked big cookie (click 41 of 100) at (192, 307) on #bigCookie
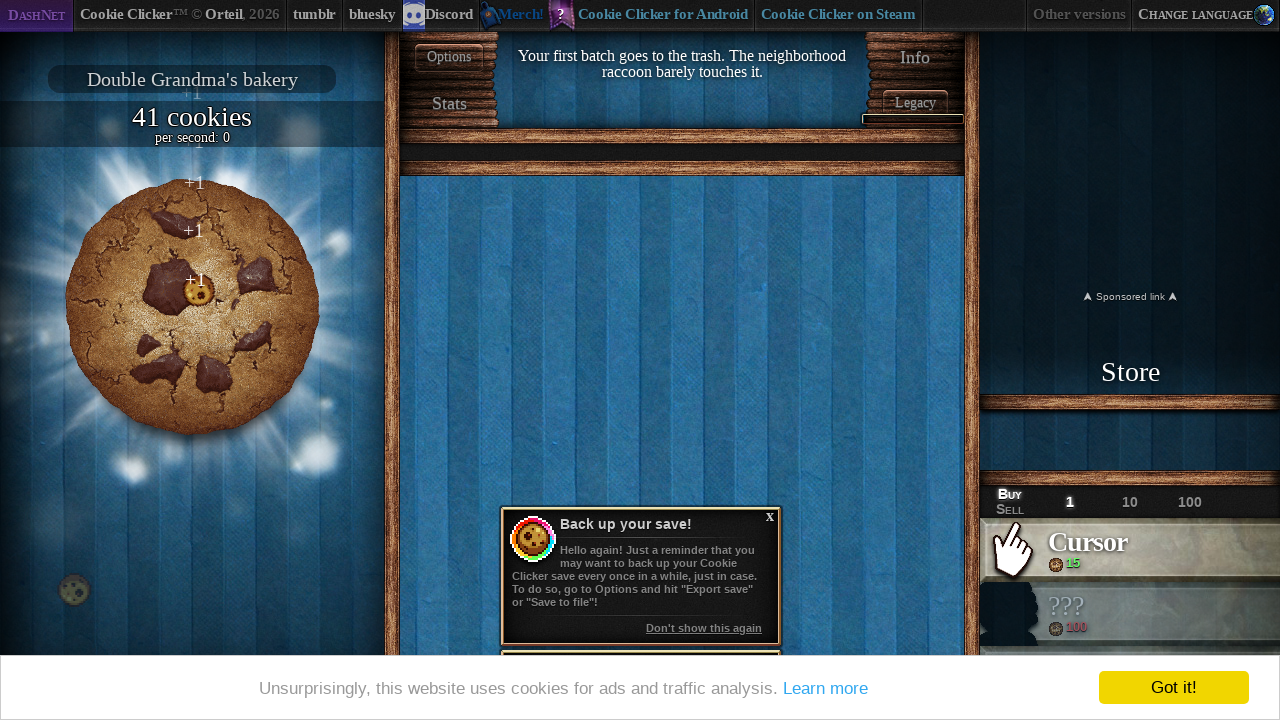

Clicked big cookie (click 42 of 100) at (192, 307) on #bigCookie
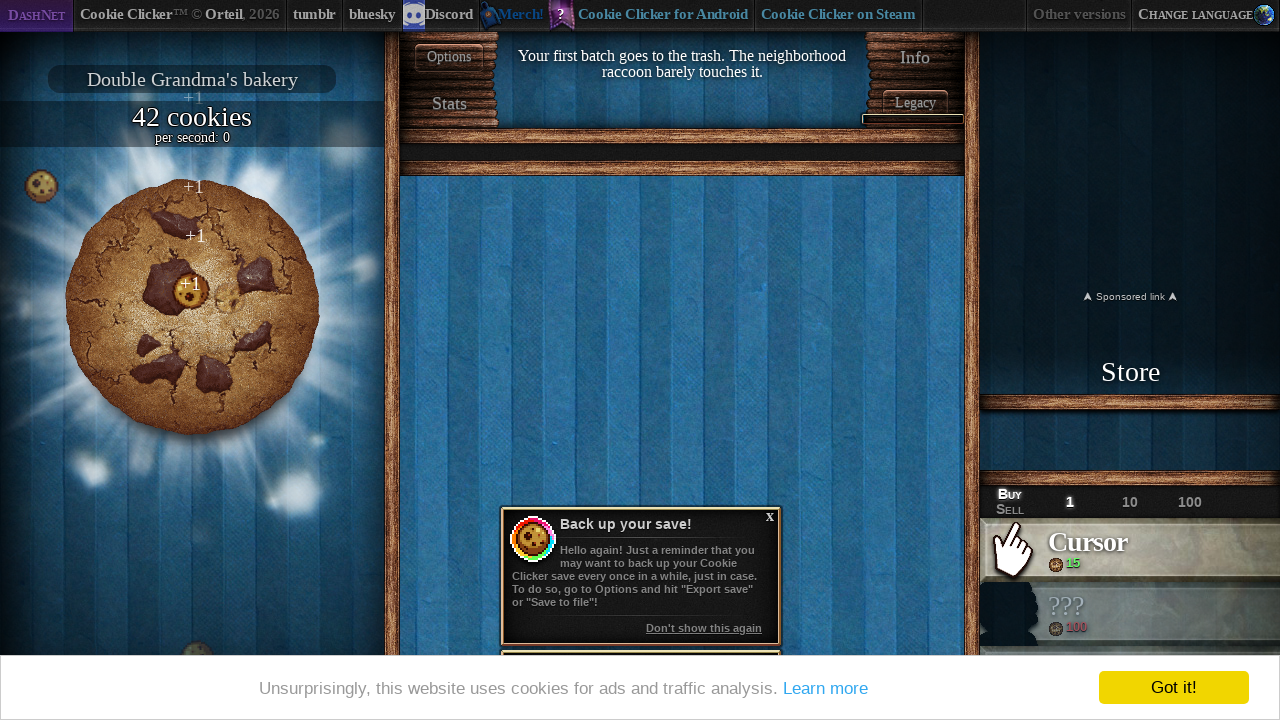

Clicked big cookie (click 43 of 100) at (192, 307) on #bigCookie
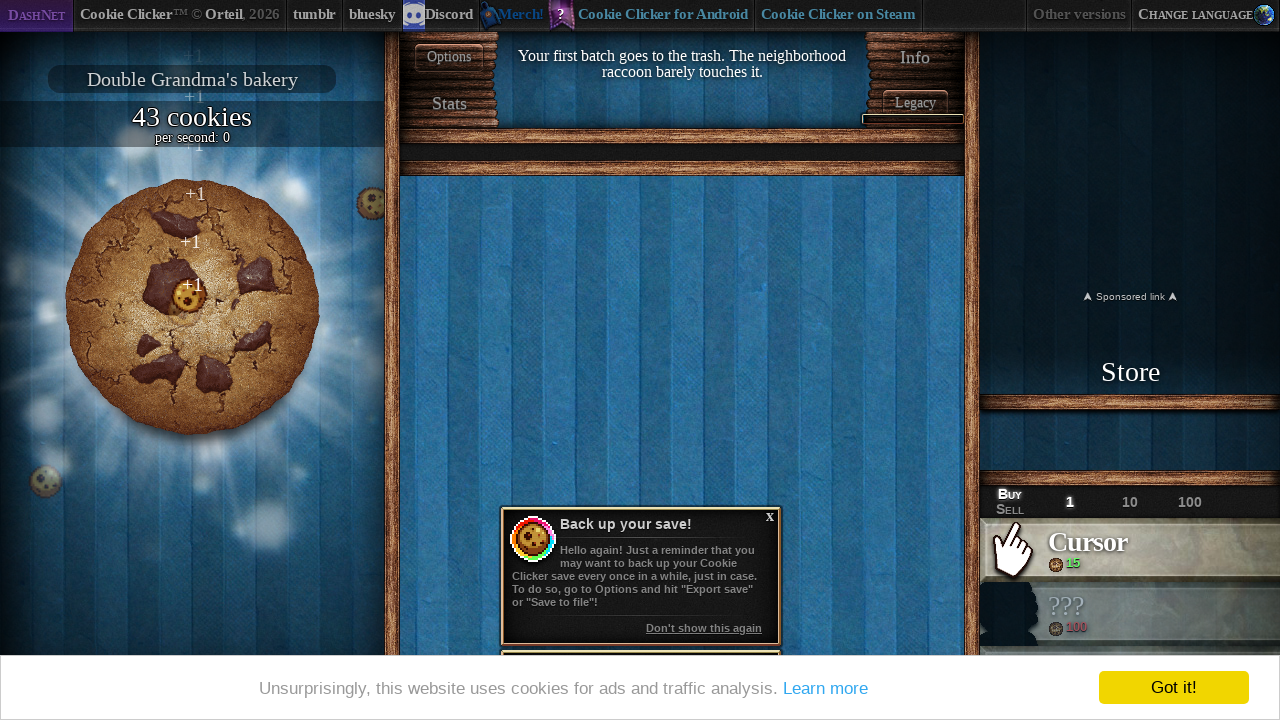

Clicked big cookie (click 44 of 100) at (192, 307) on #bigCookie
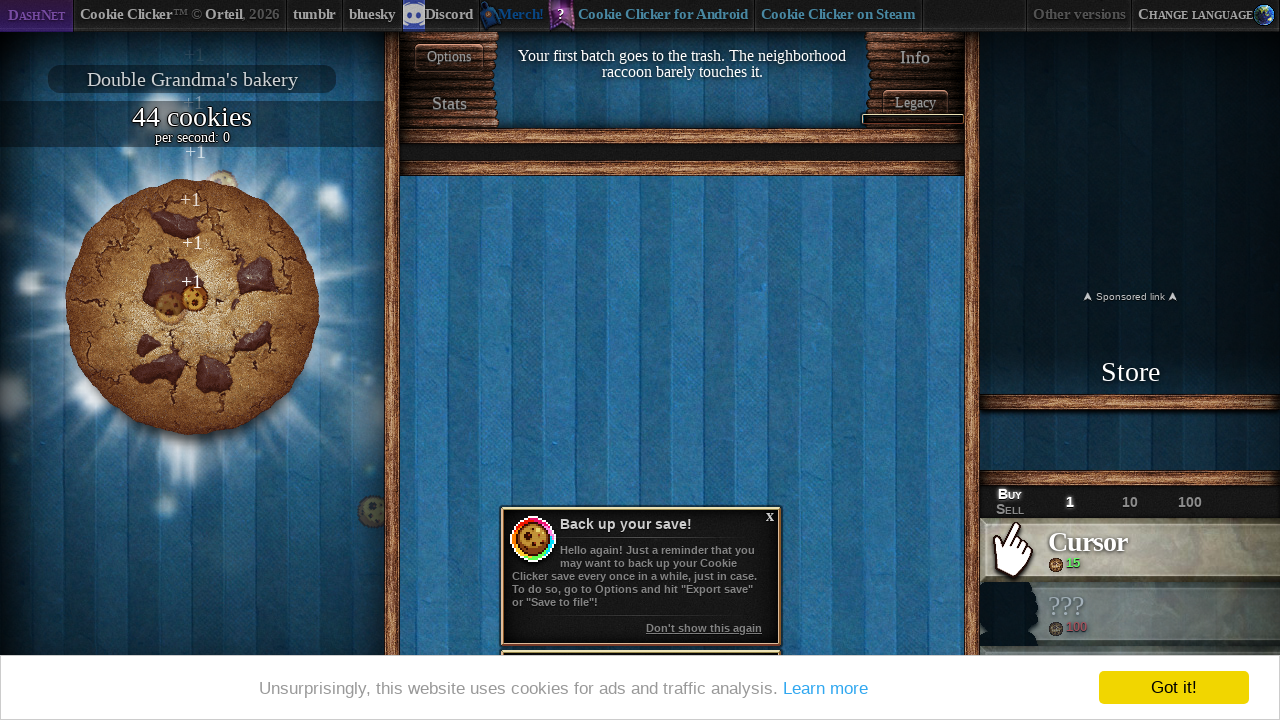

Clicked big cookie (click 45 of 100) at (192, 307) on #bigCookie
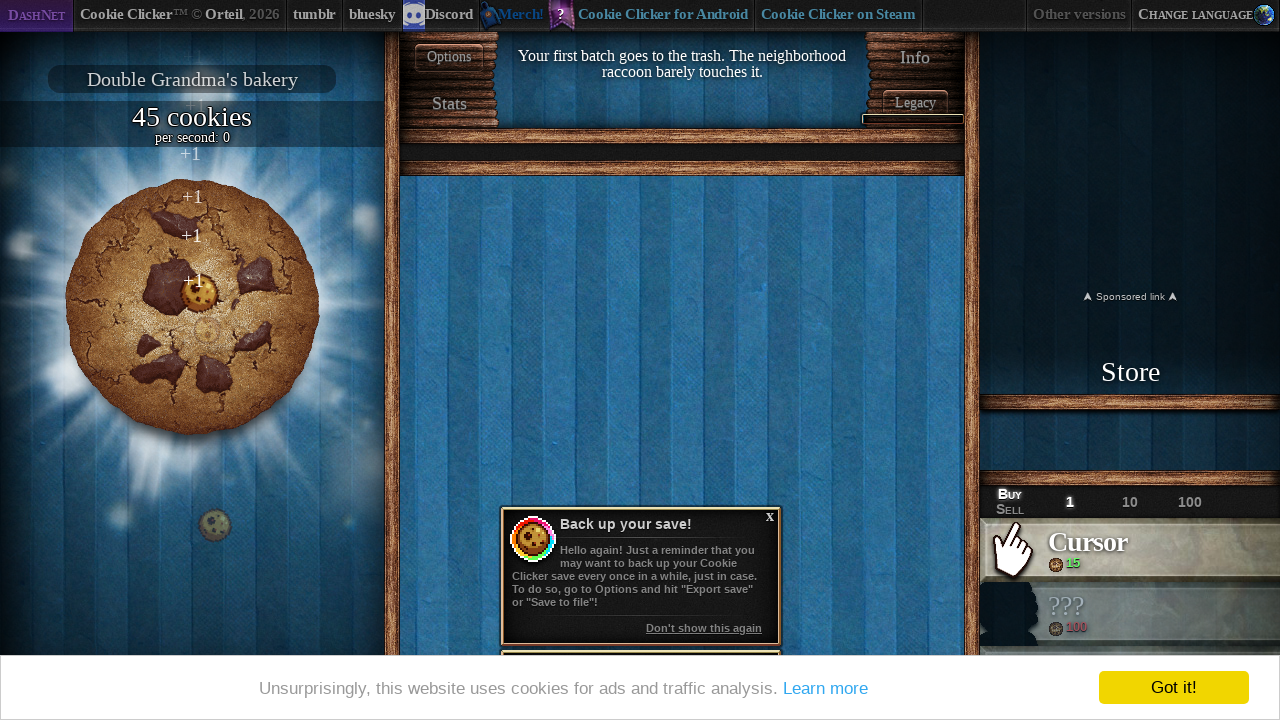

Clicked big cookie (click 46 of 100) at (192, 307) on #bigCookie
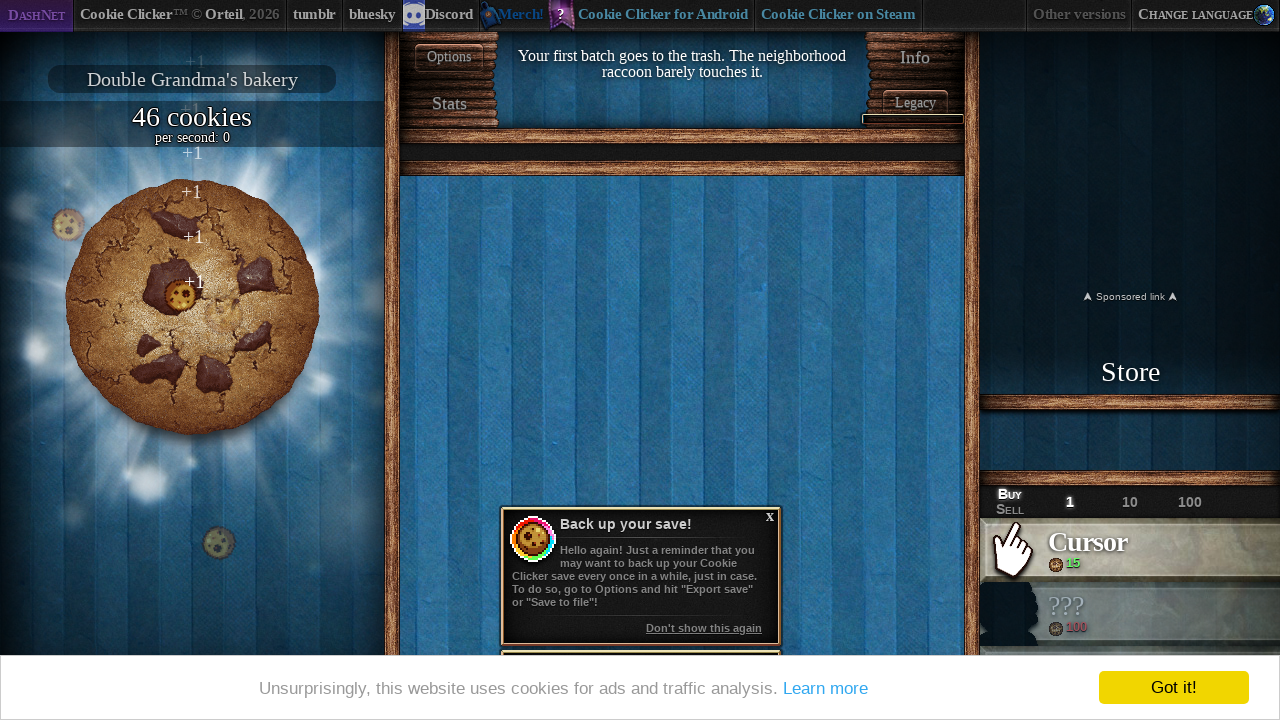

Clicked big cookie (click 47 of 100) at (192, 307) on #bigCookie
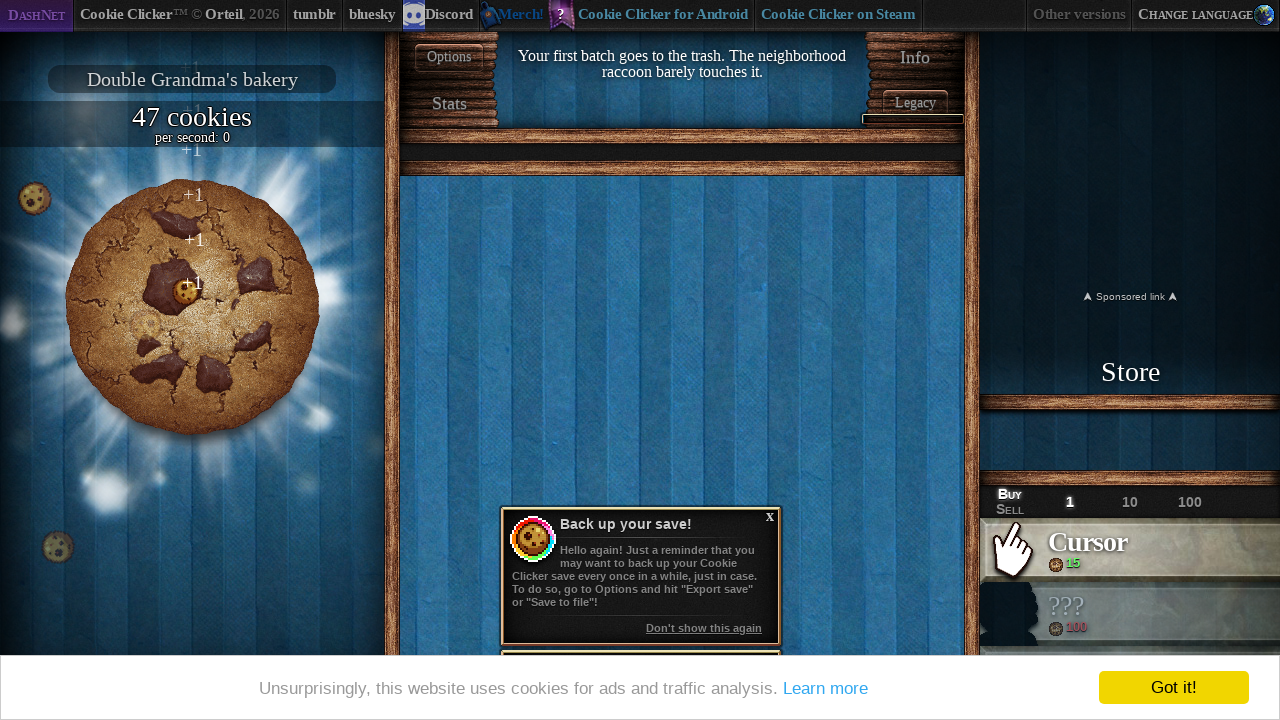

Clicked big cookie (click 48 of 100) at (192, 307) on #bigCookie
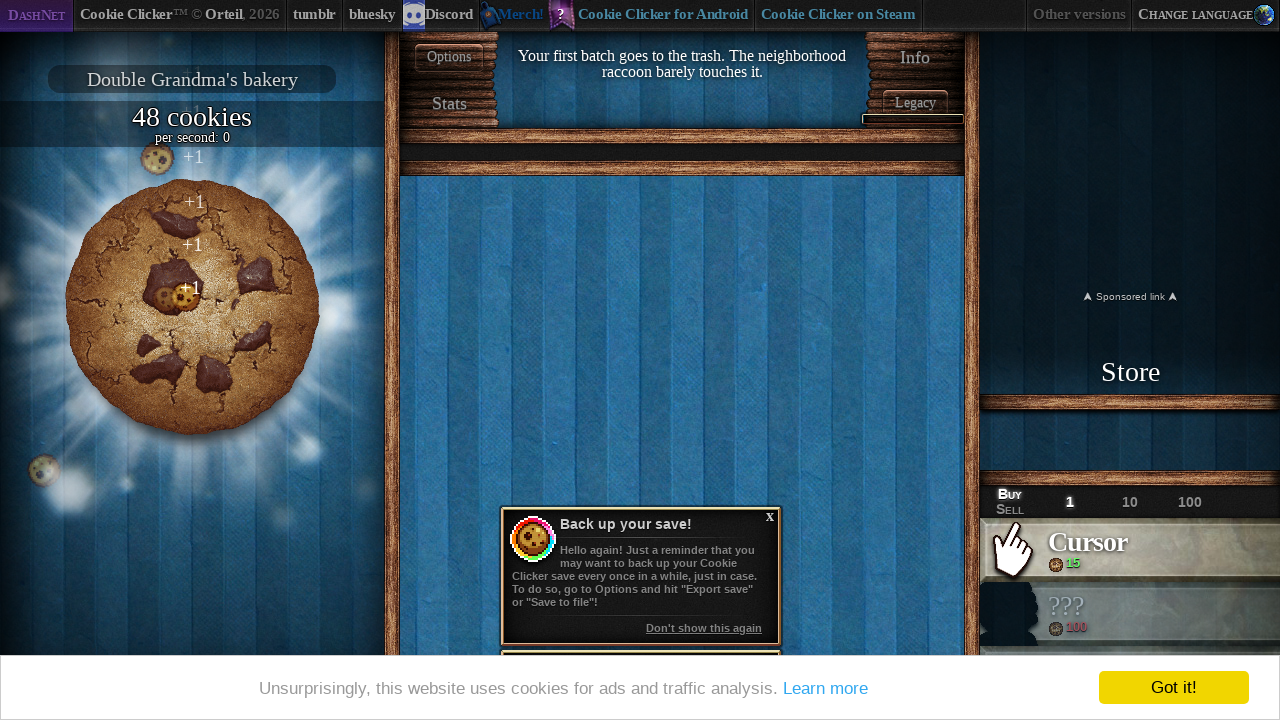

Clicked big cookie (click 49 of 100) at (192, 307) on #bigCookie
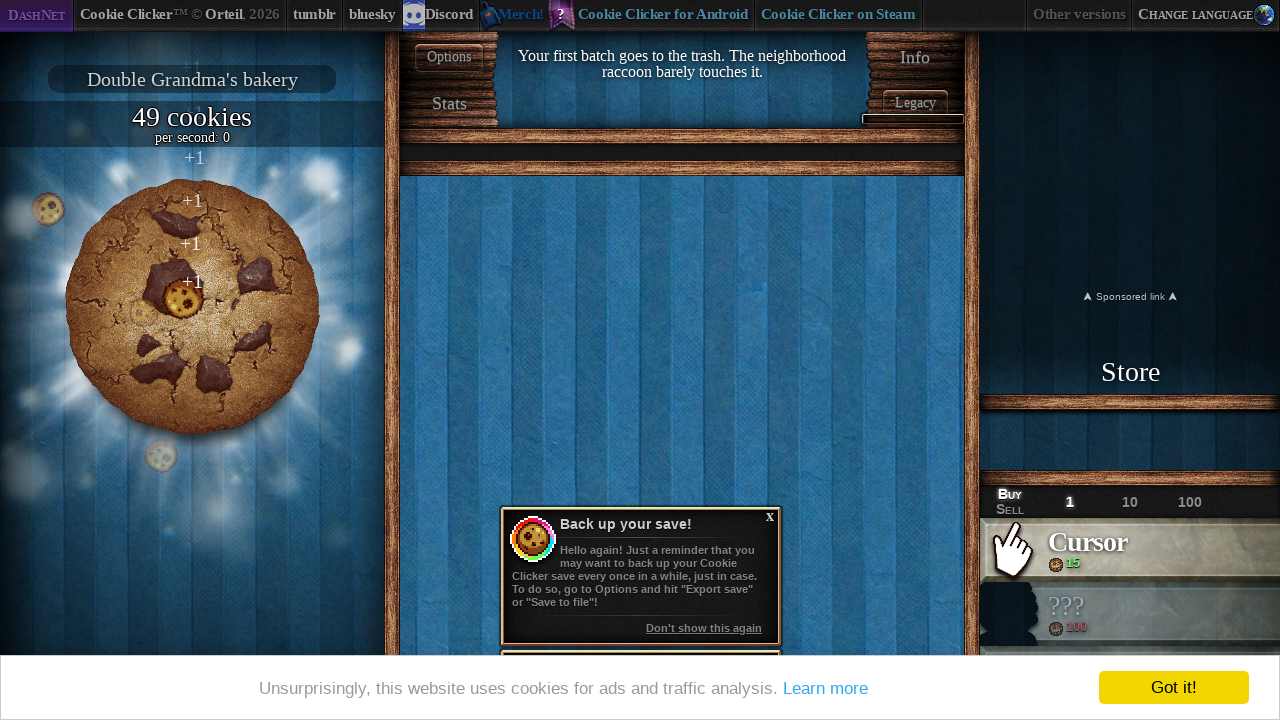

Clicked big cookie (click 50 of 100) at (192, 307) on #bigCookie
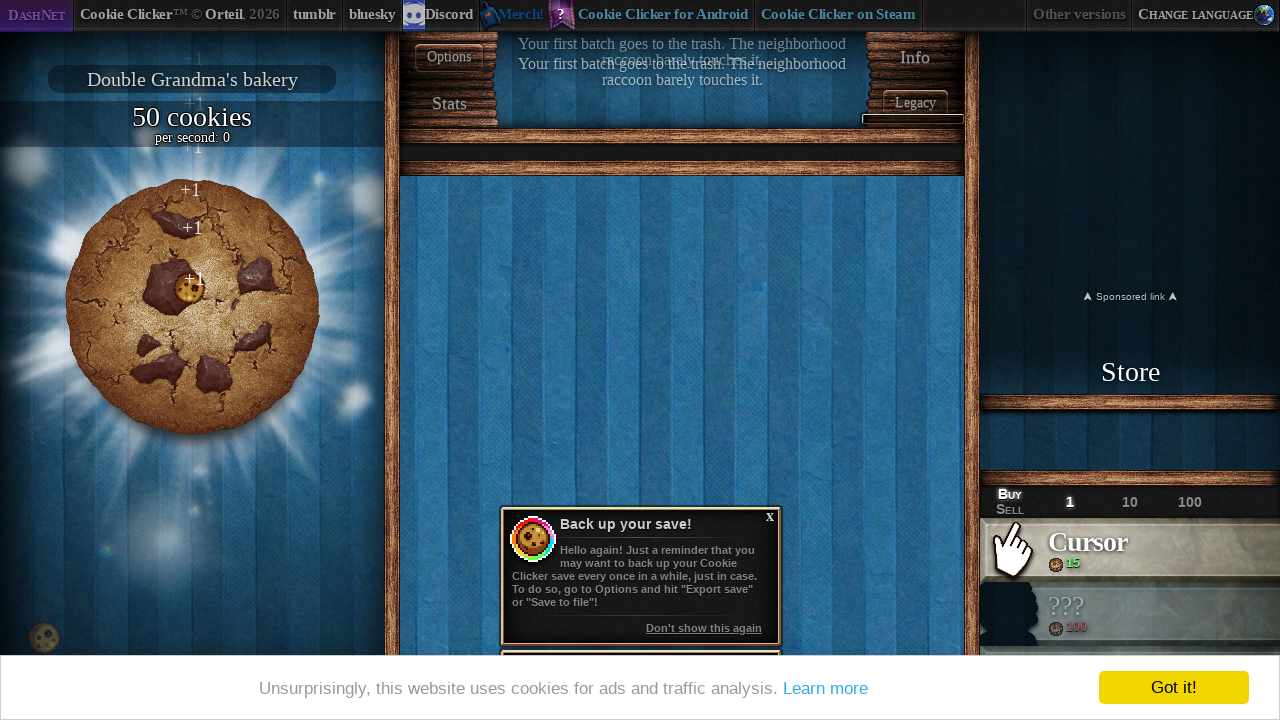

Clicked big cookie (click 51 of 100) at (192, 307) on #bigCookie
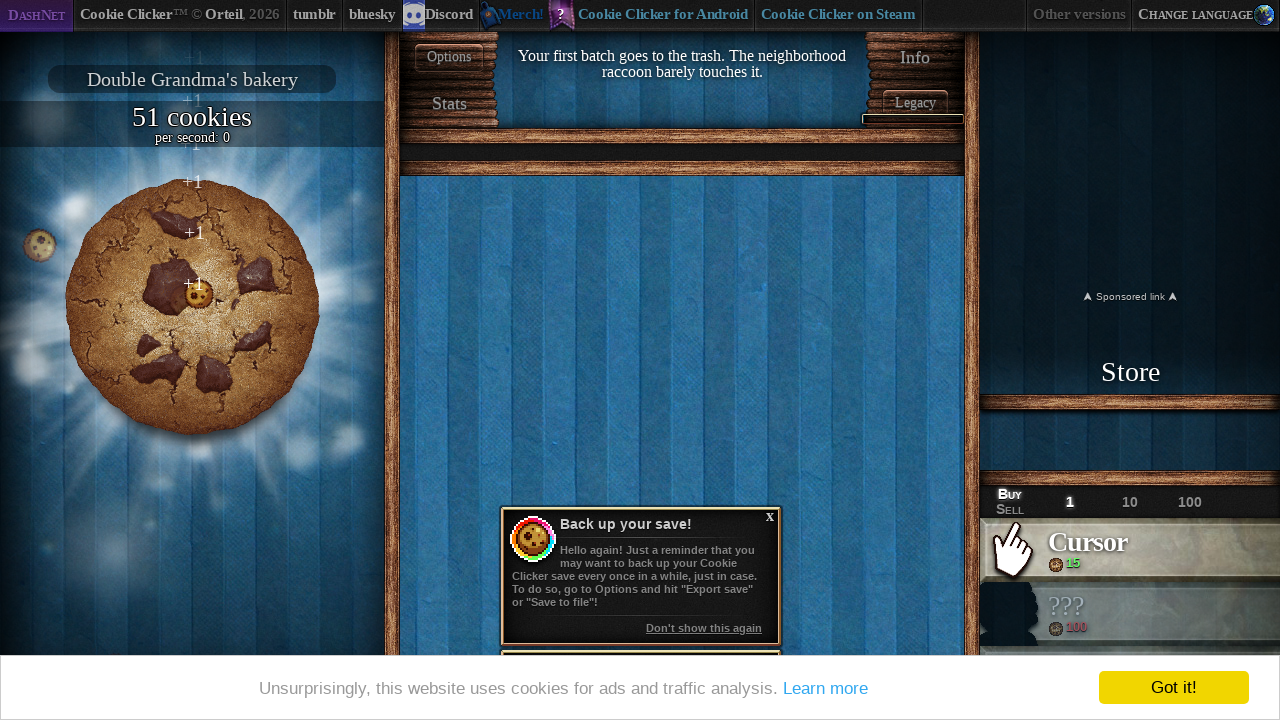

Clicked big cookie (click 52 of 100) at (192, 307) on #bigCookie
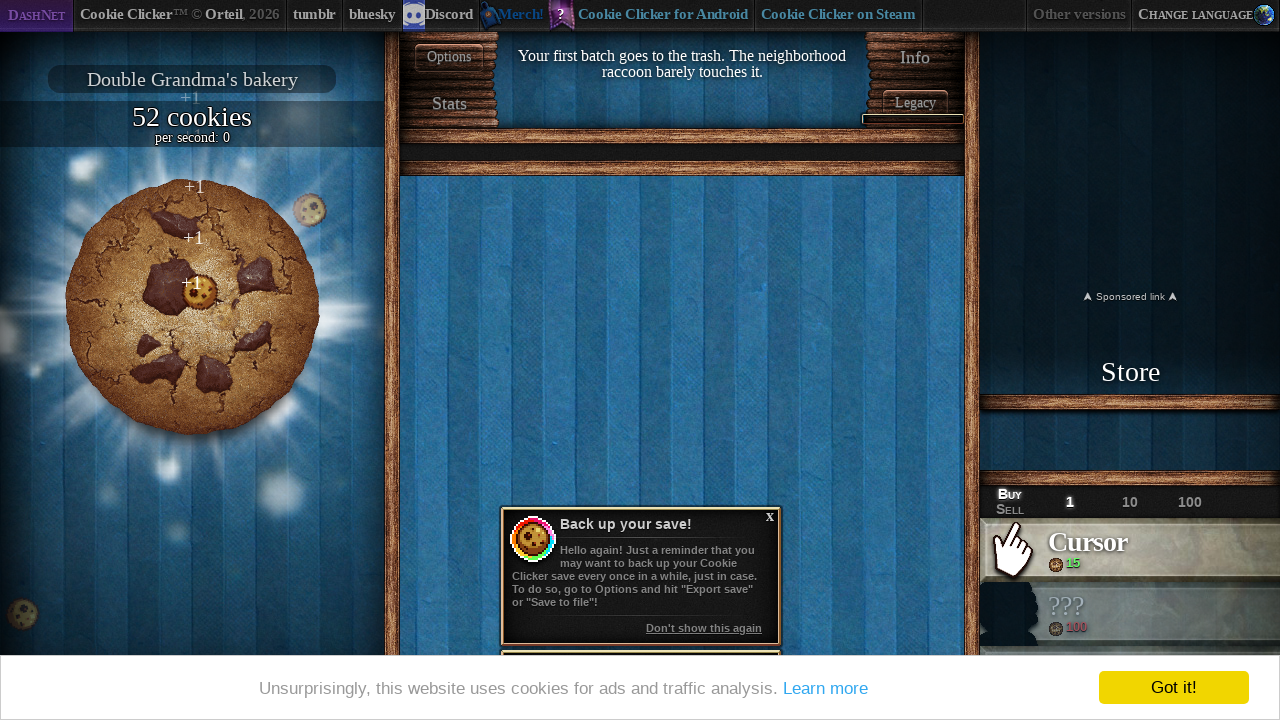

Clicked big cookie (click 53 of 100) at (192, 307) on #bigCookie
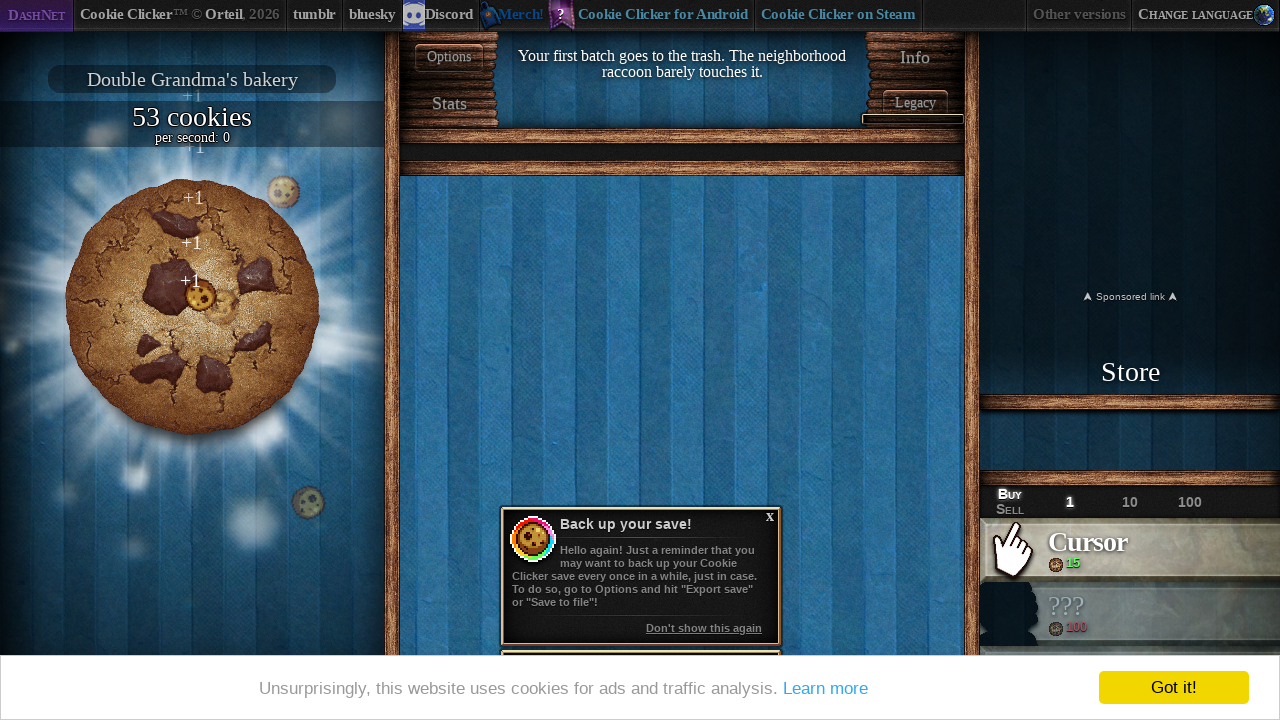

Clicked big cookie (click 54 of 100) at (192, 307) on #bigCookie
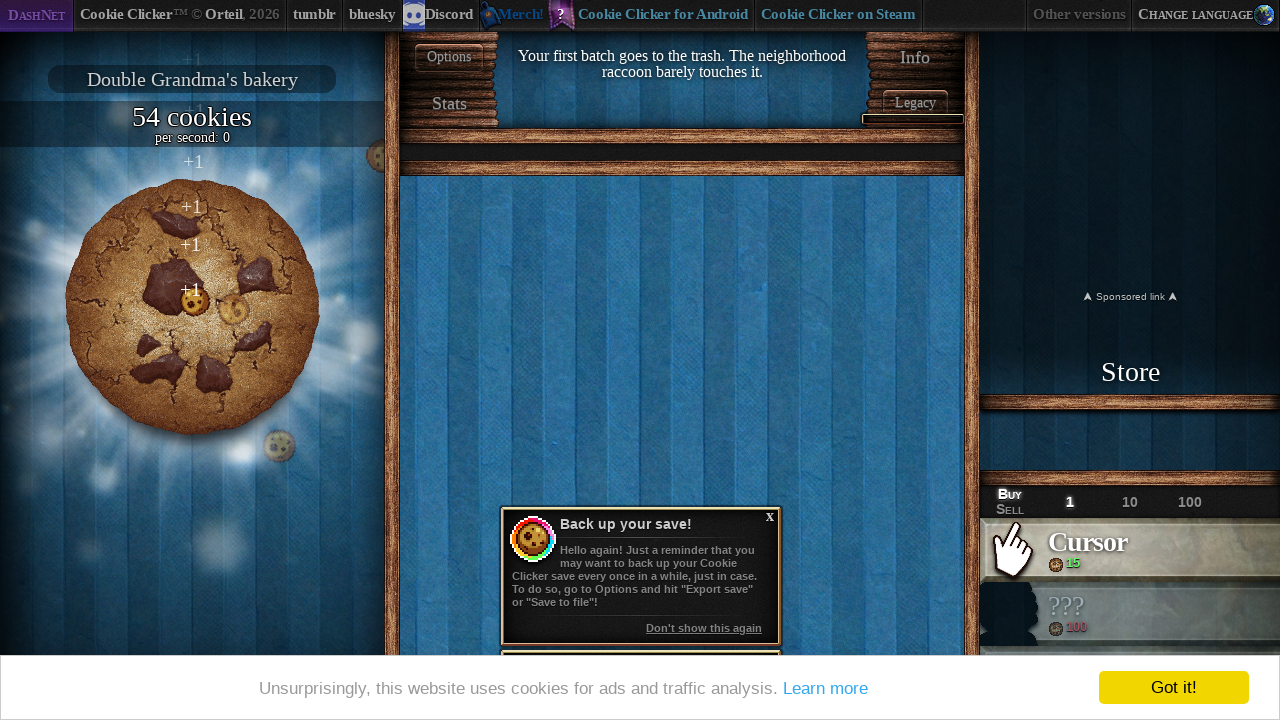

Clicked big cookie (click 55 of 100) at (192, 307) on #bigCookie
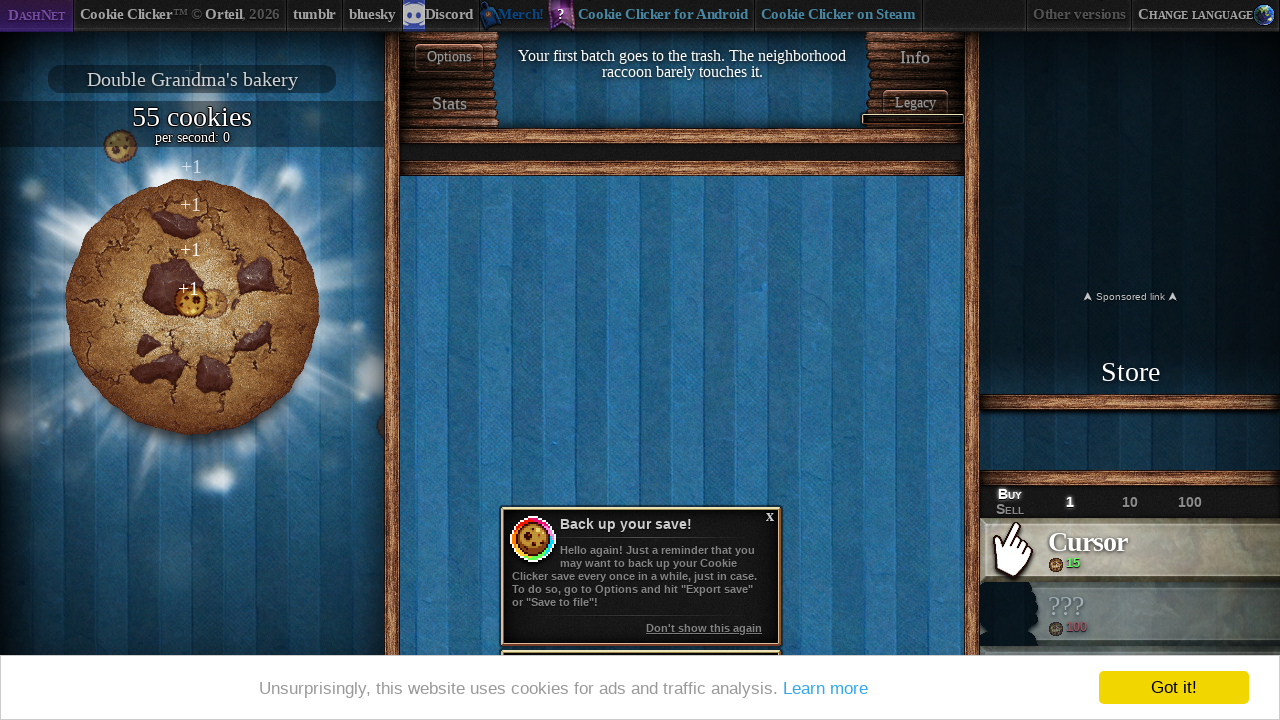

Clicked big cookie (click 56 of 100) at (192, 307) on #bigCookie
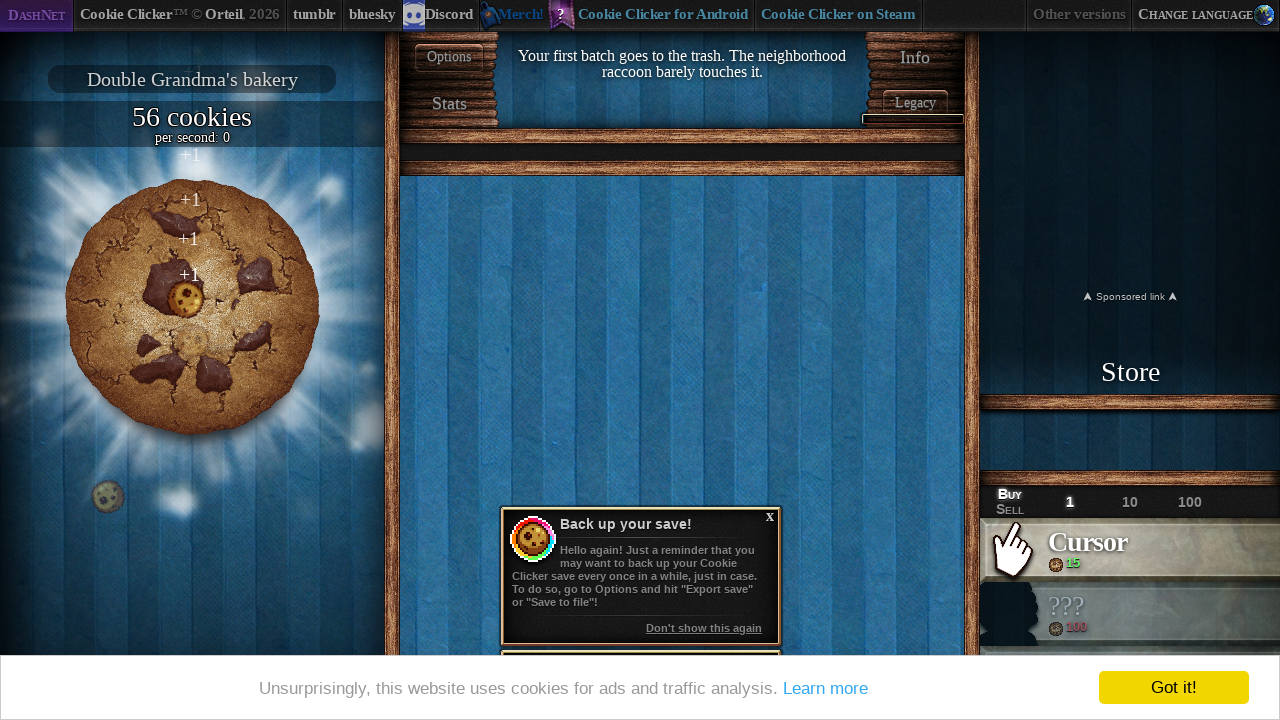

Clicked big cookie (click 57 of 100) at (192, 307) on #bigCookie
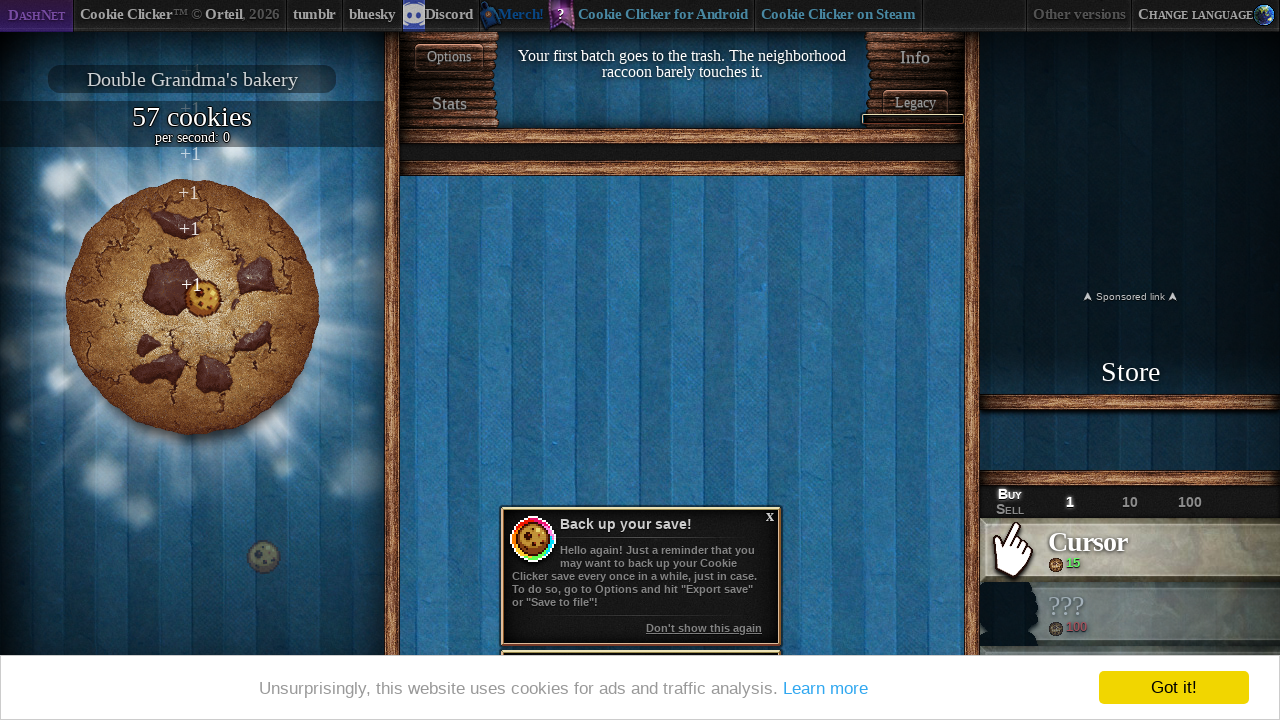

Clicked big cookie (click 58 of 100) at (192, 307) on #bigCookie
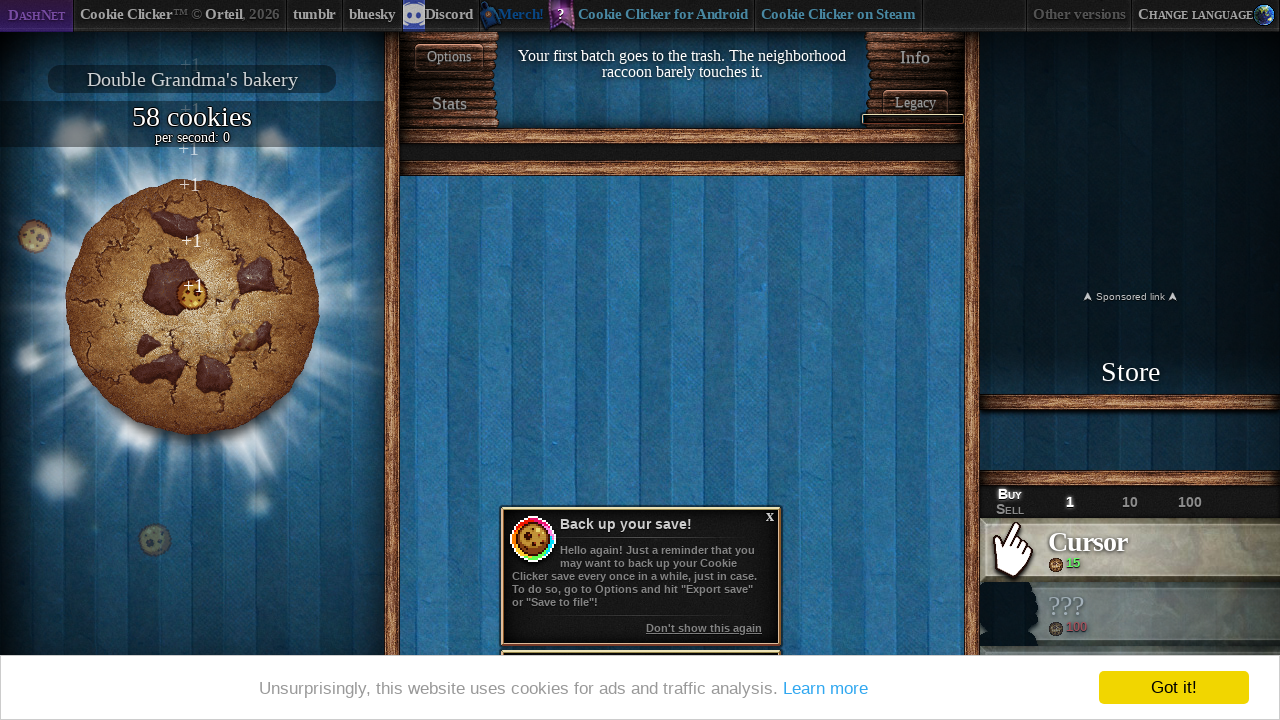

Clicked big cookie (click 59 of 100) at (192, 307) on #bigCookie
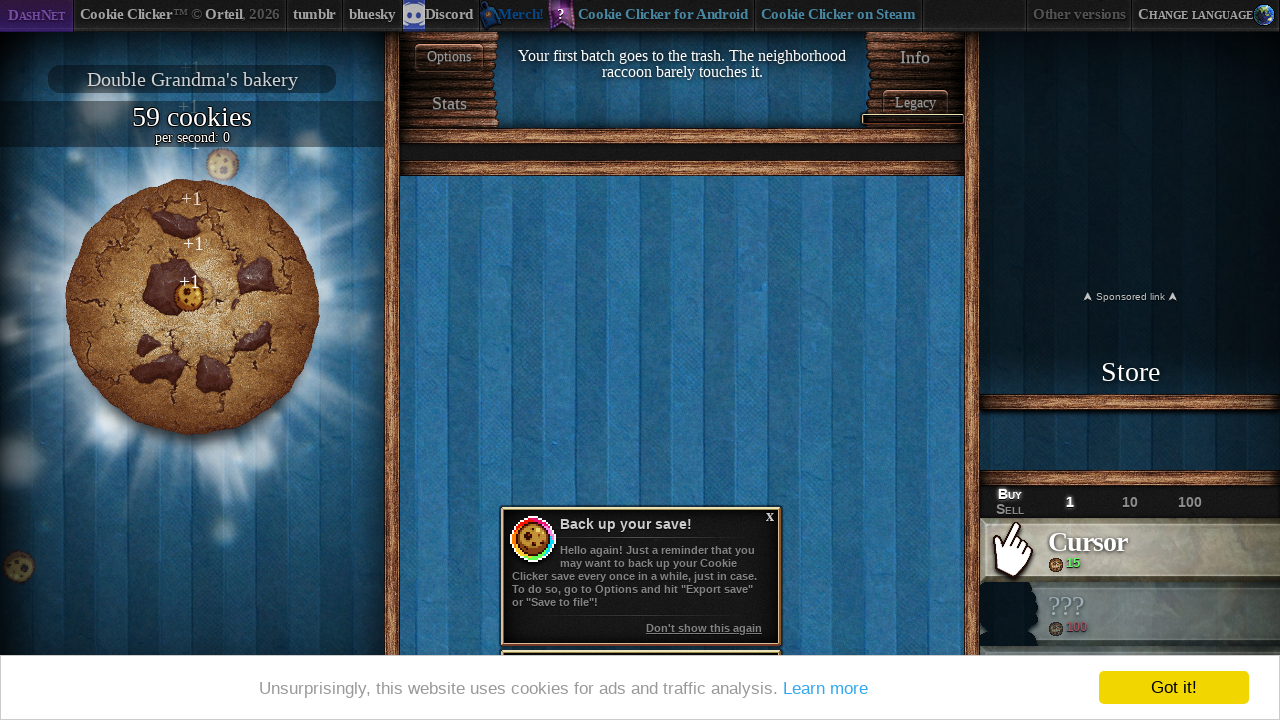

Clicked big cookie (click 60 of 100) at (192, 307) on #bigCookie
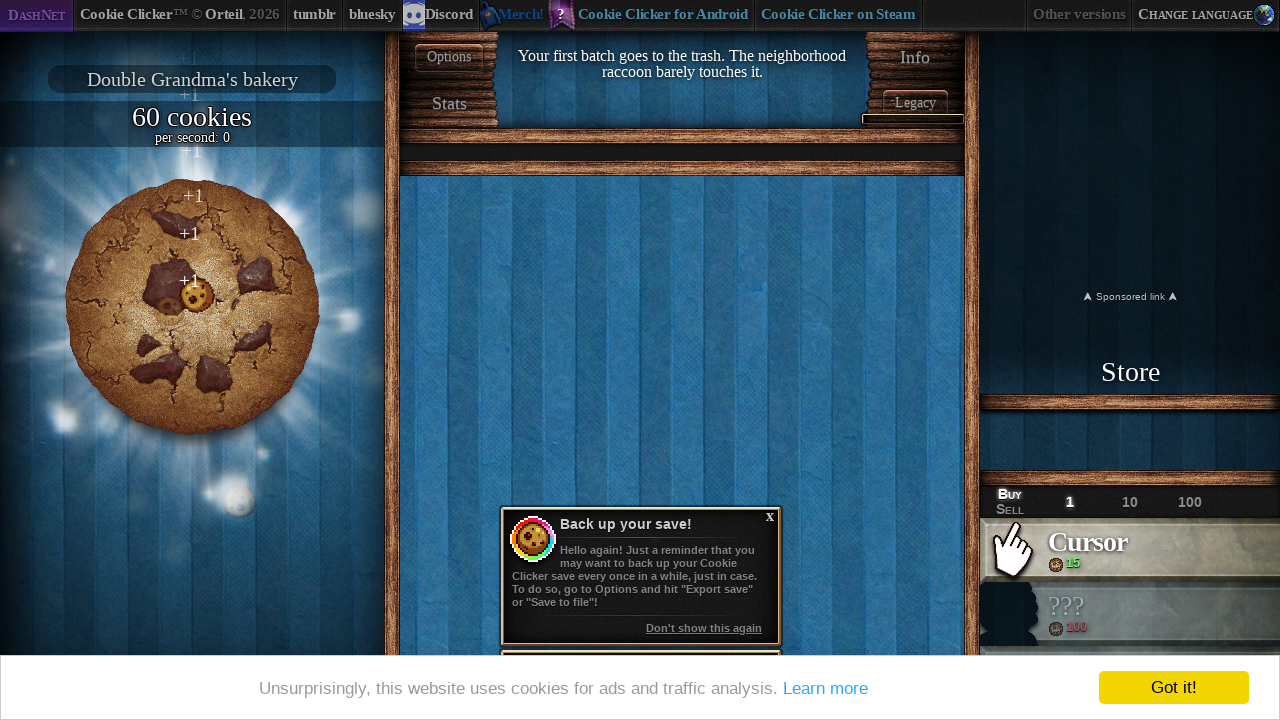

Clicked big cookie (click 61 of 100) at (192, 307) on #bigCookie
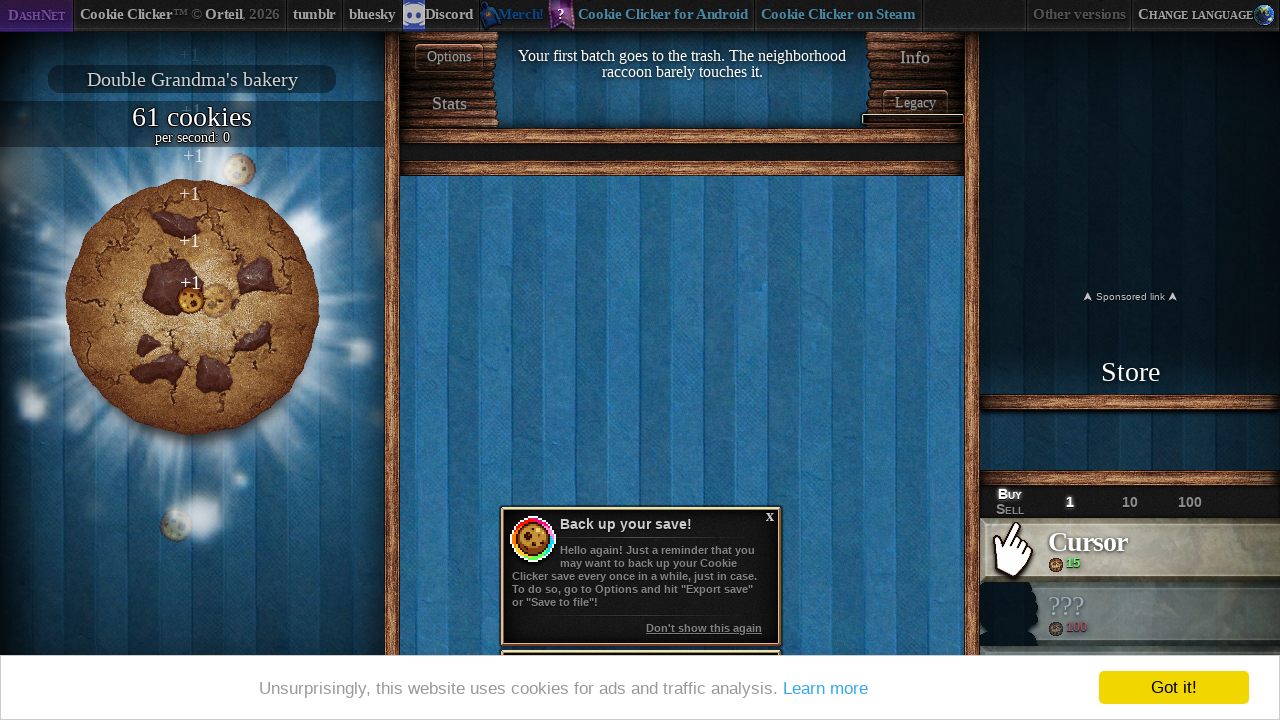

Clicked big cookie (click 62 of 100) at (192, 307) on #bigCookie
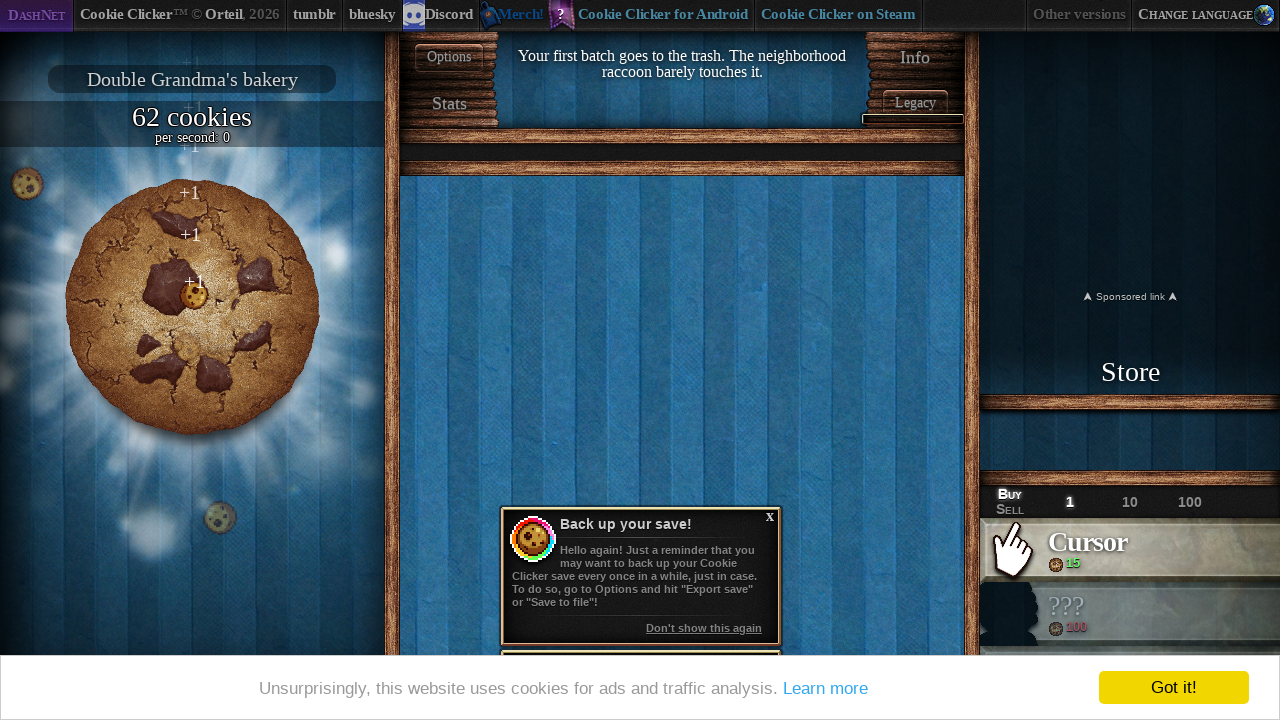

Clicked big cookie (click 63 of 100) at (192, 307) on #bigCookie
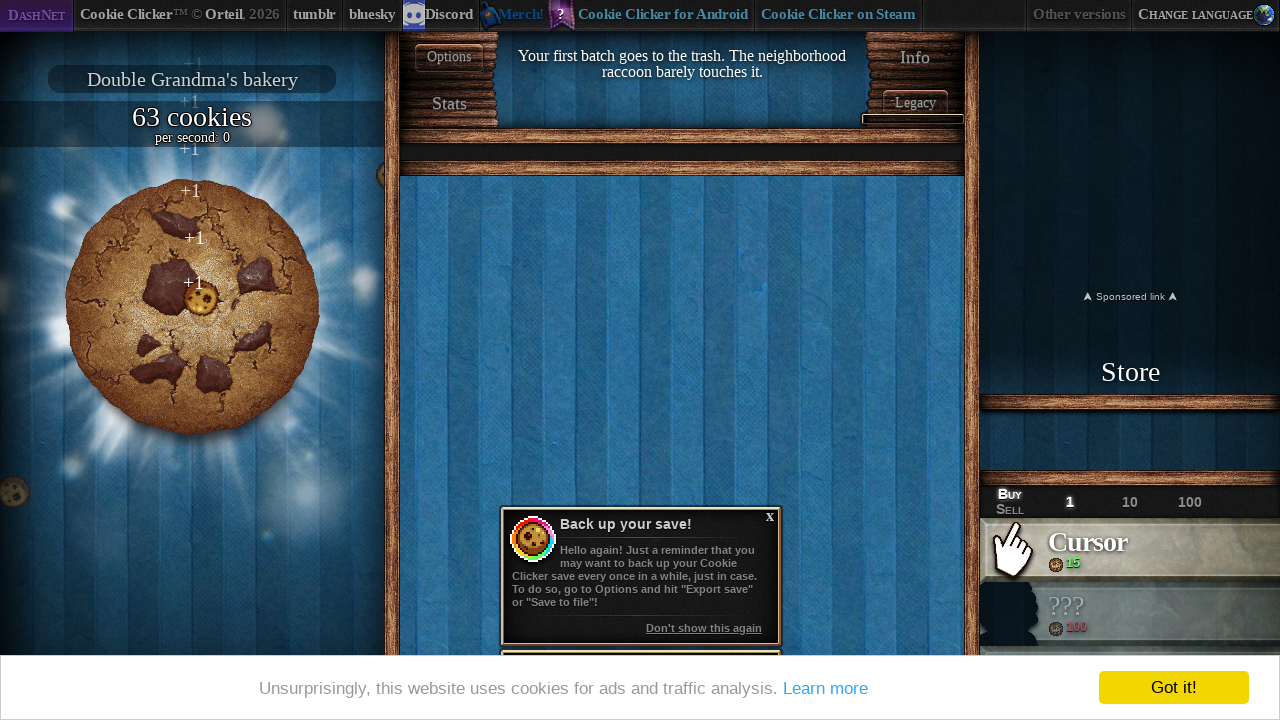

Clicked big cookie (click 64 of 100) at (192, 307) on #bigCookie
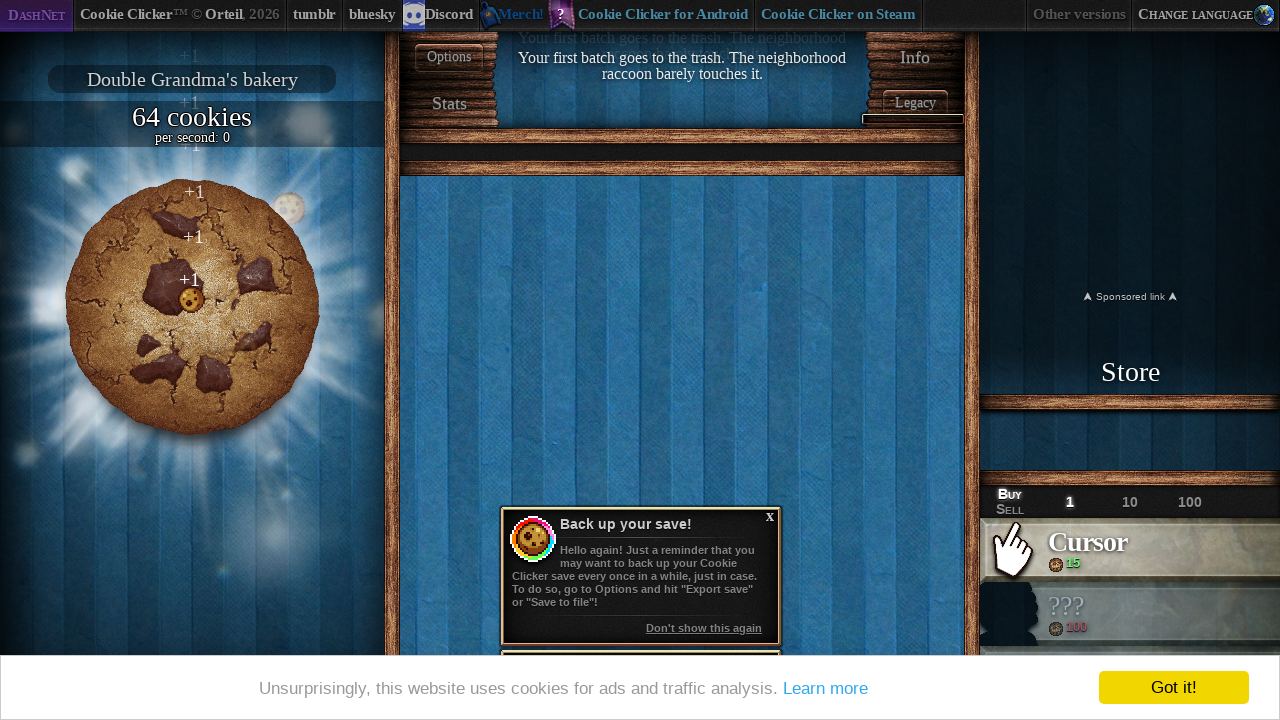

Clicked big cookie (click 65 of 100) at (192, 307) on #bigCookie
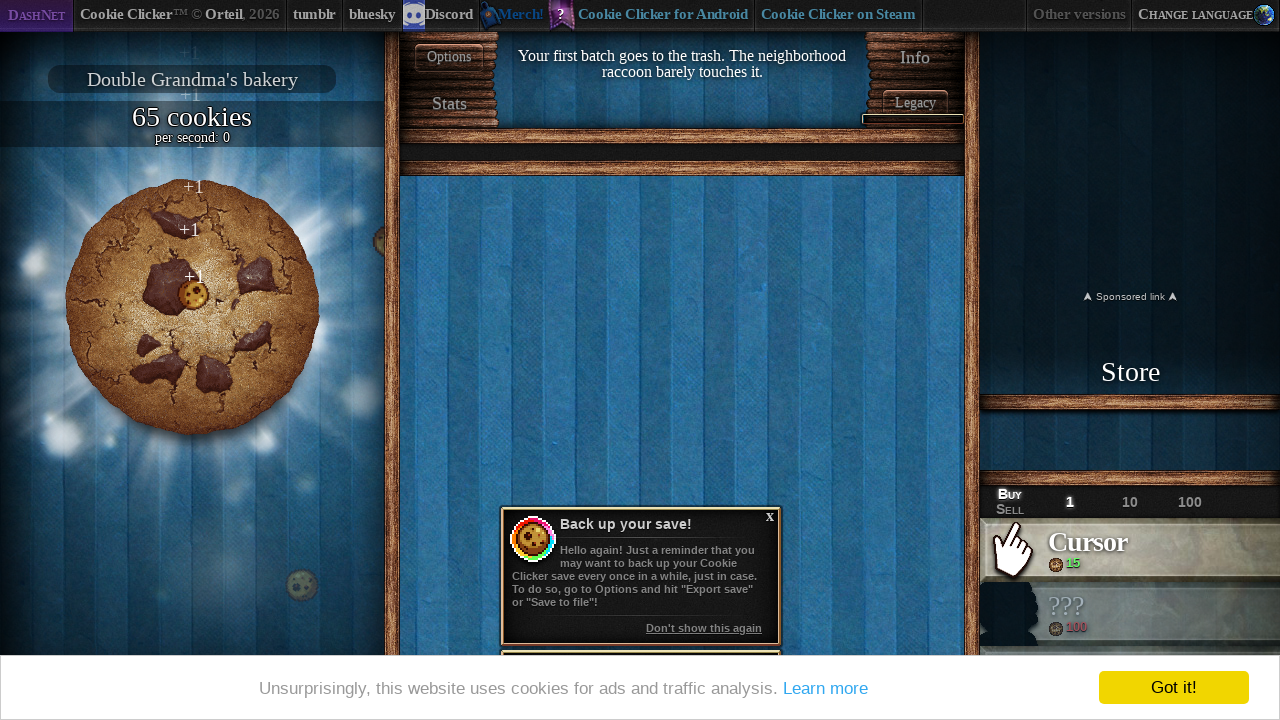

Clicked big cookie (click 66 of 100) at (192, 307) on #bigCookie
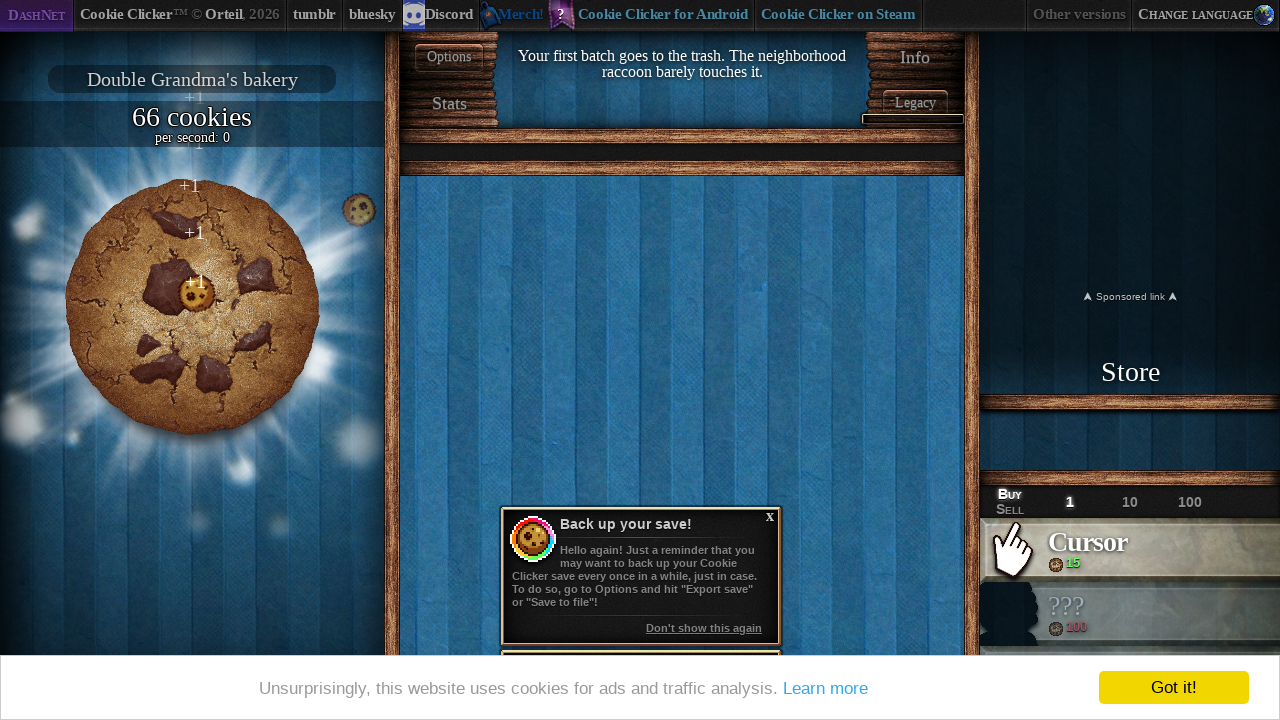

Clicked big cookie (click 67 of 100) at (192, 307) on #bigCookie
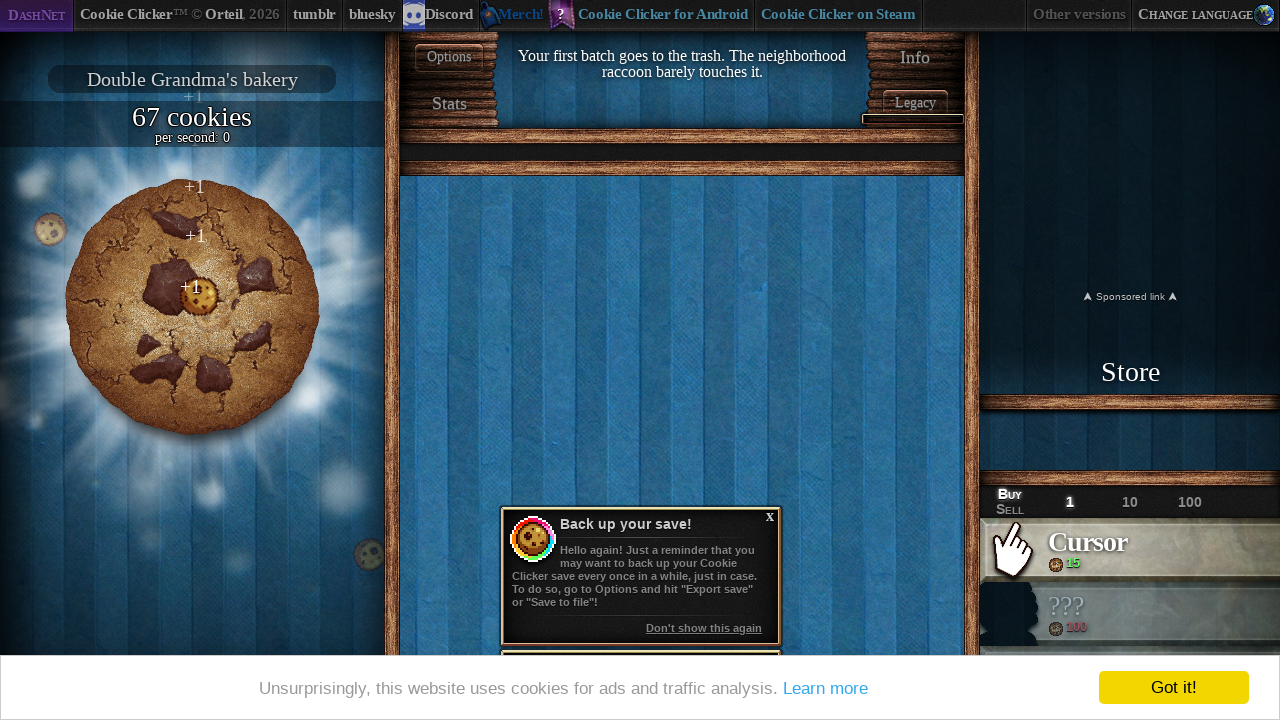

Clicked big cookie (click 68 of 100) at (192, 307) on #bigCookie
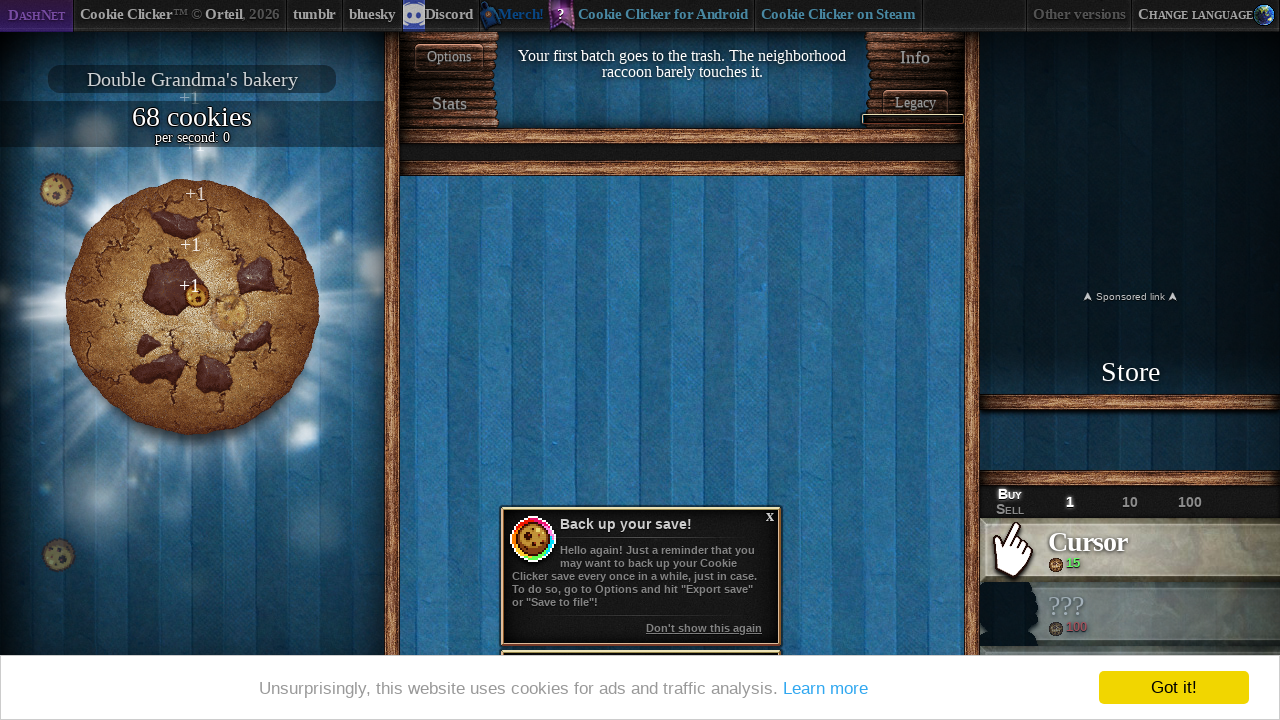

Clicked big cookie (click 69 of 100) at (192, 307) on #bigCookie
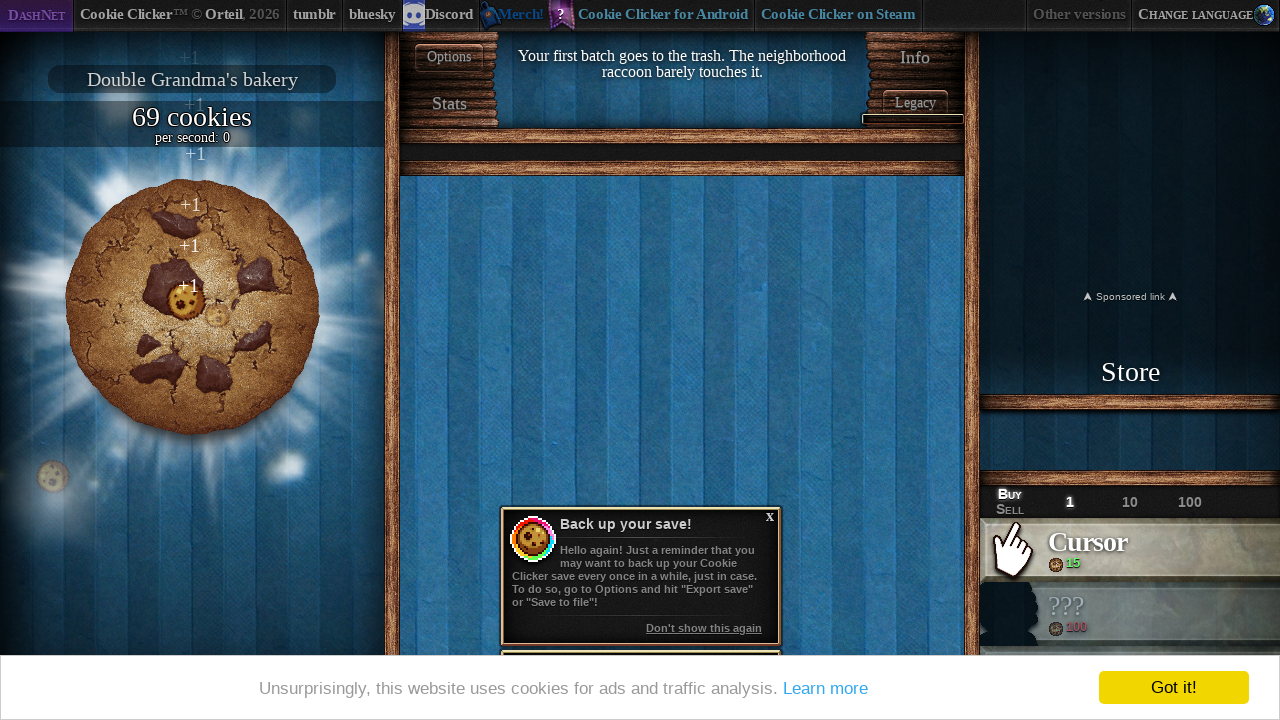

Clicked big cookie (click 70 of 100) at (192, 307) on #bigCookie
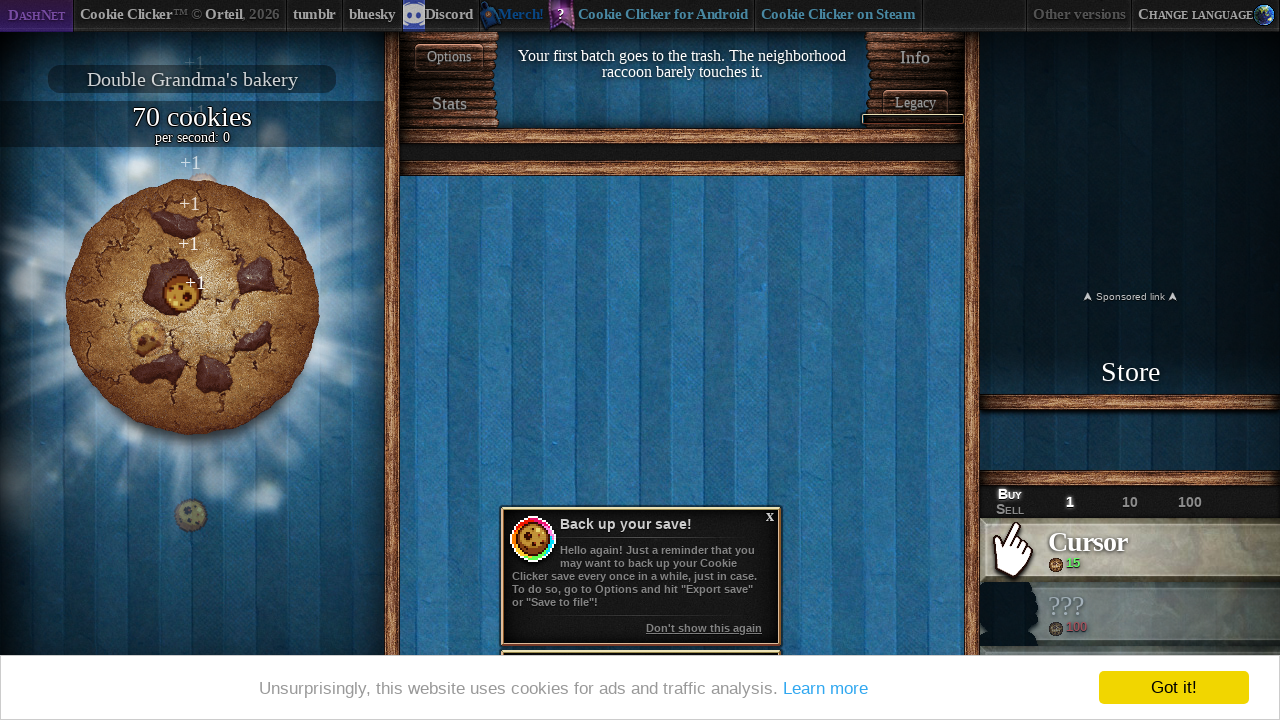

Clicked big cookie (click 71 of 100) at (192, 307) on #bigCookie
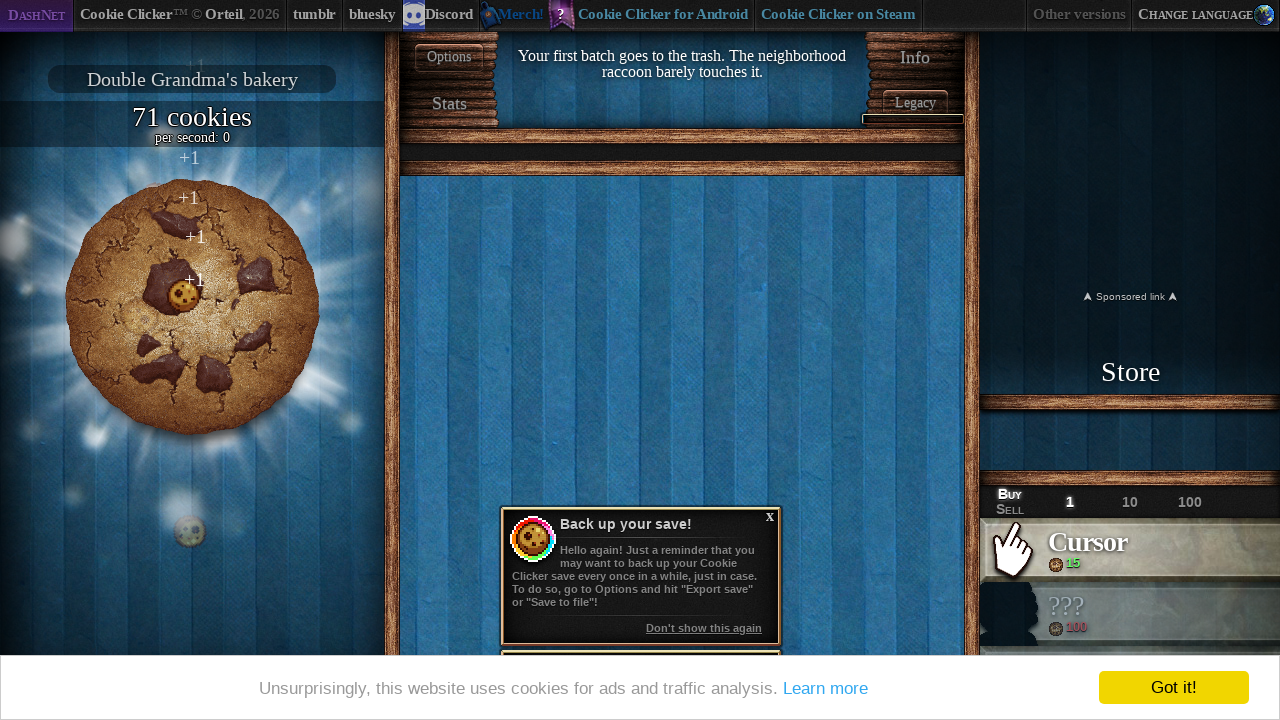

Clicked big cookie (click 72 of 100) at (192, 307) on #bigCookie
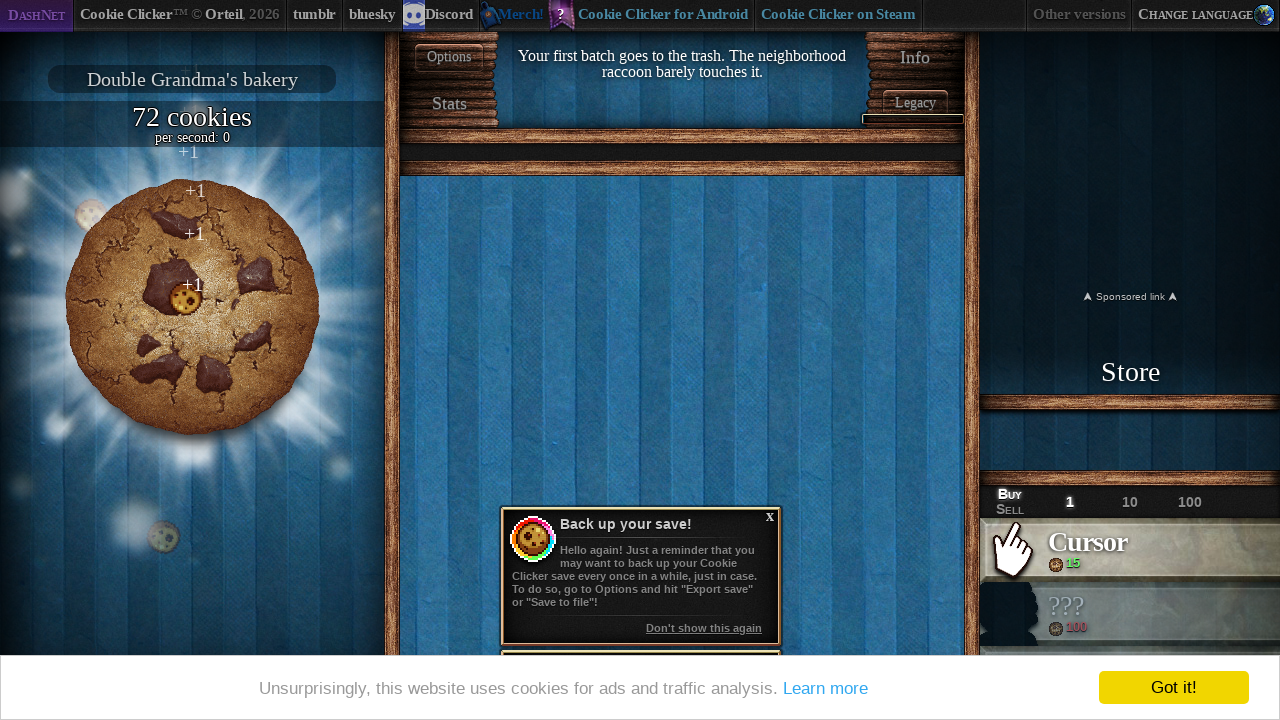

Clicked big cookie (click 73 of 100) at (192, 307) on #bigCookie
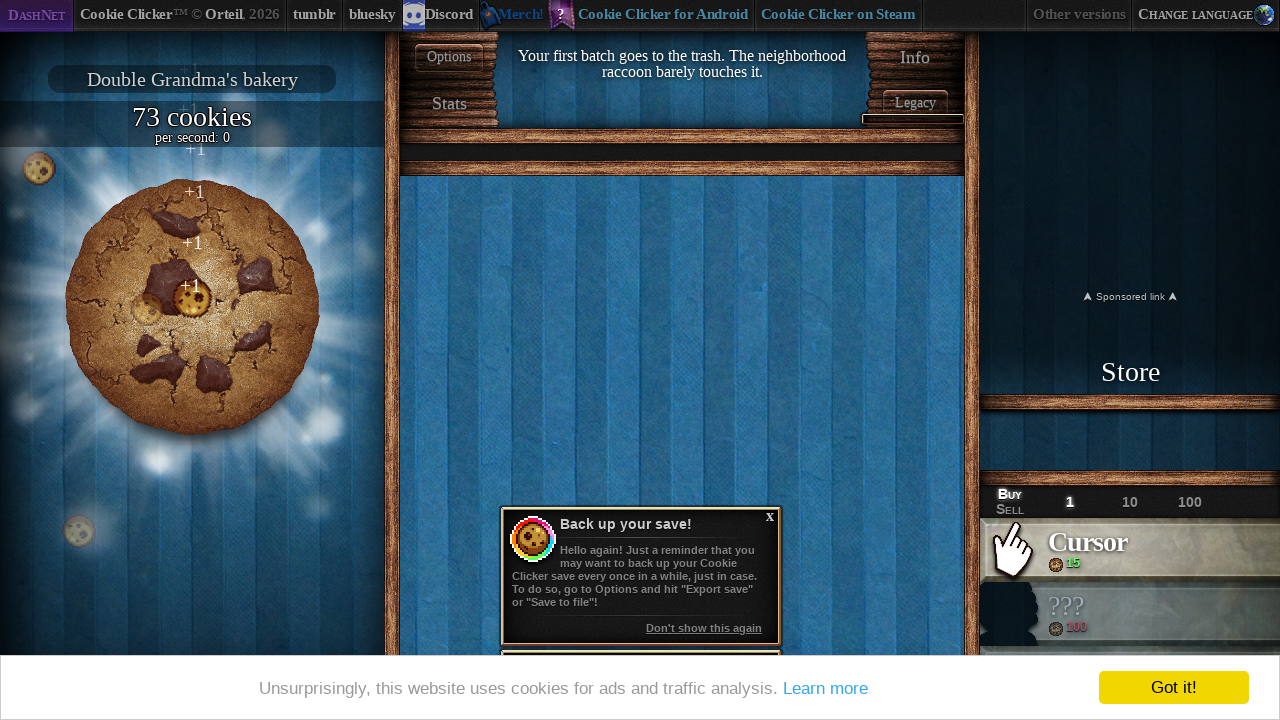

Clicked big cookie (click 74 of 100) at (192, 307) on #bigCookie
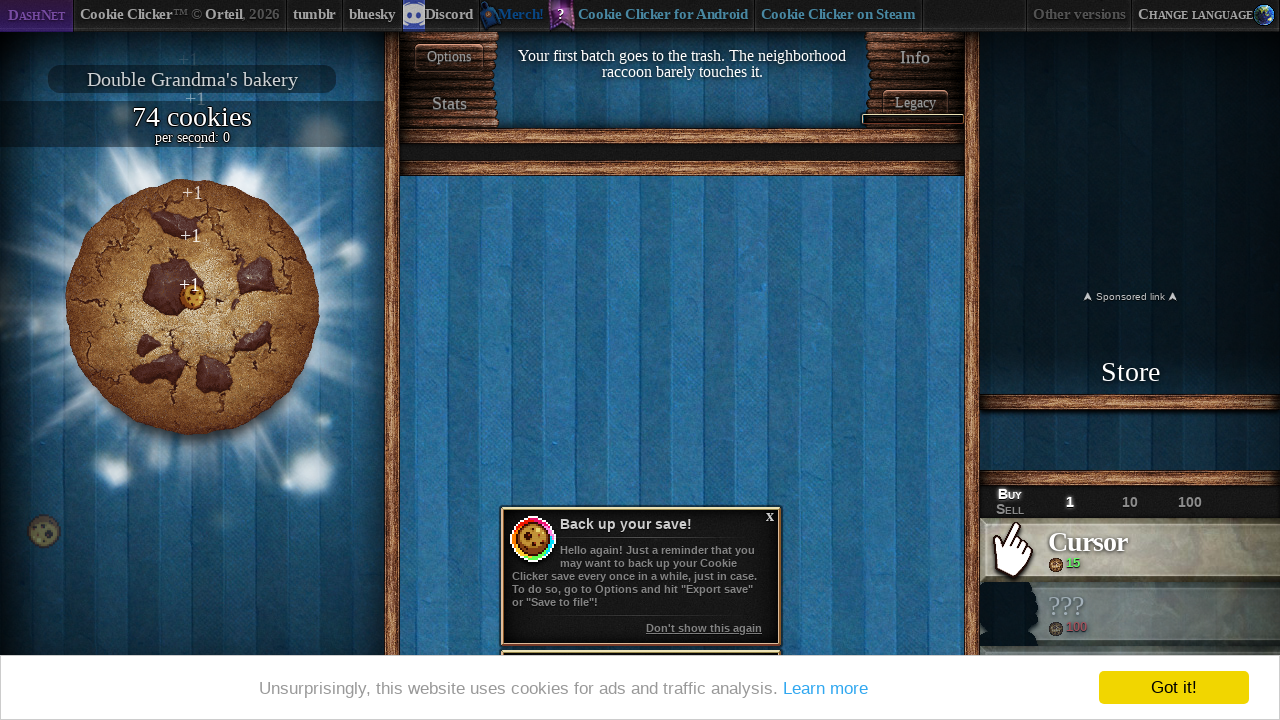

Clicked big cookie (click 75 of 100) at (192, 307) on #bigCookie
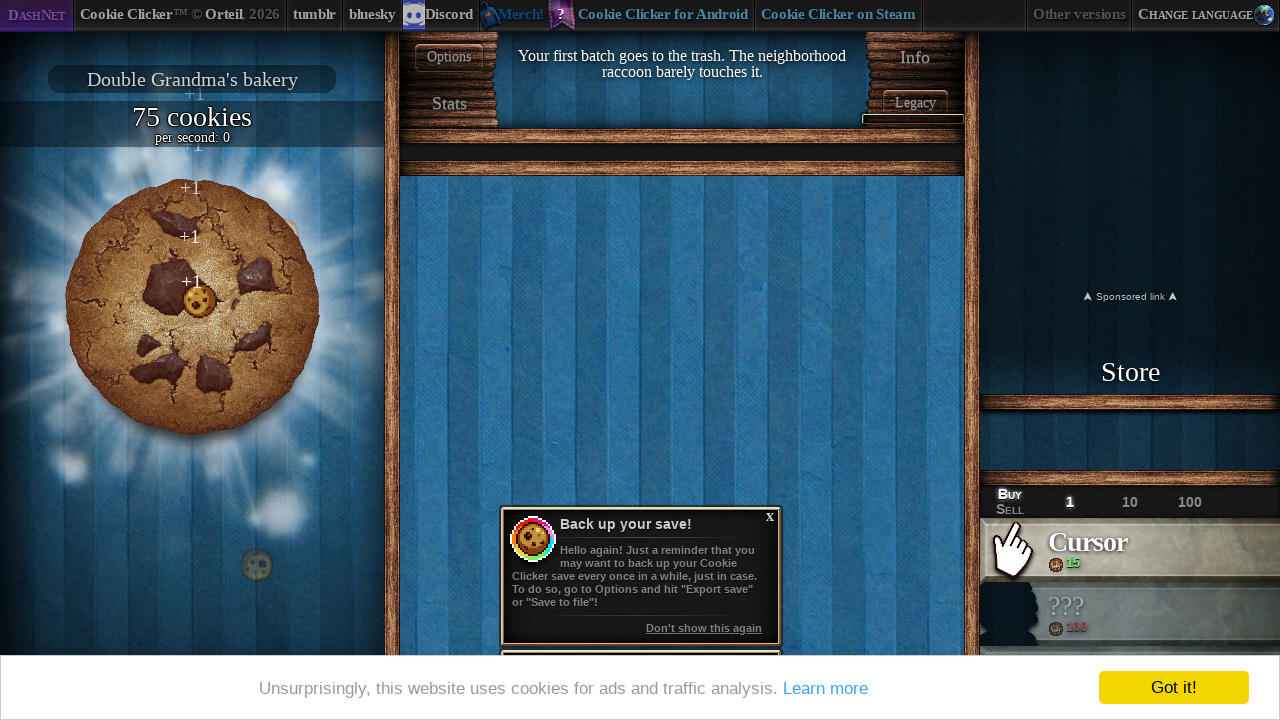

Clicked big cookie (click 76 of 100) at (192, 307) on #bigCookie
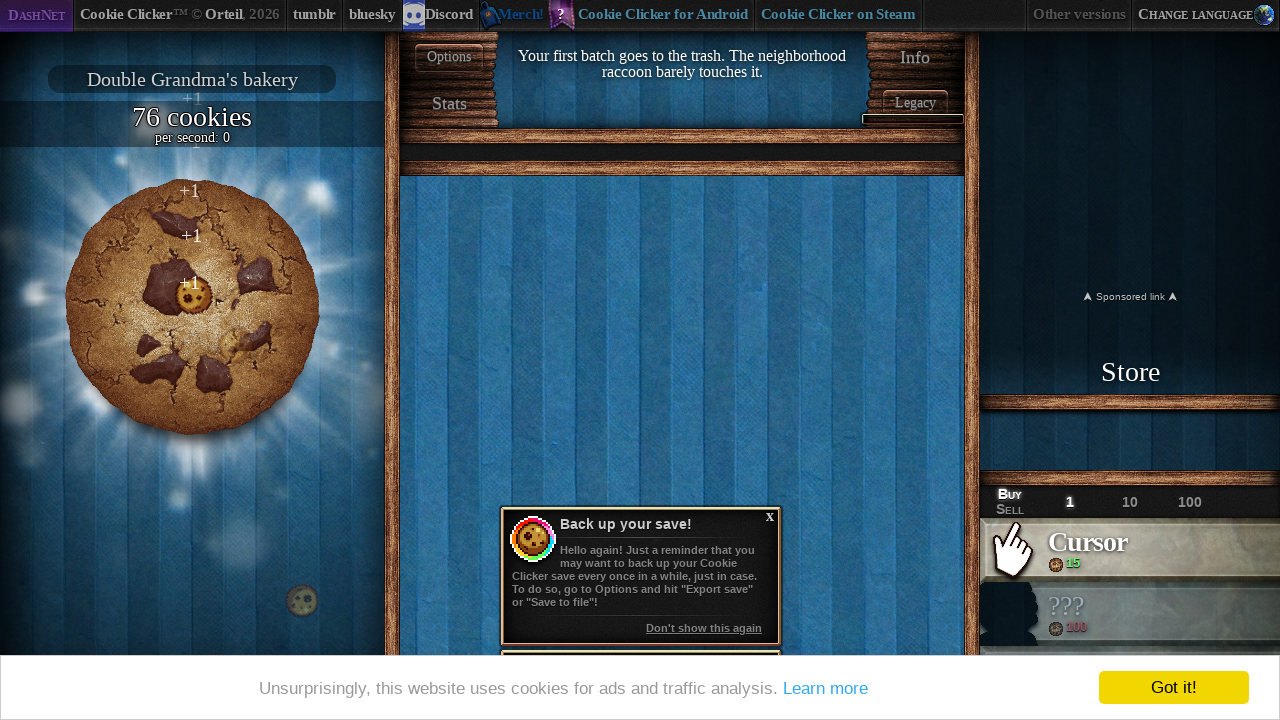

Clicked big cookie (click 77 of 100) at (192, 307) on #bigCookie
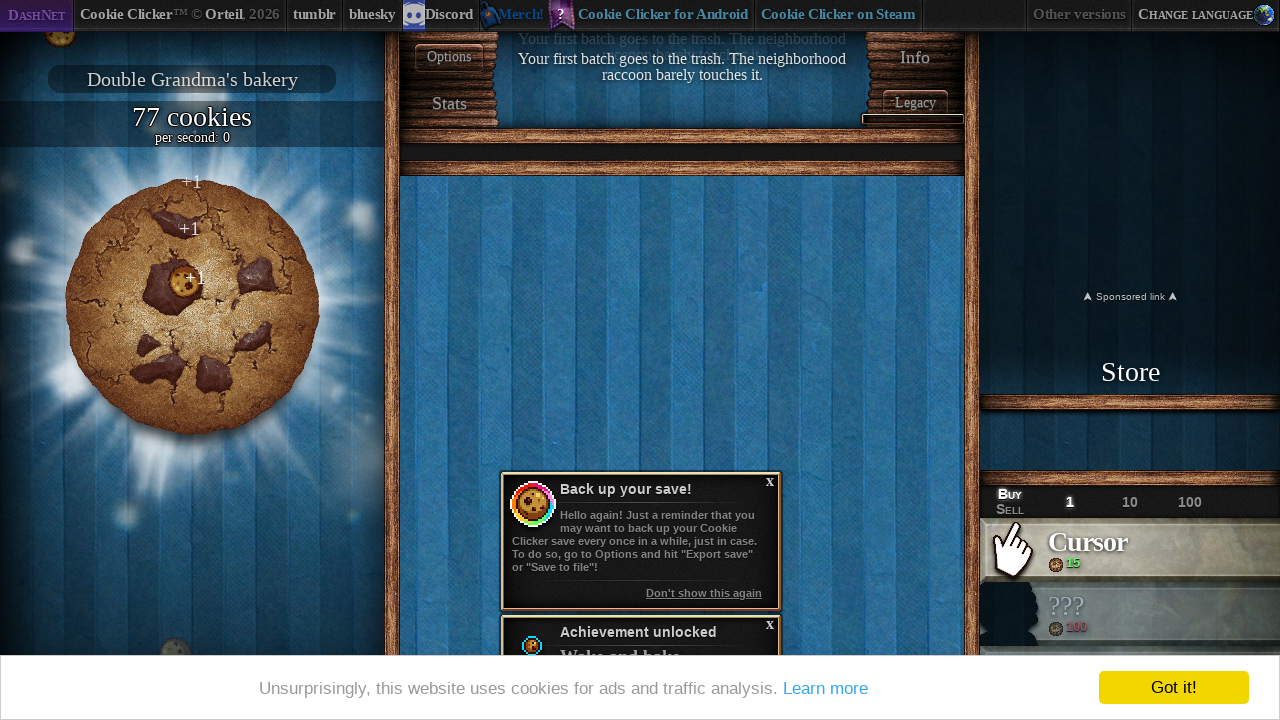

Clicked big cookie (click 78 of 100) at (192, 307) on #bigCookie
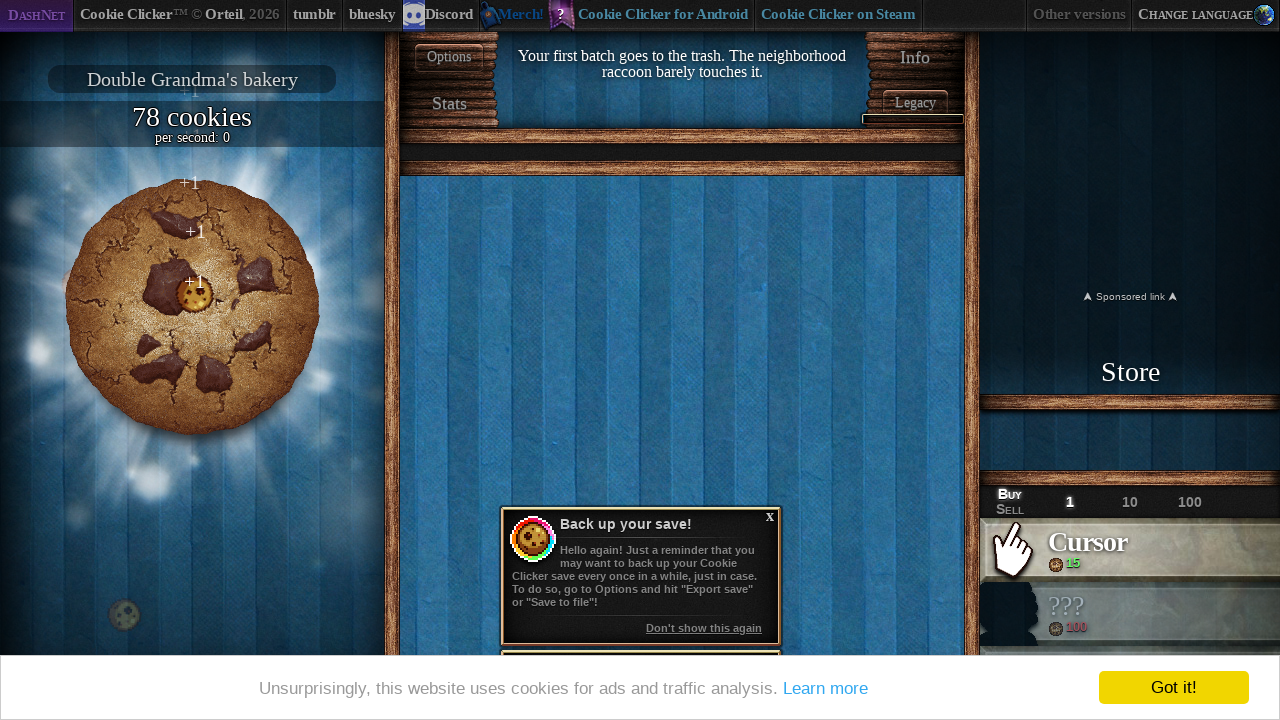

Clicked big cookie (click 79 of 100) at (192, 307) on #bigCookie
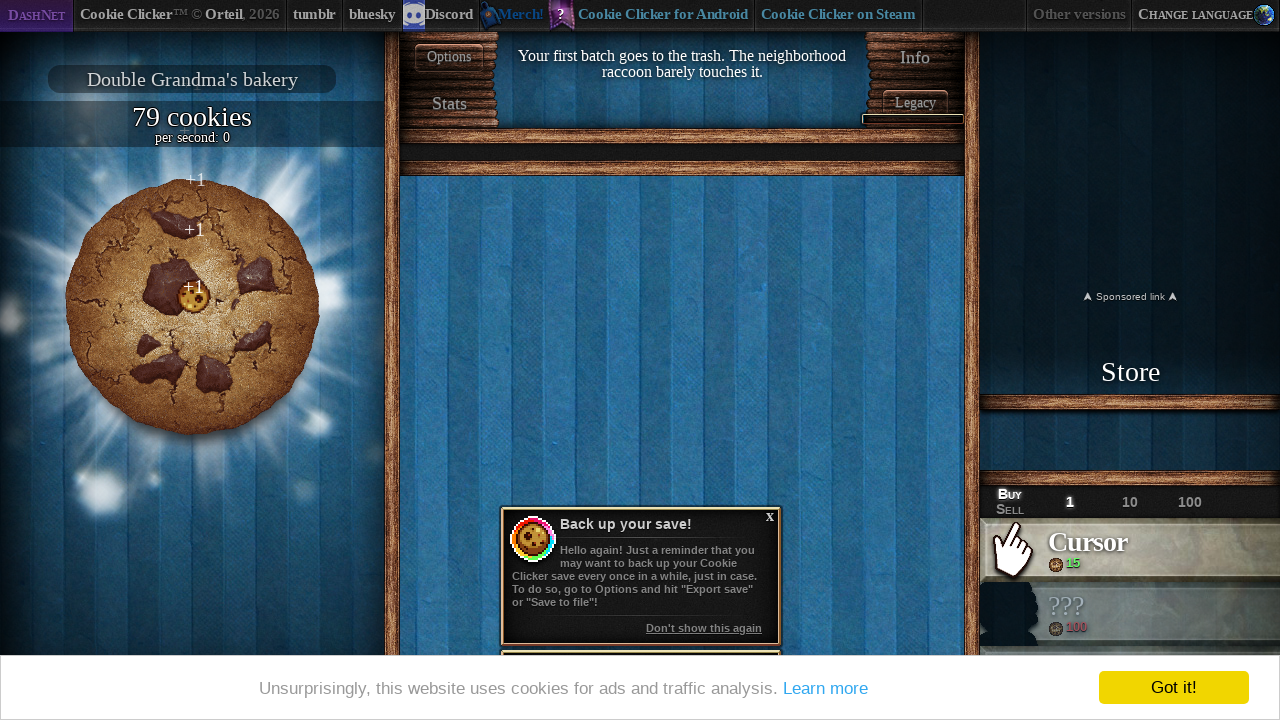

Clicked big cookie (click 80 of 100) at (192, 307) on #bigCookie
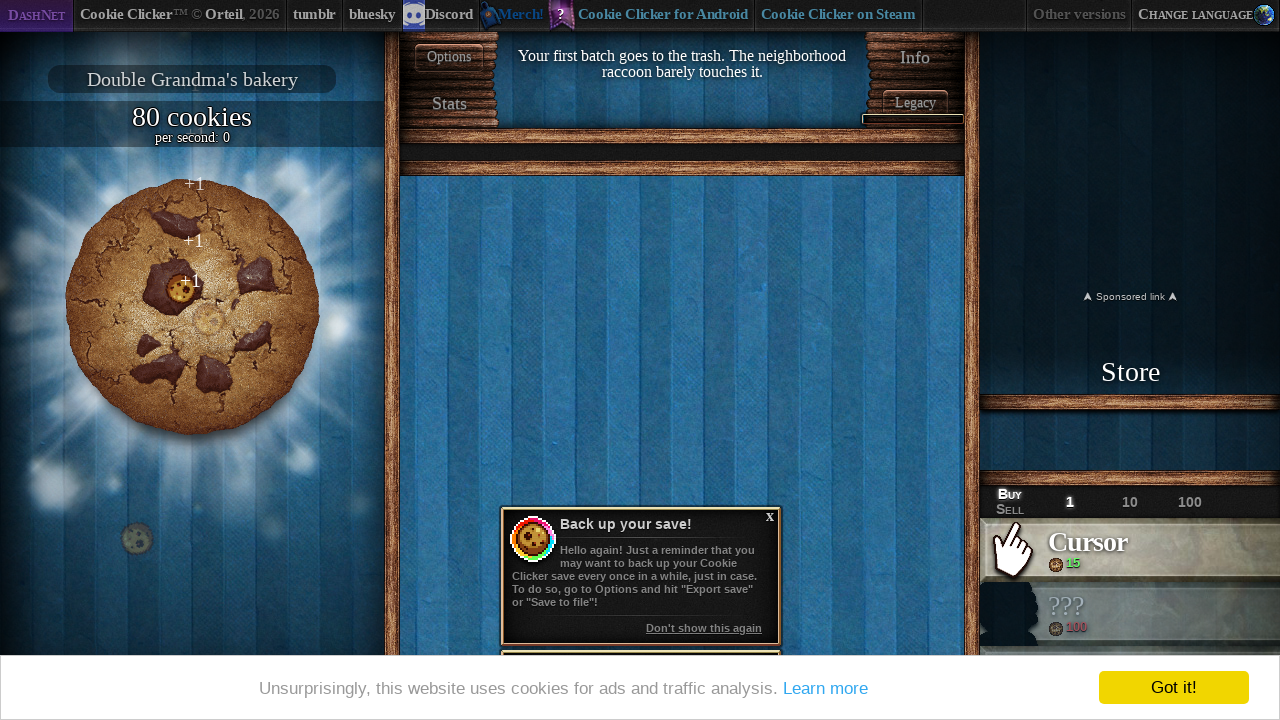

Clicked big cookie (click 81 of 100) at (192, 307) on #bigCookie
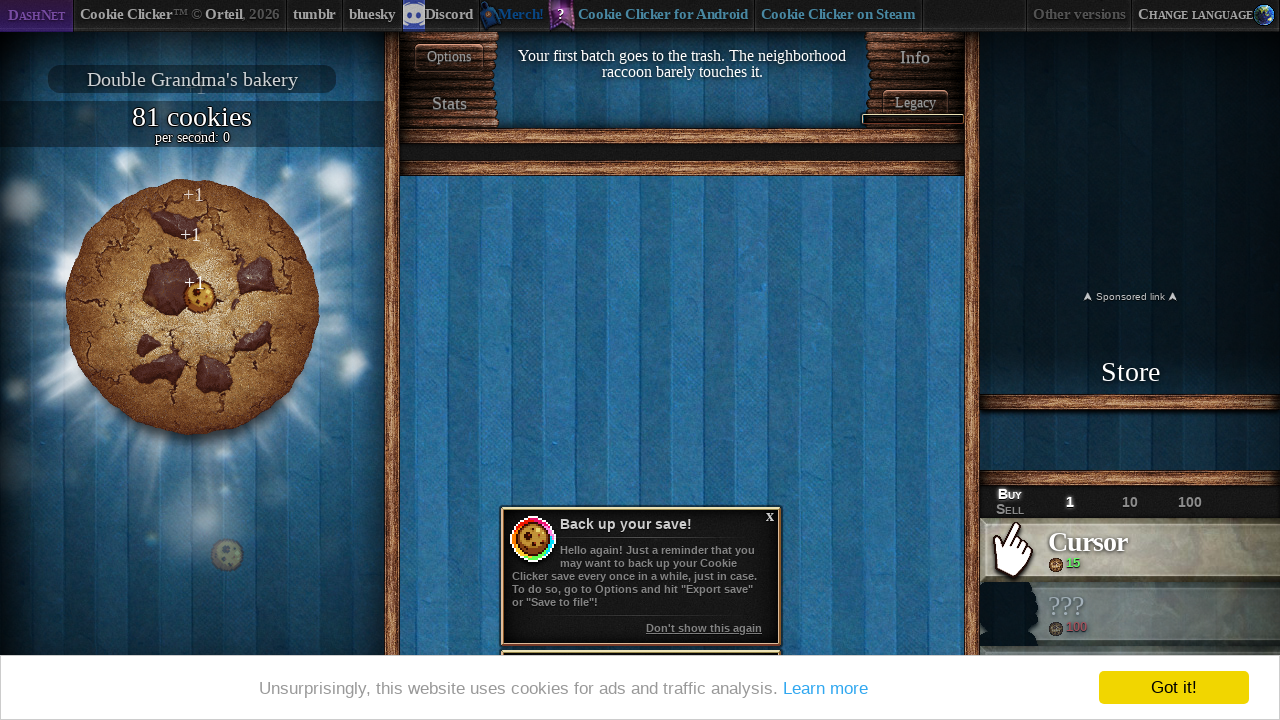

Clicked big cookie (click 82 of 100) at (192, 307) on #bigCookie
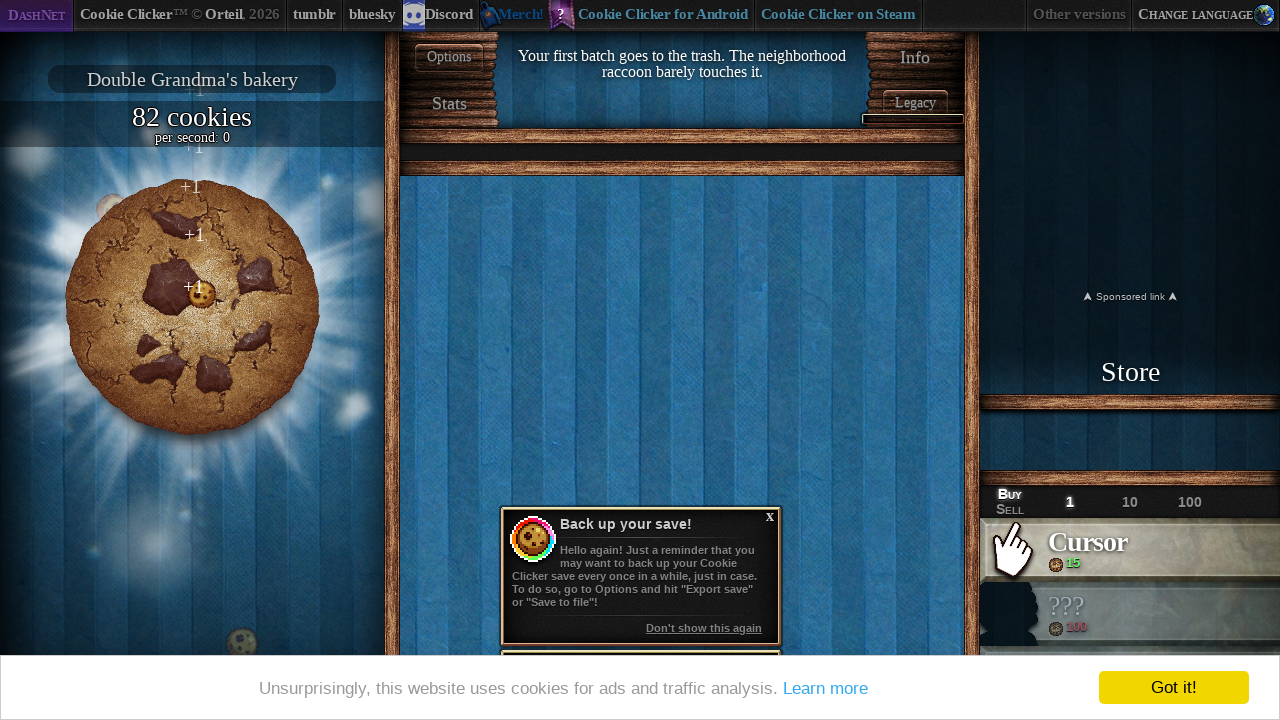

Clicked big cookie (click 83 of 100) at (192, 307) on #bigCookie
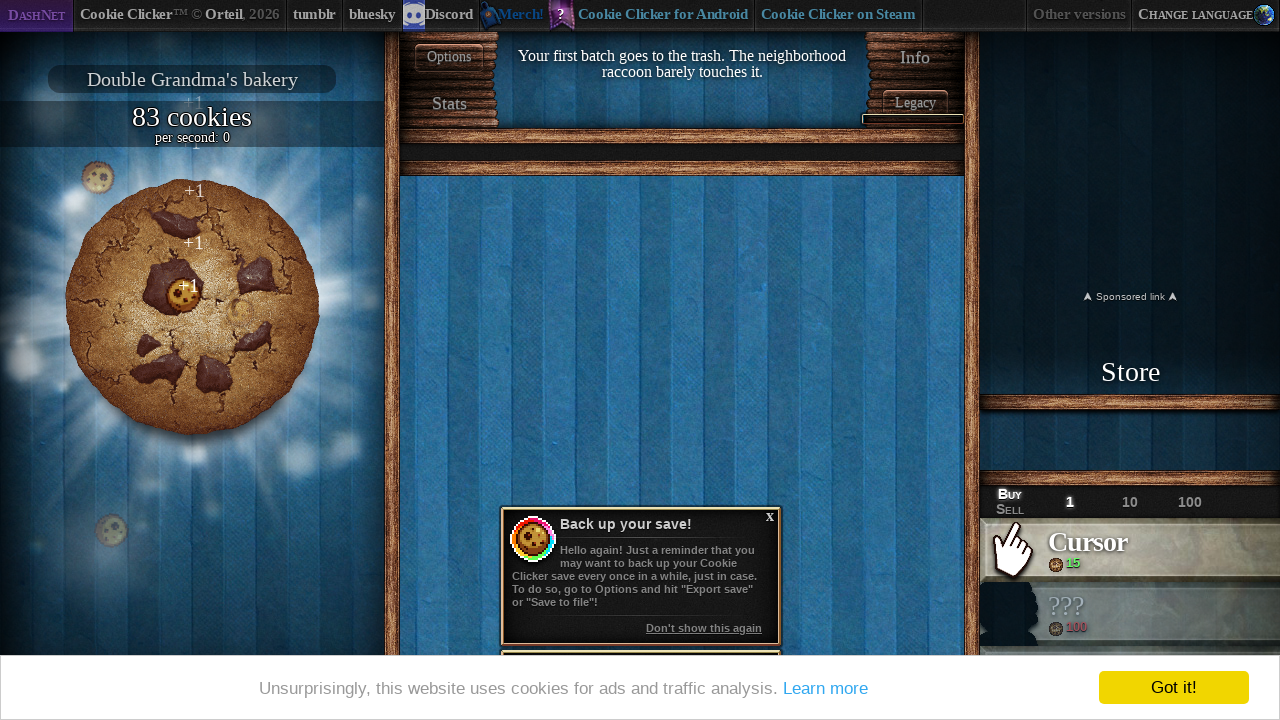

Clicked big cookie (click 84 of 100) at (192, 307) on #bigCookie
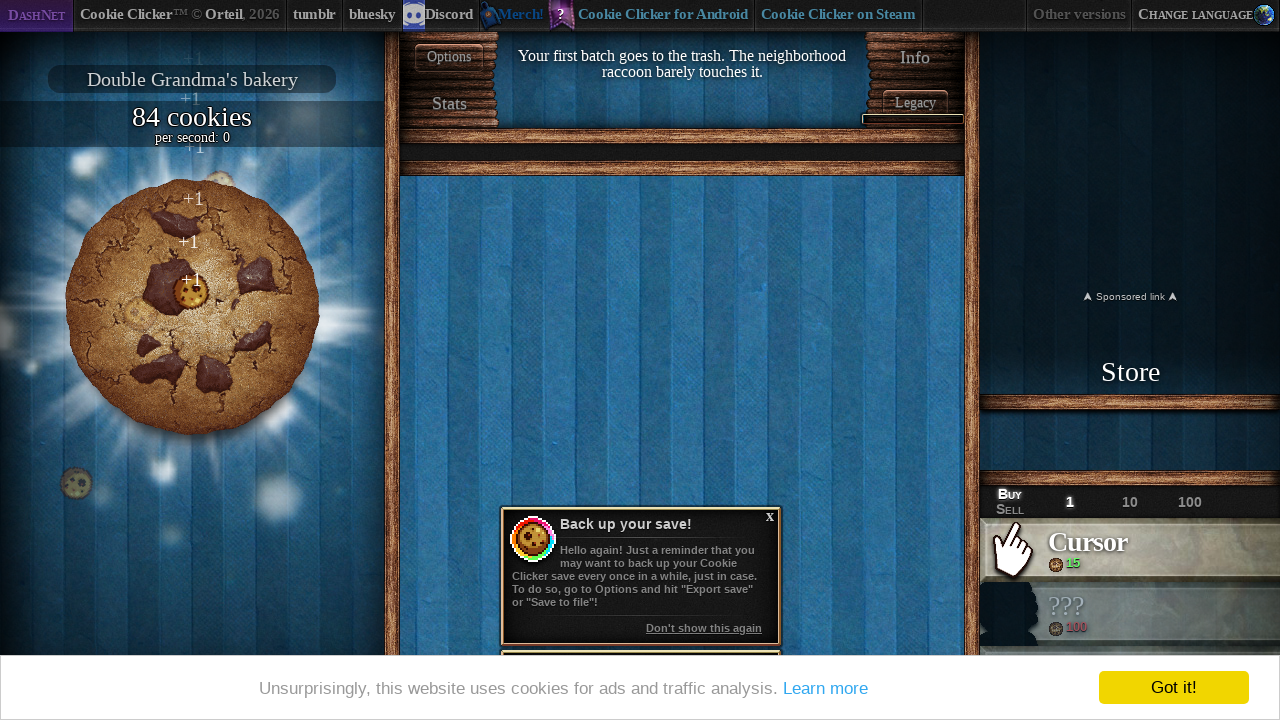

Clicked big cookie (click 85 of 100) at (192, 307) on #bigCookie
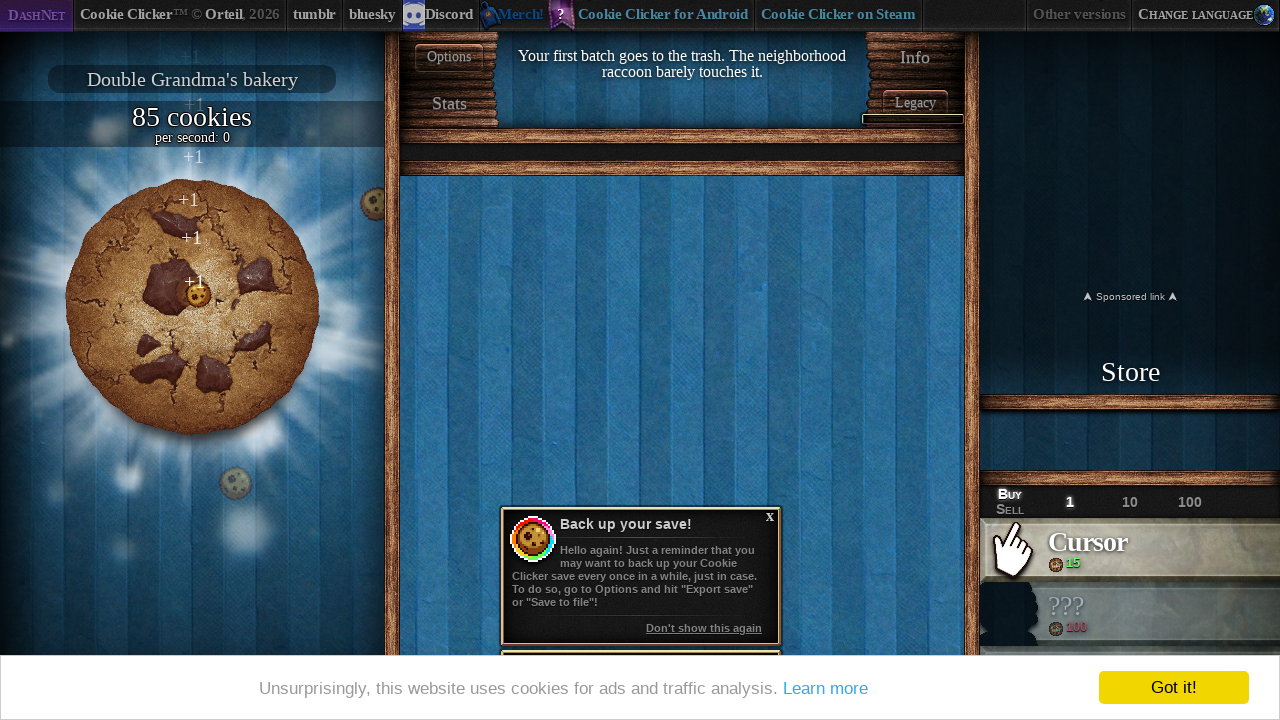

Clicked big cookie (click 86 of 100) at (192, 307) on #bigCookie
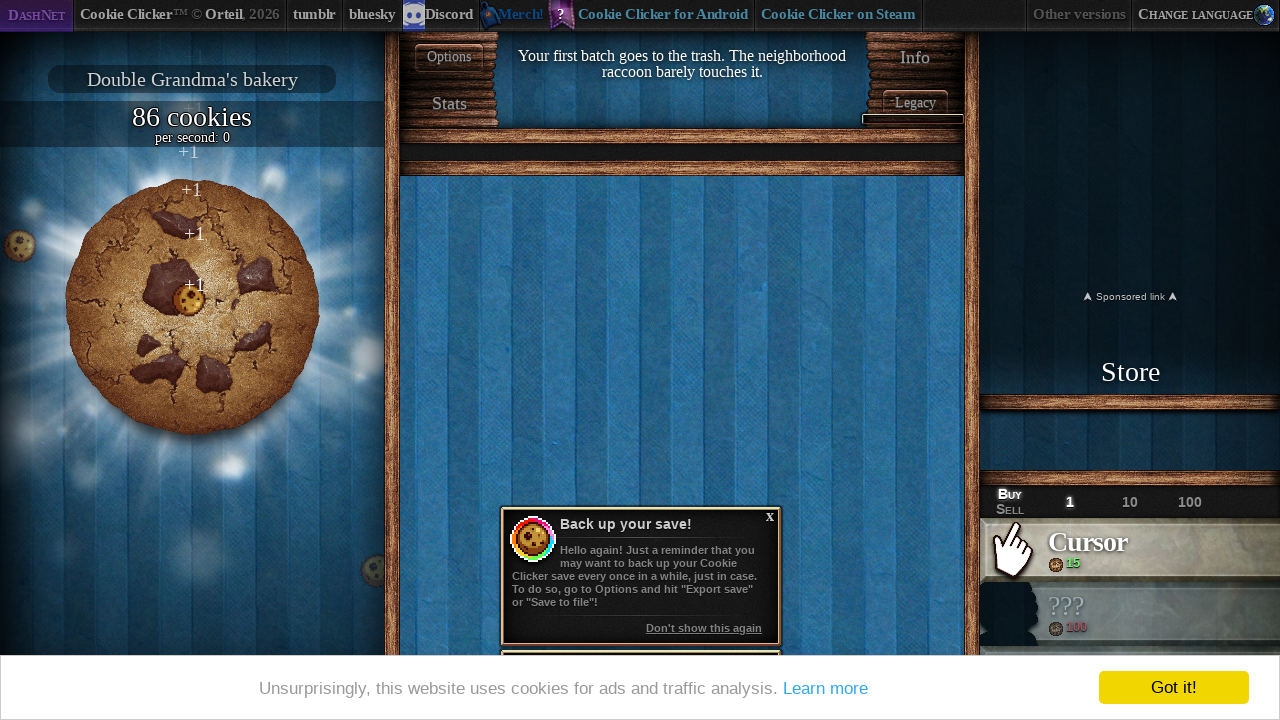

Clicked big cookie (click 87 of 100) at (192, 307) on #bigCookie
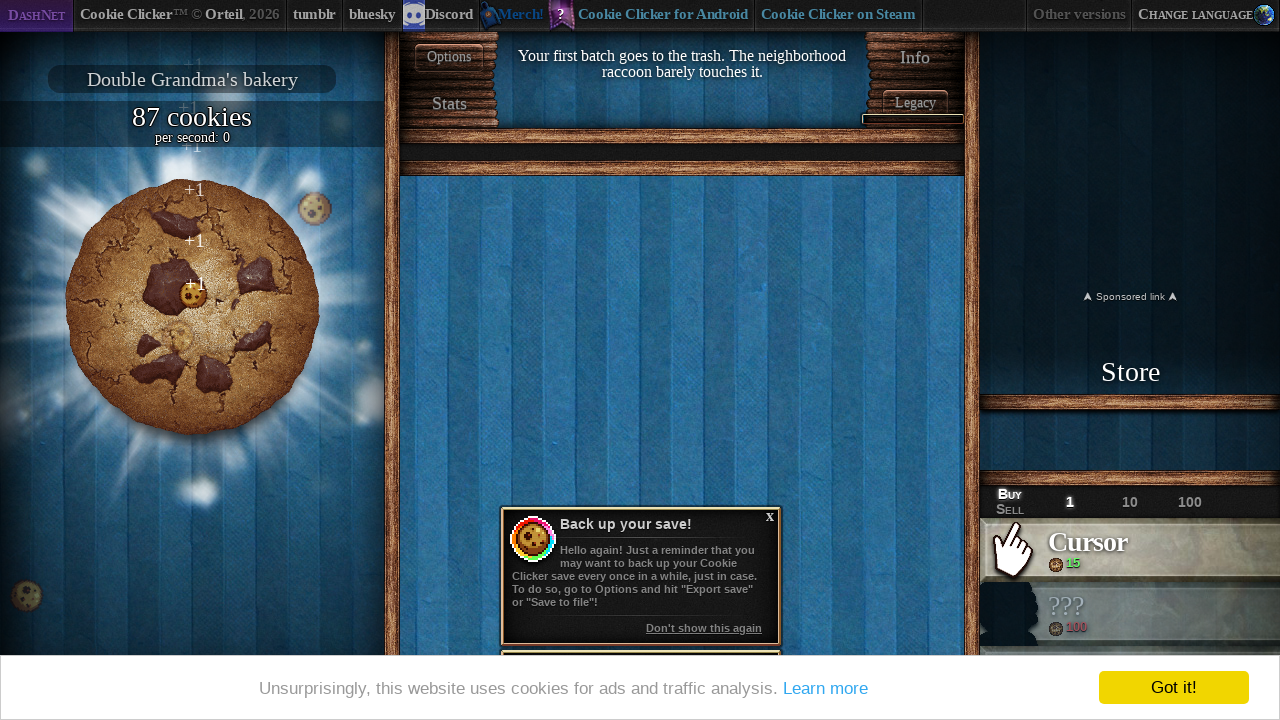

Clicked big cookie (click 88 of 100) at (192, 307) on #bigCookie
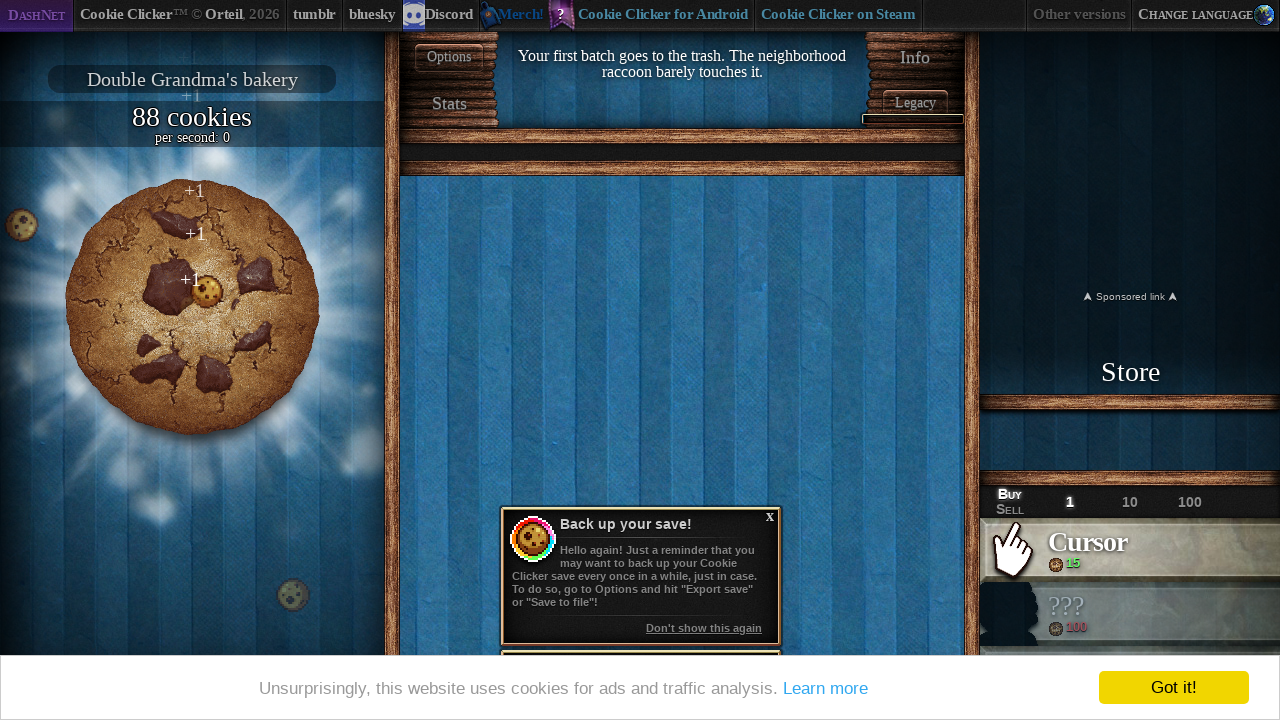

Clicked big cookie (click 89 of 100) at (192, 307) on #bigCookie
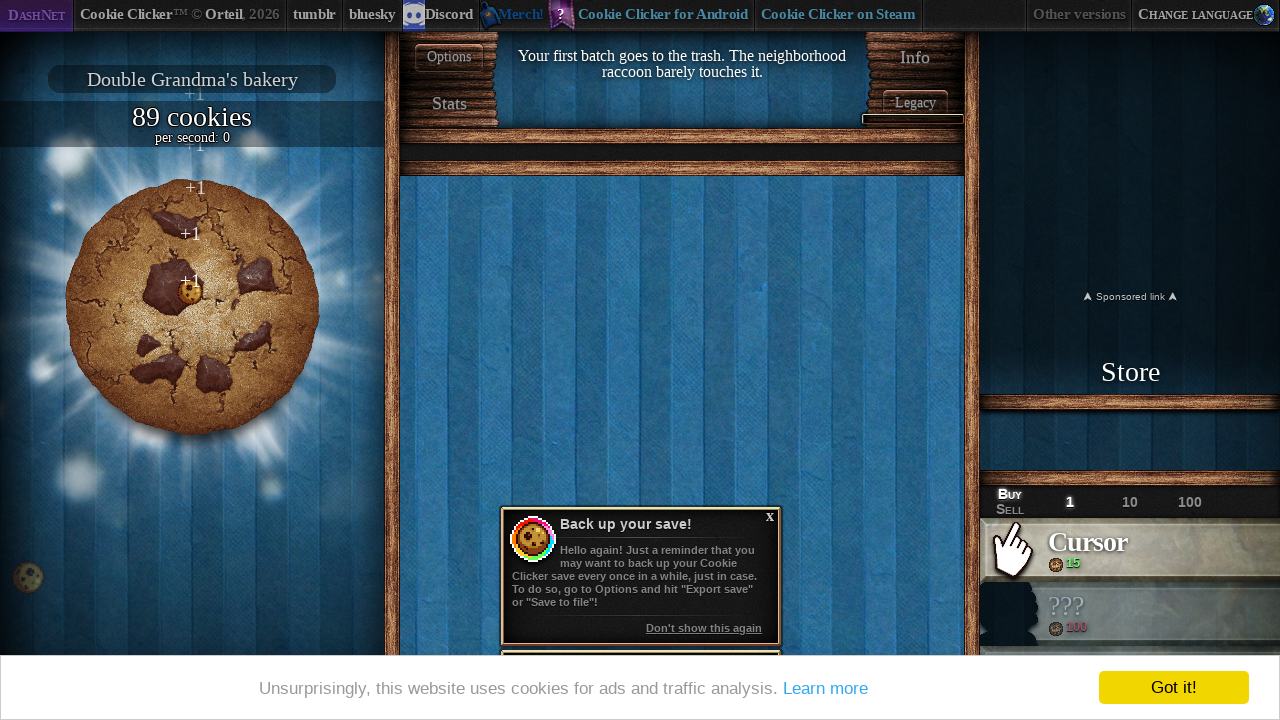

Clicked big cookie (click 90 of 100) at (192, 307) on #bigCookie
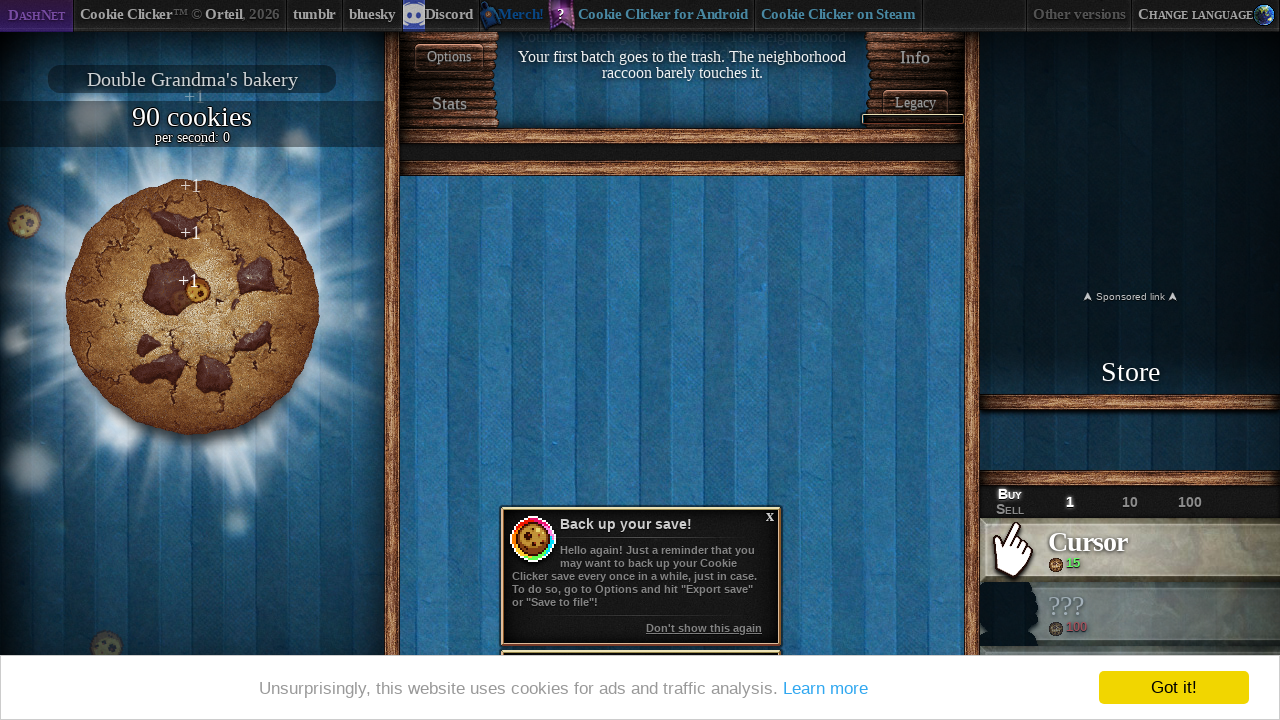

Clicked big cookie (click 91 of 100) at (192, 307) on #bigCookie
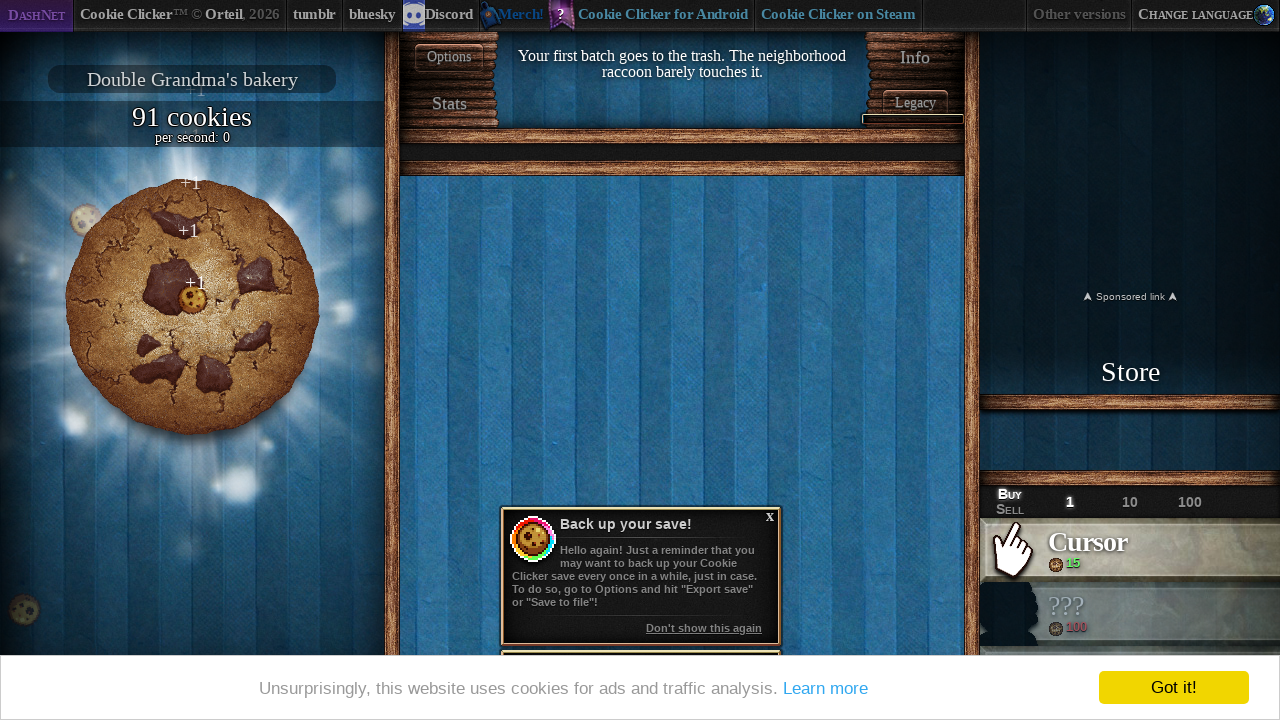

Clicked big cookie (click 92 of 100) at (192, 307) on #bigCookie
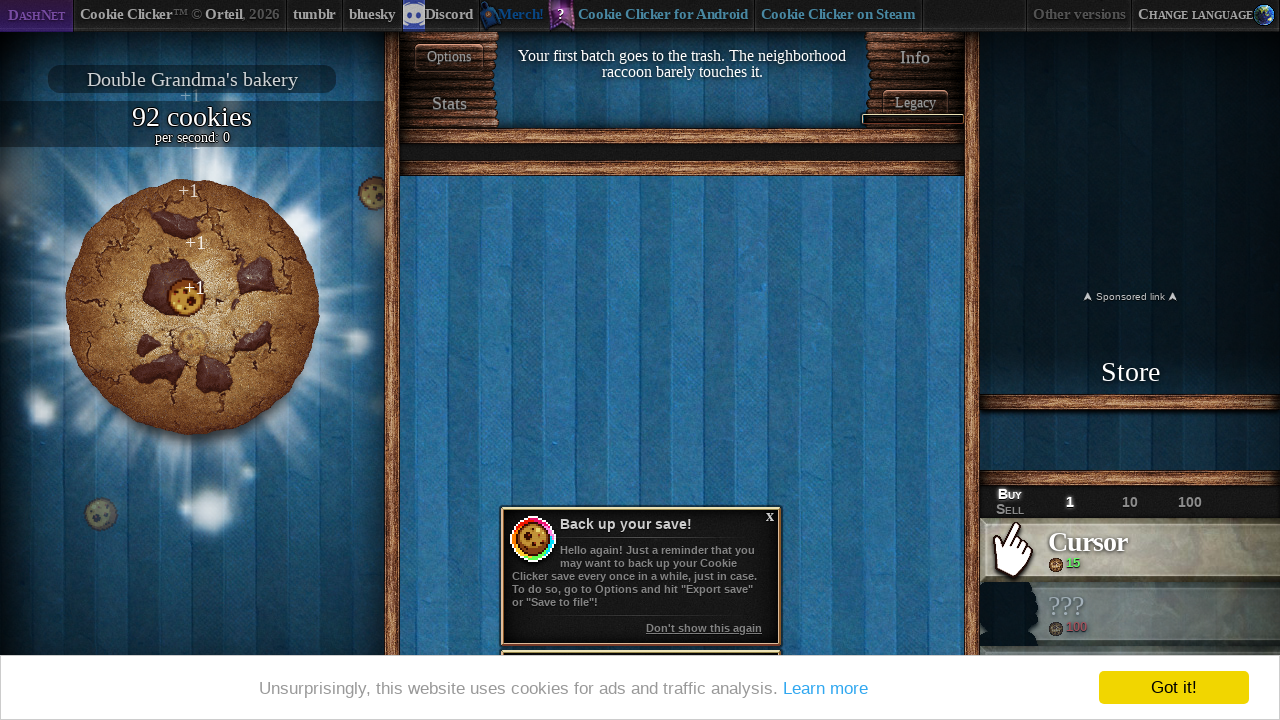

Clicked big cookie (click 93 of 100) at (192, 307) on #bigCookie
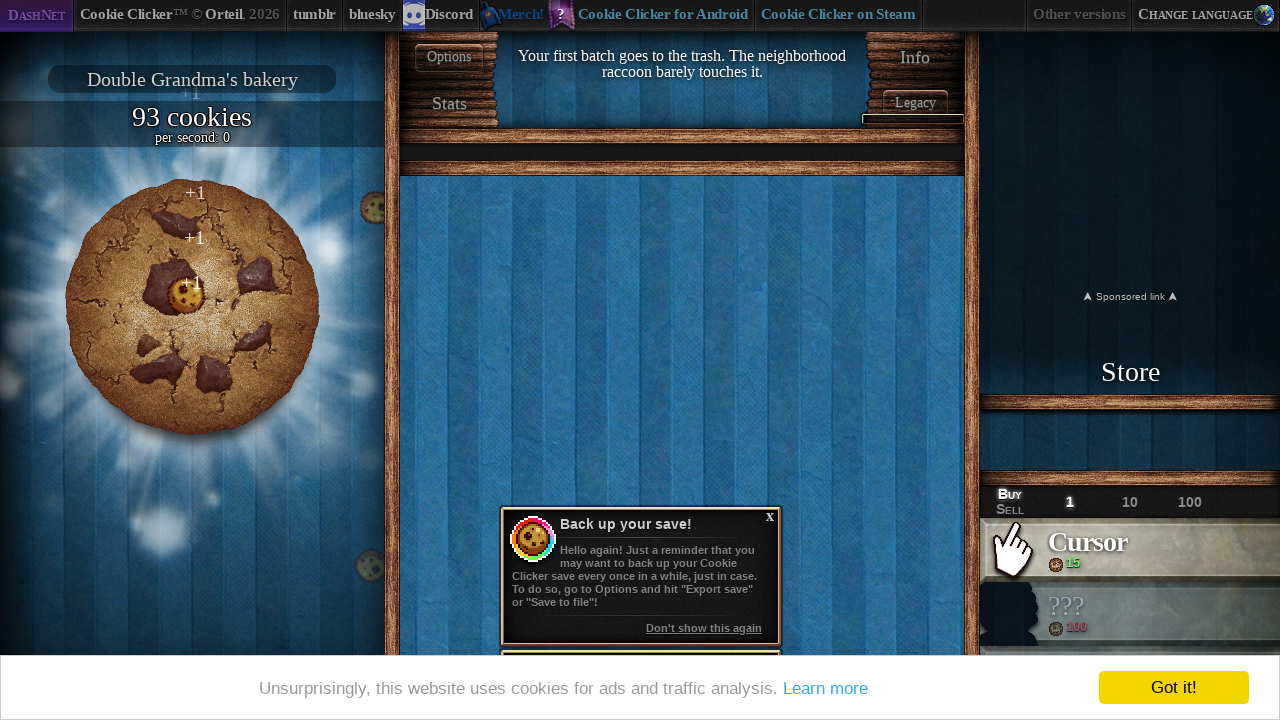

Clicked big cookie (click 94 of 100) at (192, 307) on #bigCookie
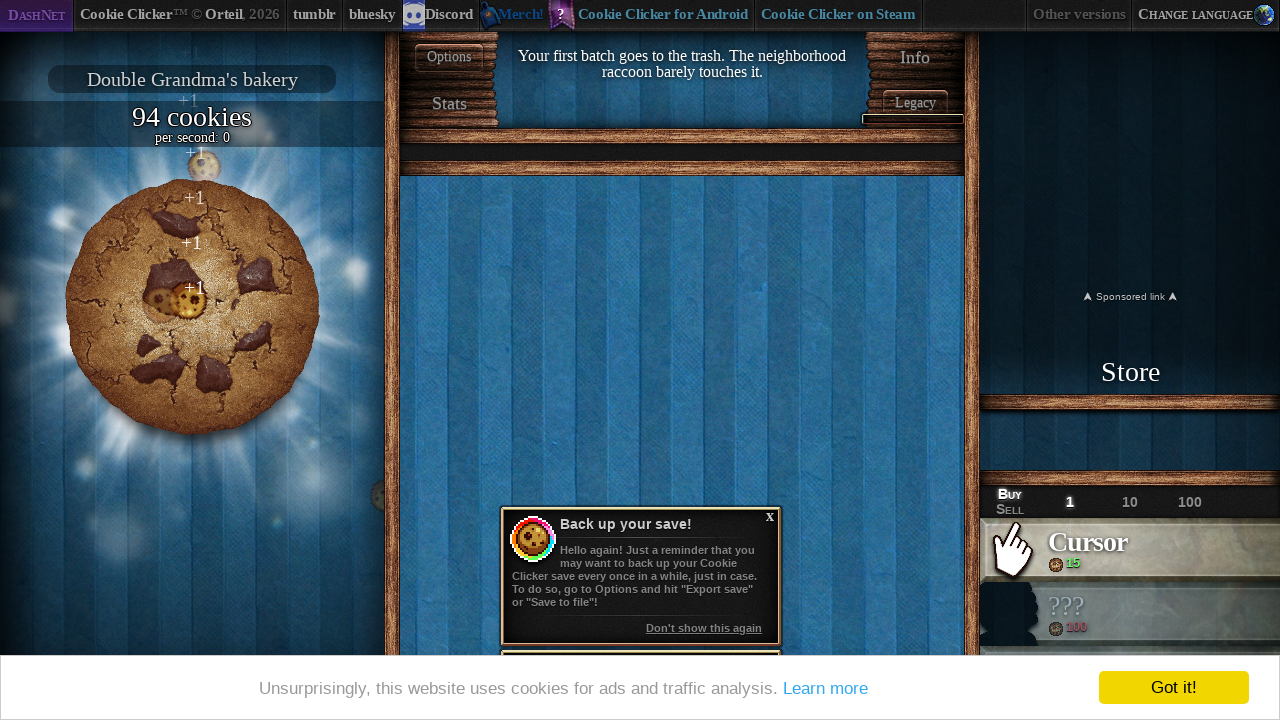

Clicked big cookie (click 95 of 100) at (192, 307) on #bigCookie
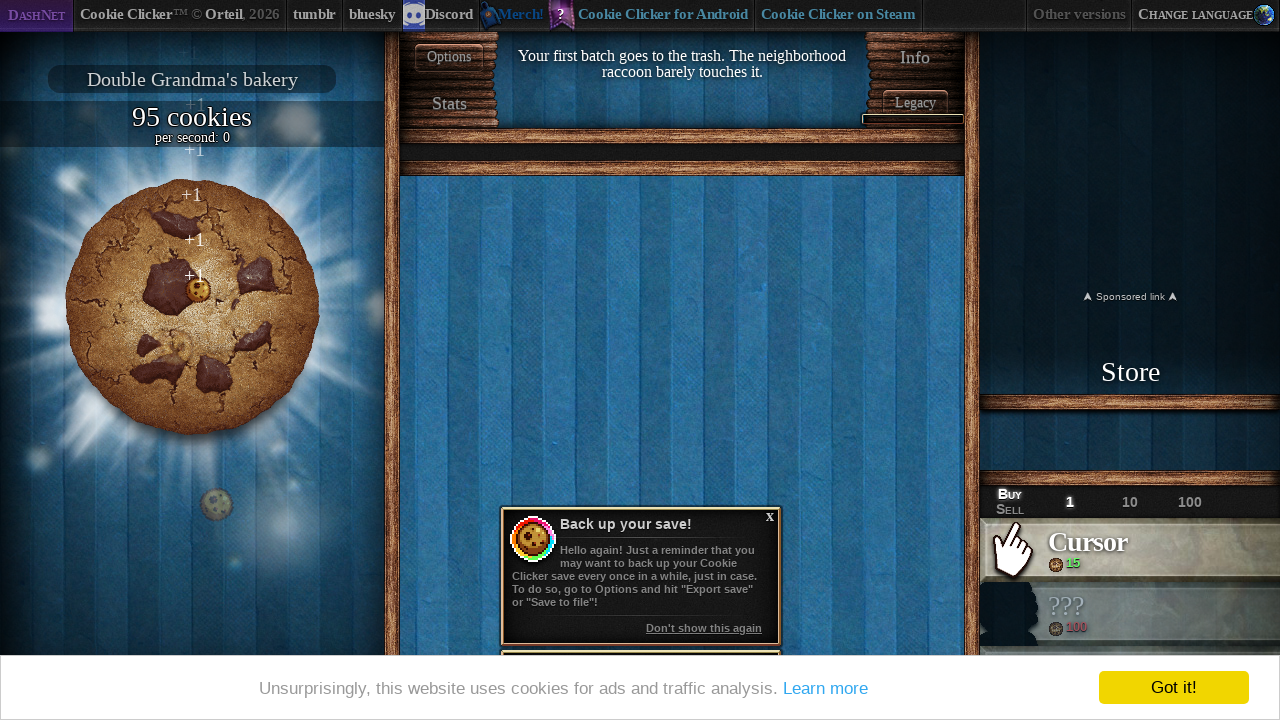

Clicked big cookie (click 96 of 100) at (192, 307) on #bigCookie
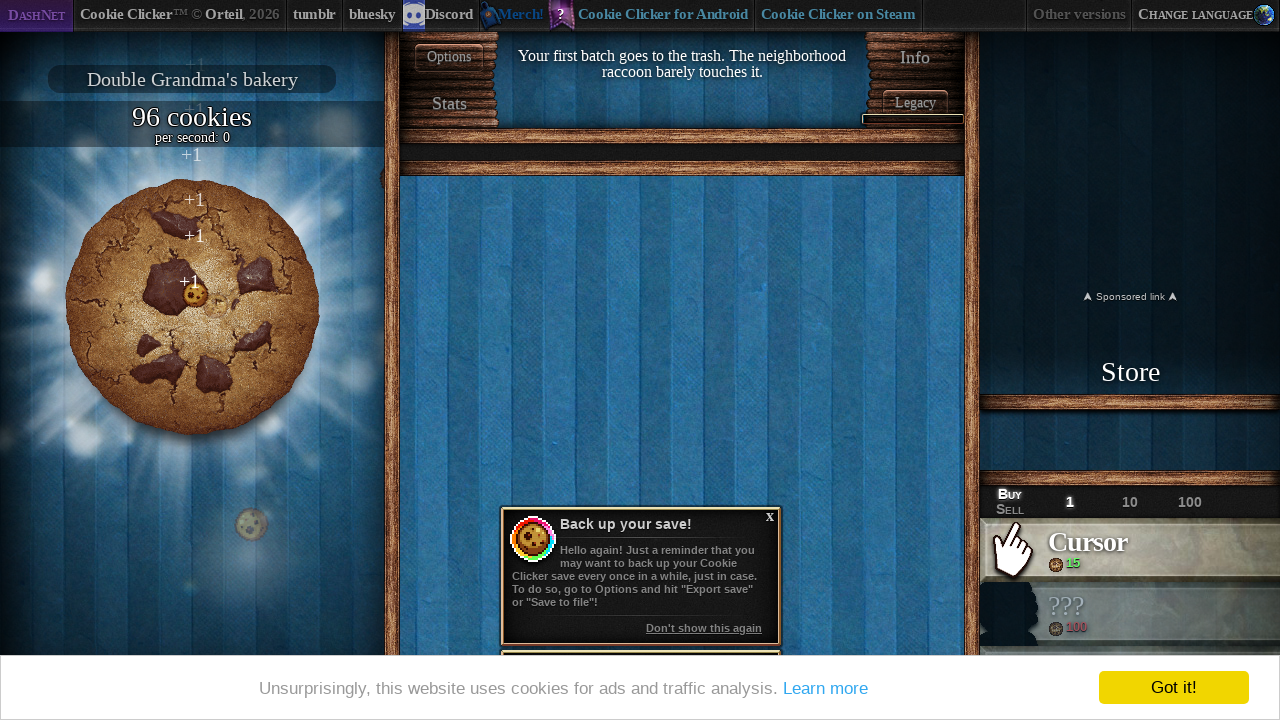

Clicked big cookie (click 97 of 100) at (192, 307) on #bigCookie
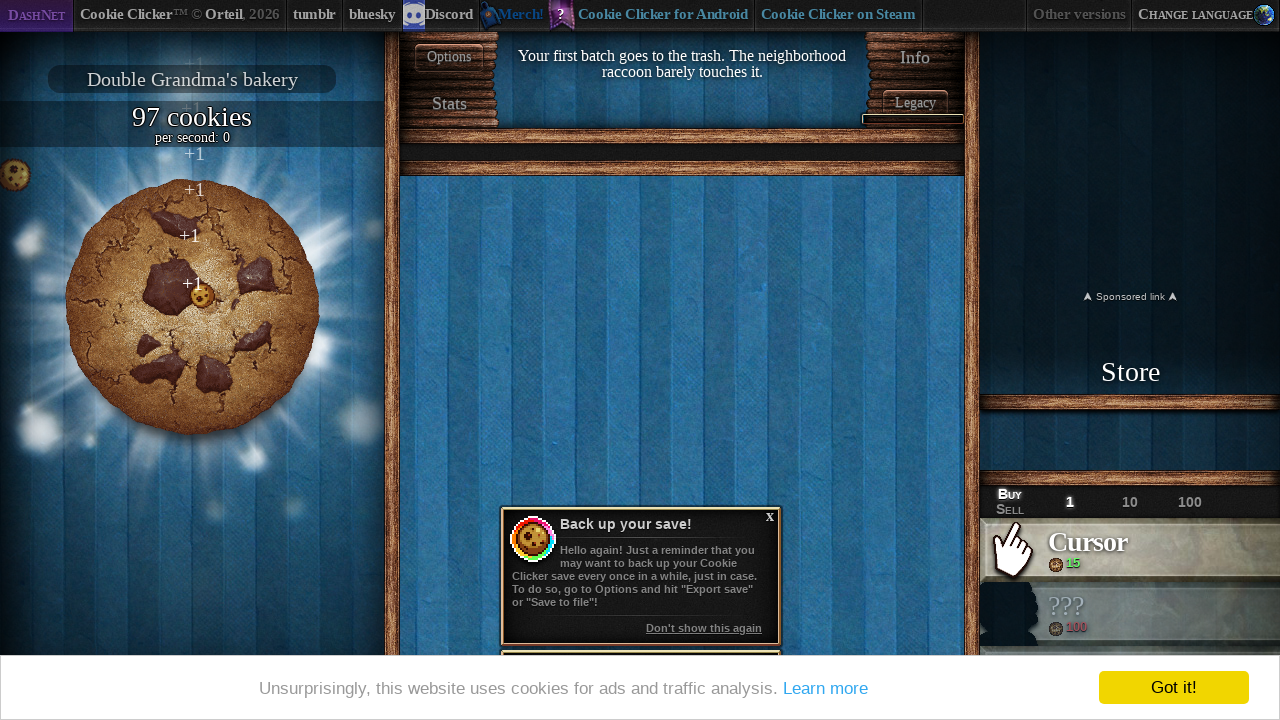

Clicked big cookie (click 98 of 100) at (192, 307) on #bigCookie
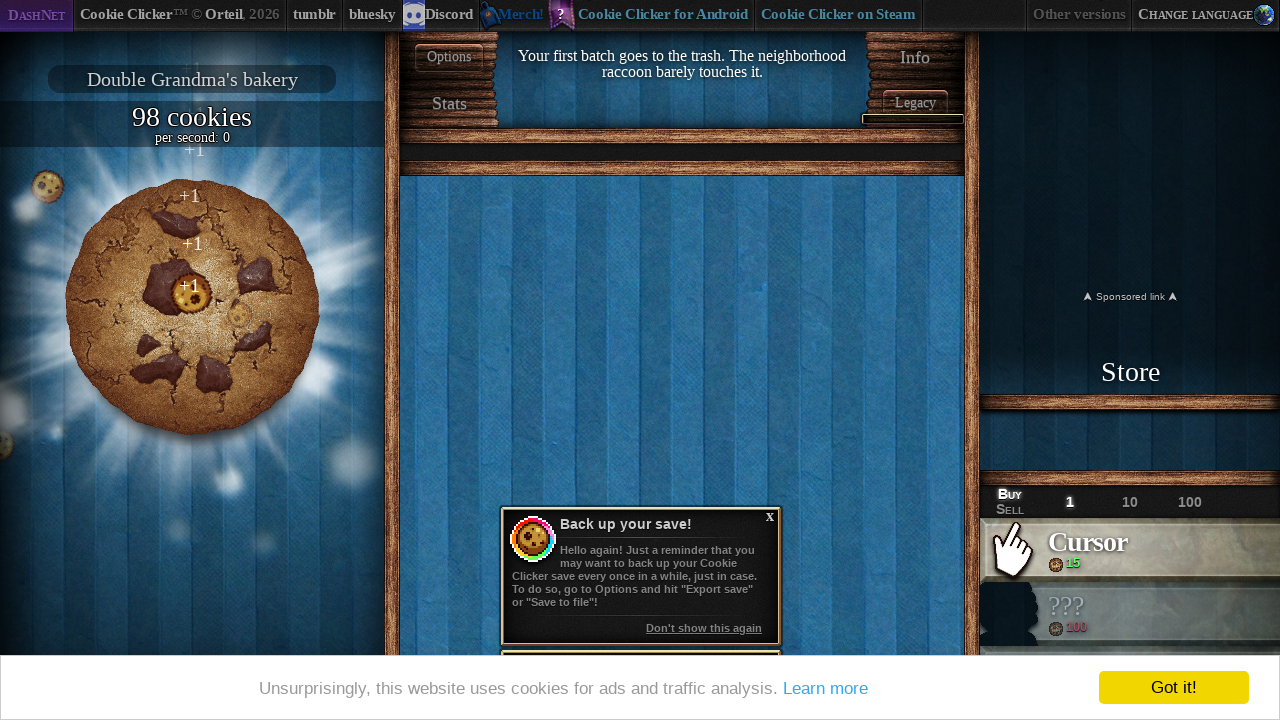

Clicked big cookie (click 99 of 100) at (192, 307) on #bigCookie
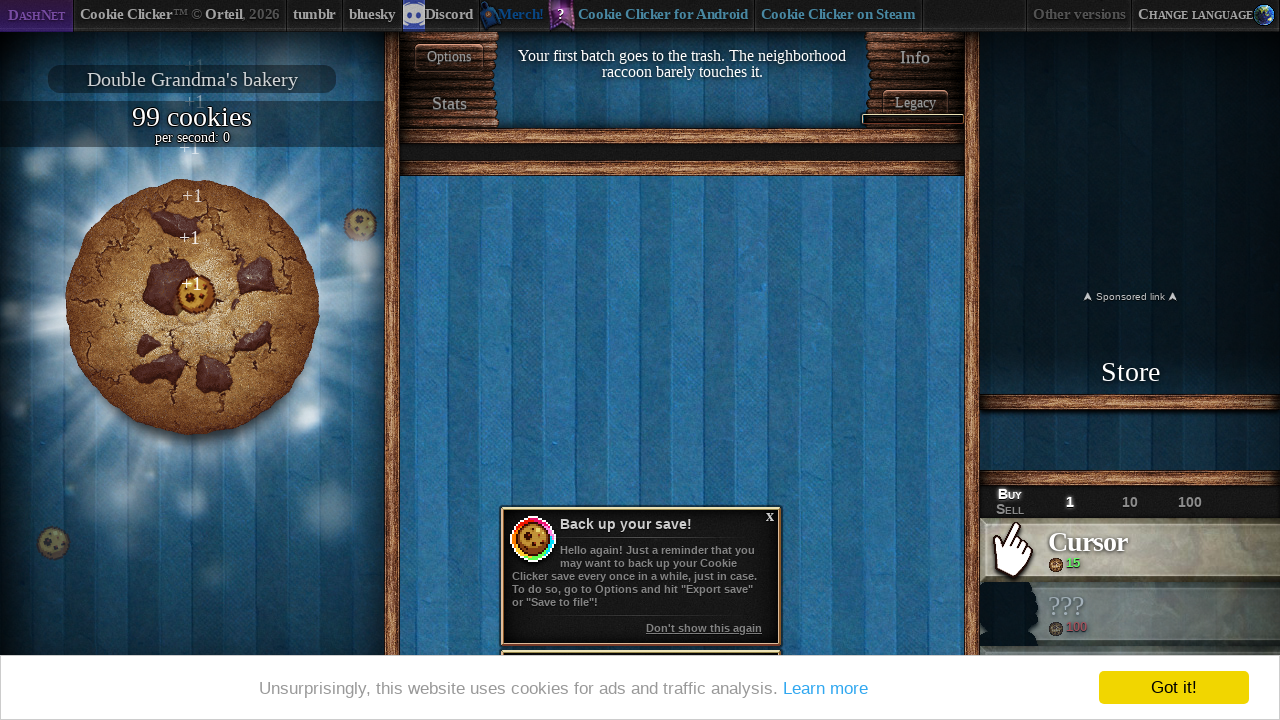

Clicked big cookie (click 100 of 100) at (192, 307) on #bigCookie
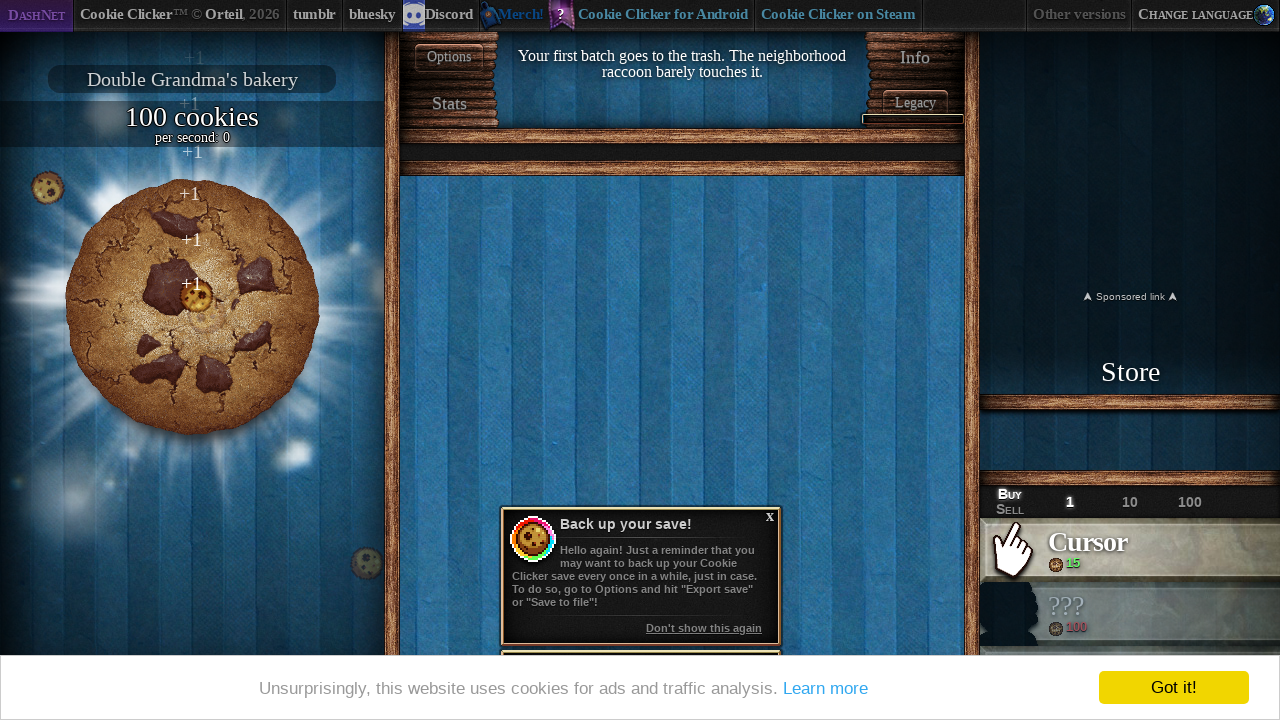

Found 2 available upgrades
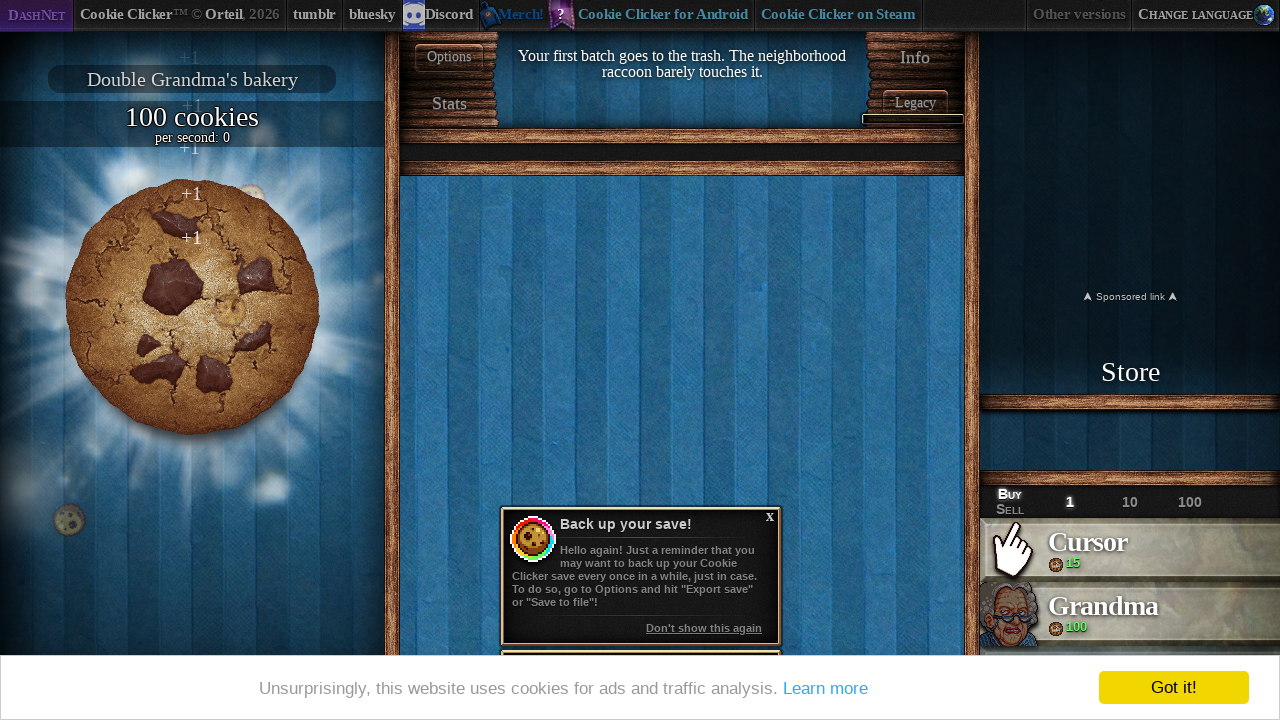

Clicked on most expensive upgrade (index 1) at (1130, 614) on #product1
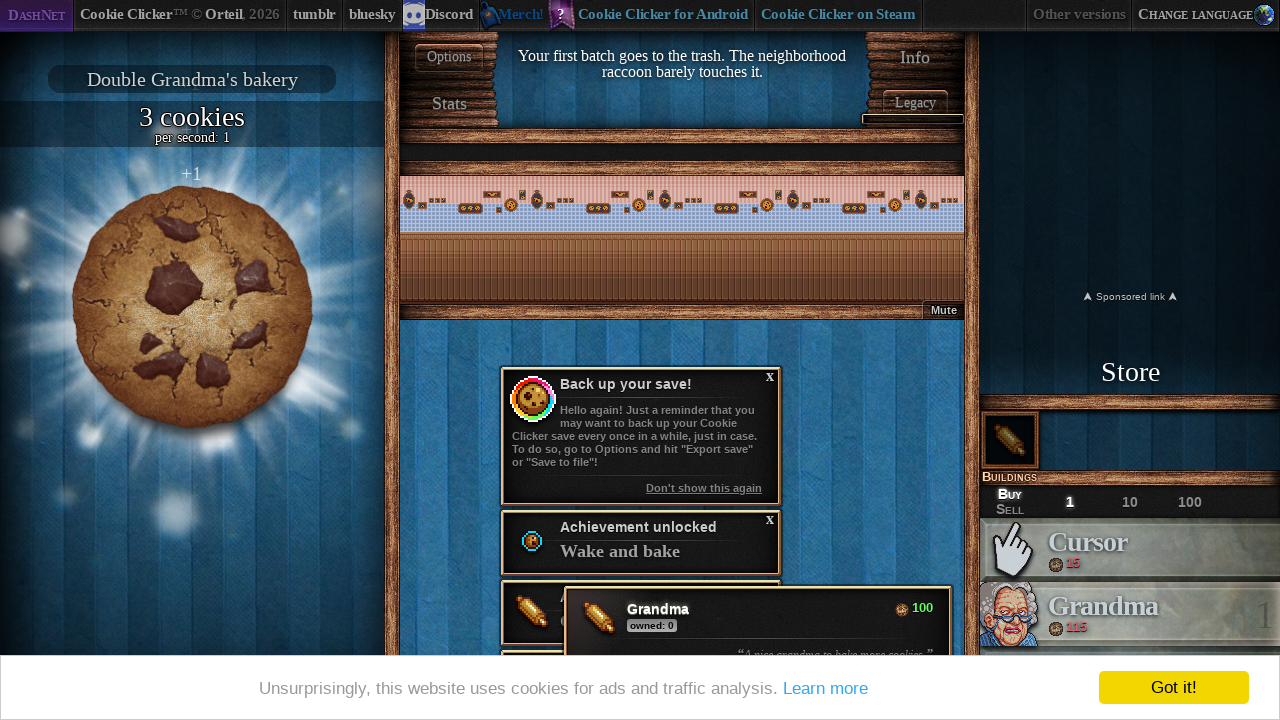

Verified cookie count element is visible
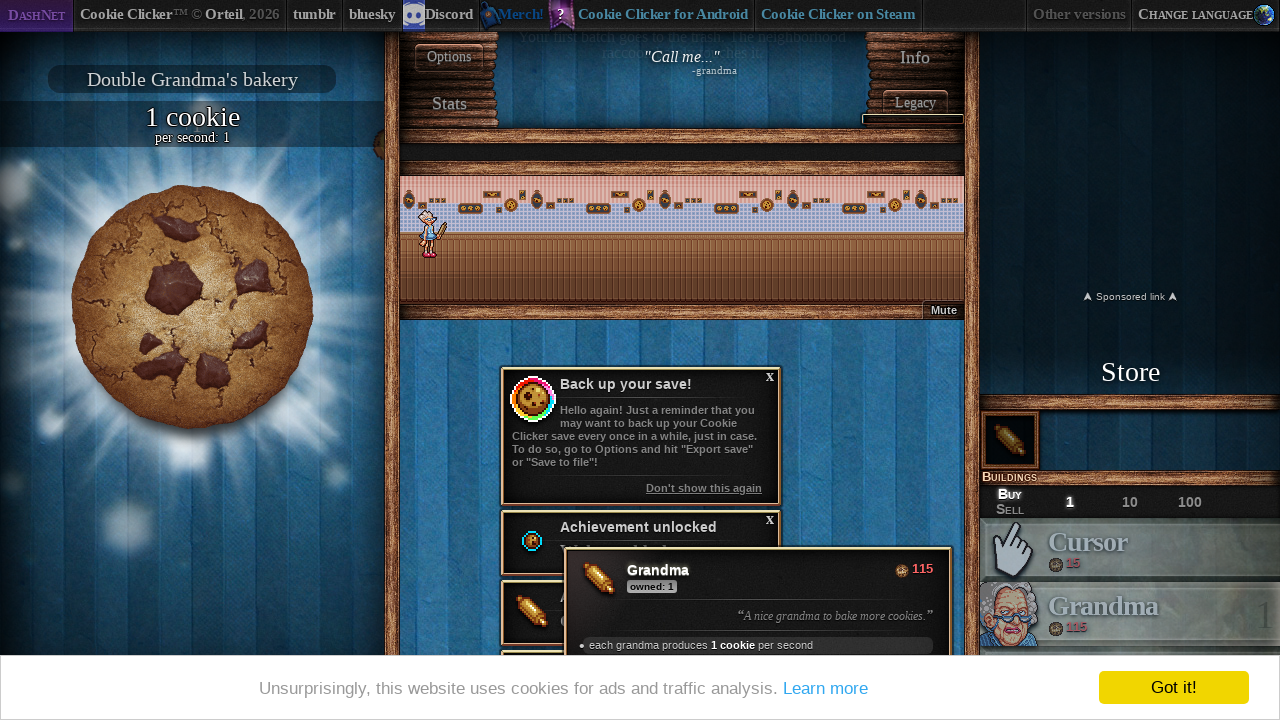

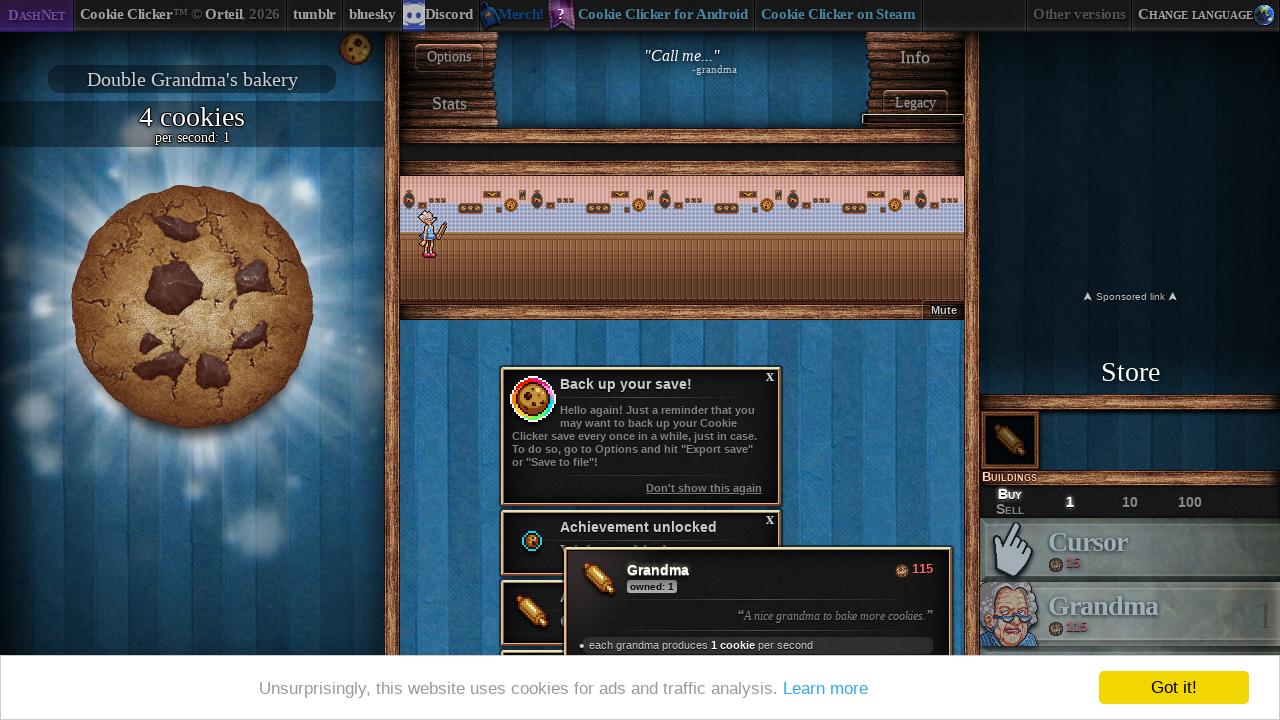